Tests responsive viewport behavior by resizing the browser to different widths (480, 960, 1366, 1920 pixels) and scrolling through the page at each width to verify the page renders correctly at different breakpoints.

Starting URL: https://nomadcoders.co

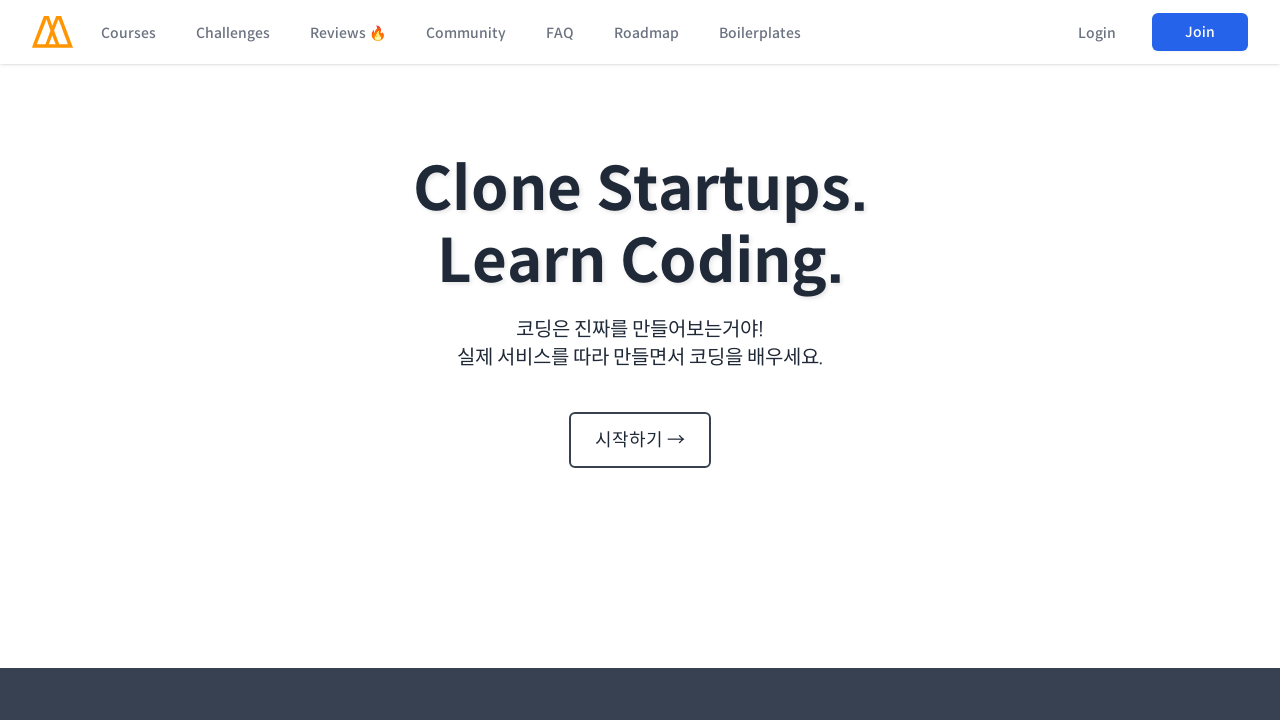

Set viewport width to 480px and height to 768px
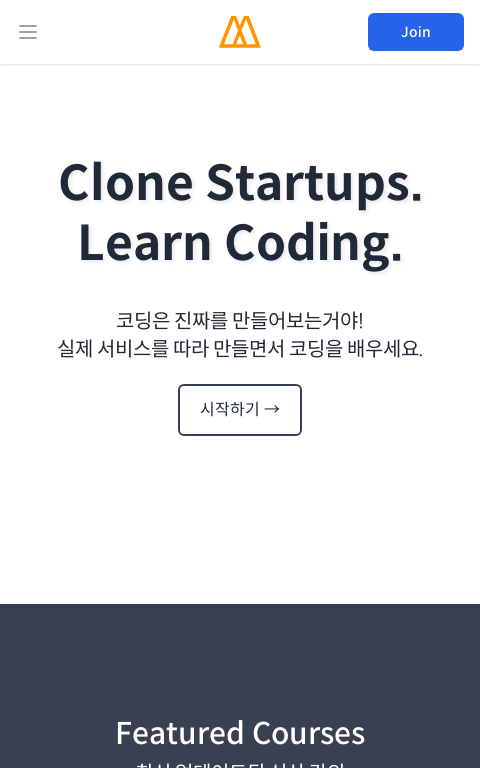

Waited for page to adjust to 480px viewport
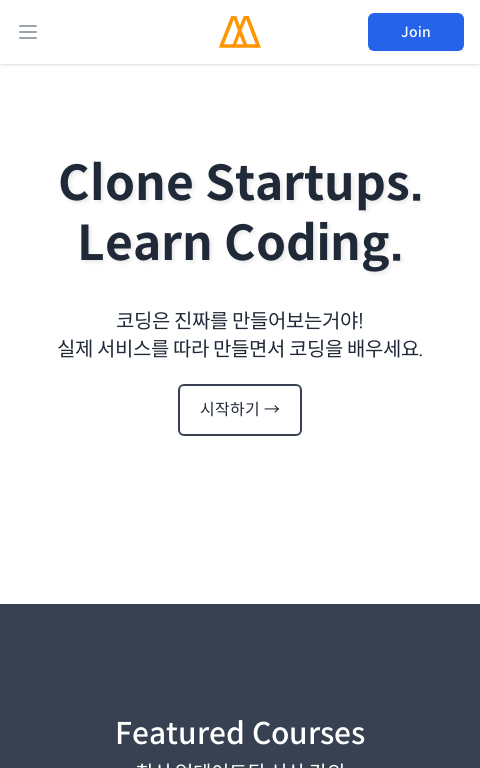

Retrieved scroll height (12577px) at 480px viewport width
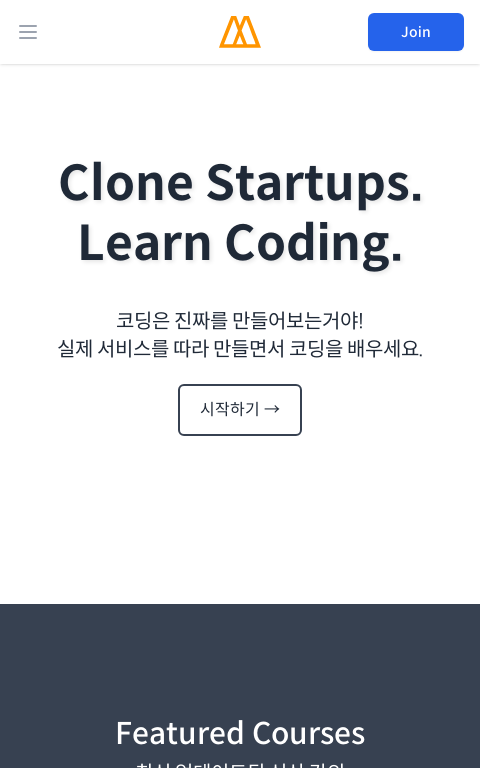

Scrolled to section 1/17 at 480px viewport width
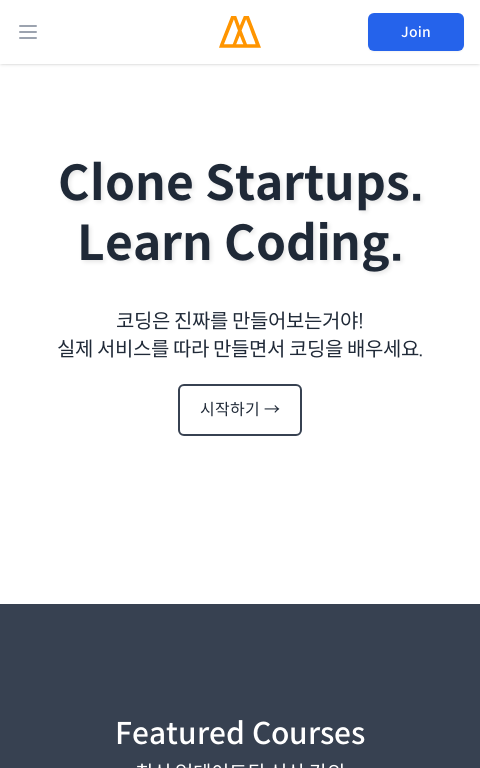

Waited for content to render at section 1/17
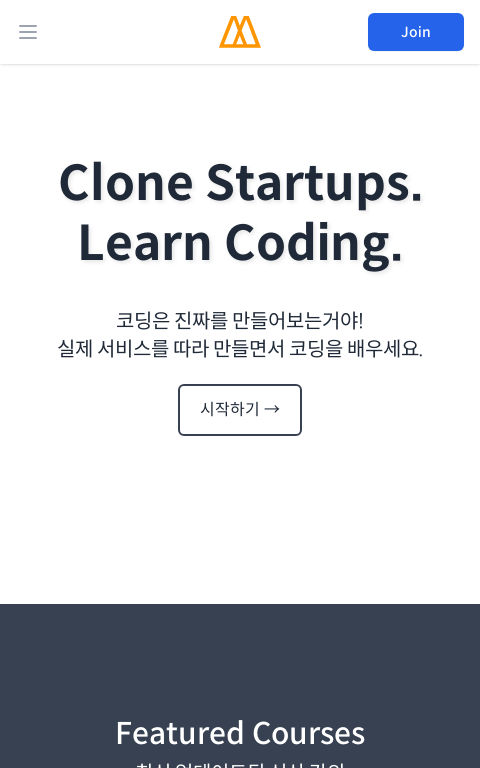

Scrolled to section 2/17 at 480px viewport width
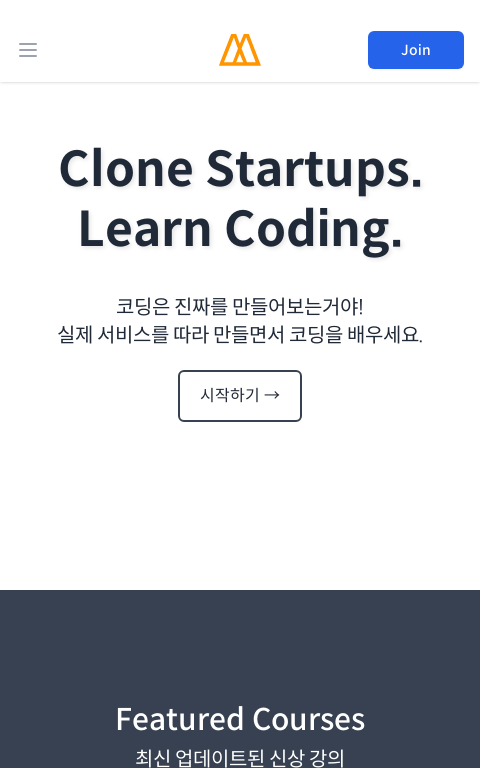

Waited for content to render at section 2/17
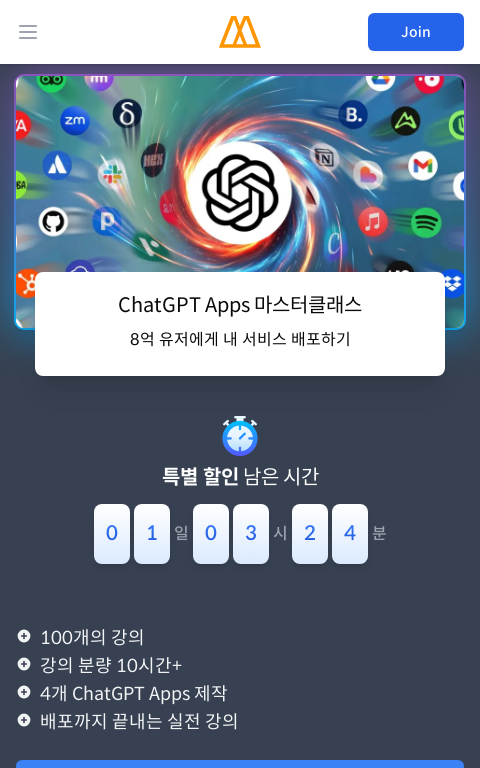

Scrolled to section 3/17 at 480px viewport width
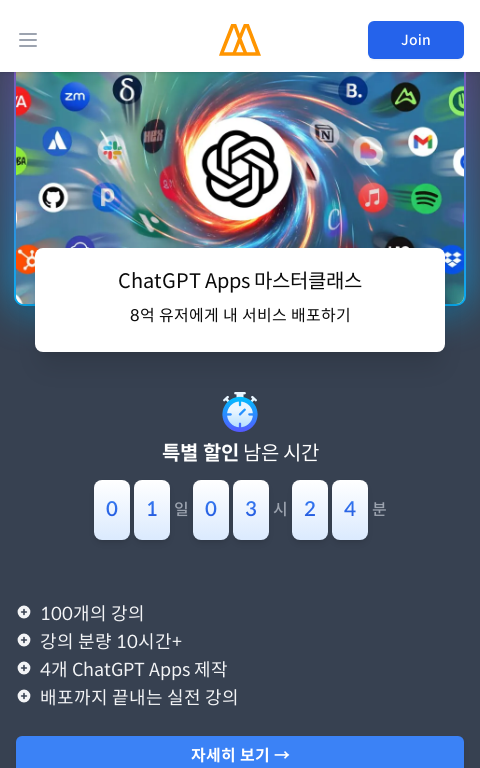

Waited for content to render at section 3/17
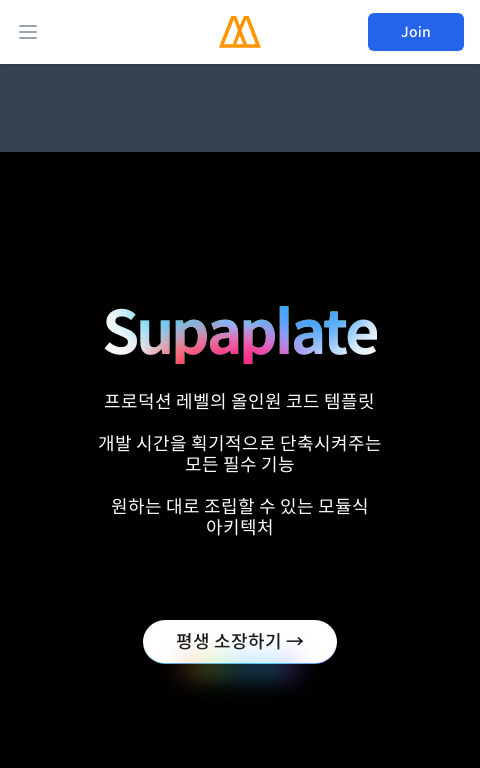

Scrolled to section 4/17 at 480px viewport width
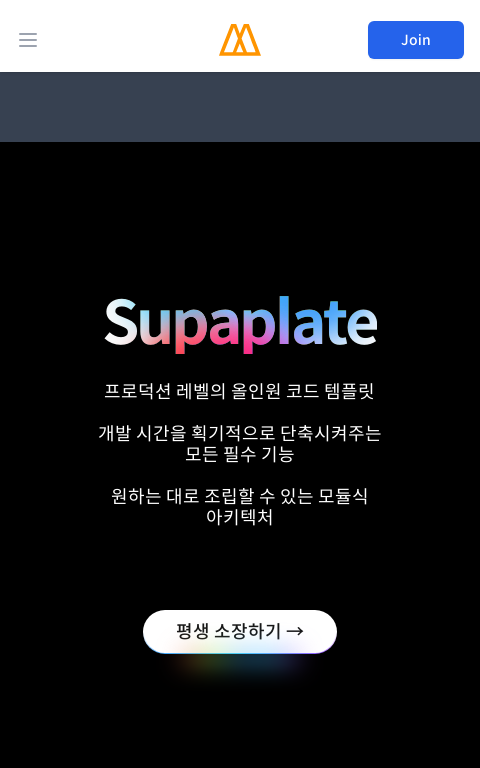

Waited for content to render at section 4/17
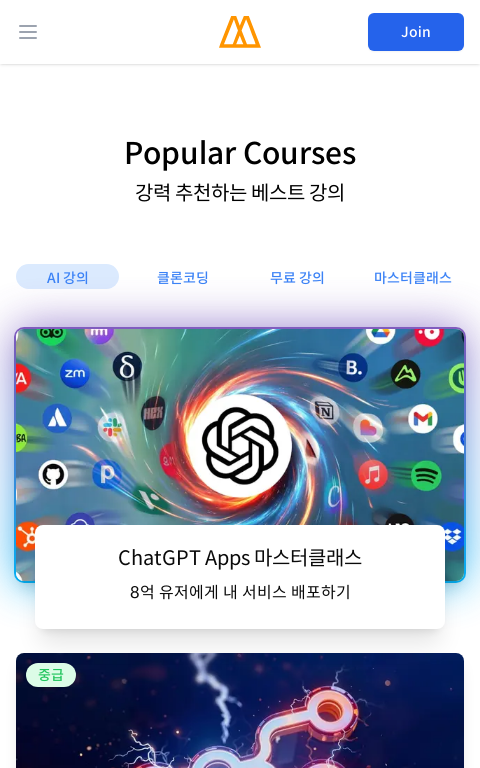

Scrolled to section 5/17 at 480px viewport width
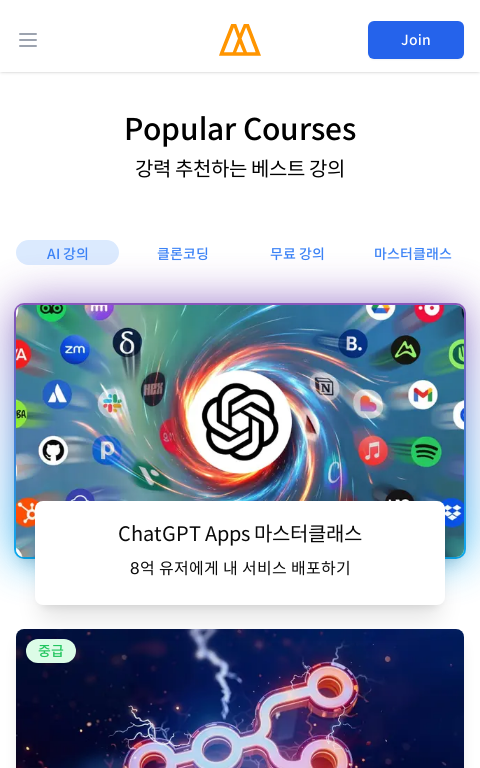

Waited for content to render at section 5/17
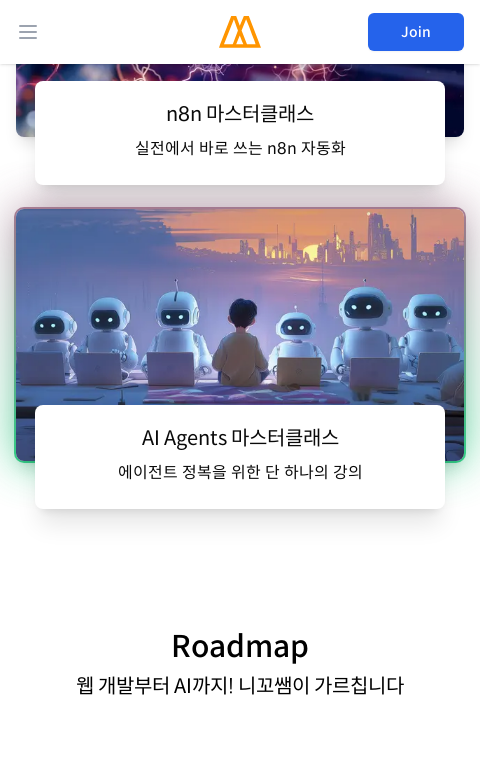

Scrolled to section 6/17 at 480px viewport width
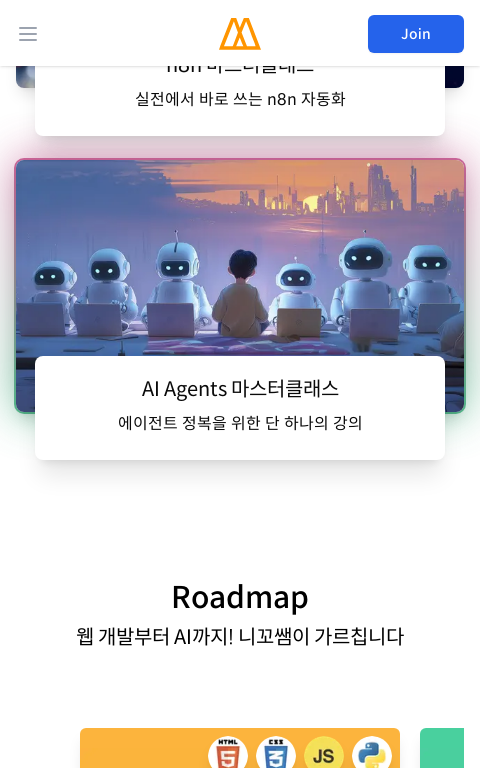

Waited for content to render at section 6/17
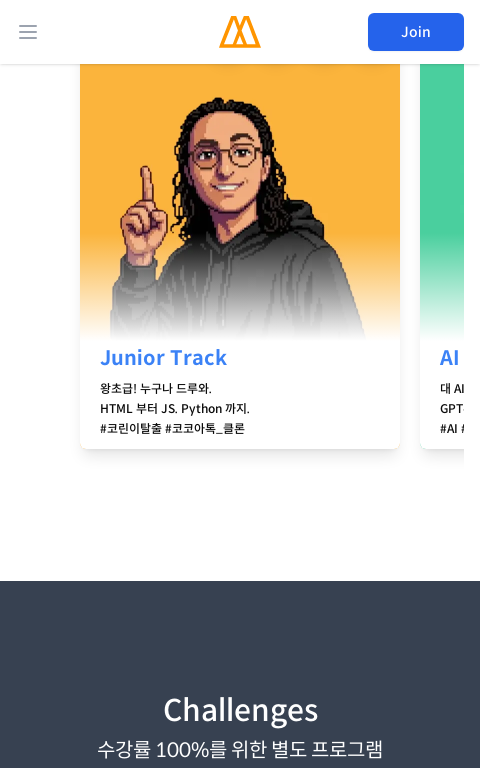

Scrolled to section 7/17 at 480px viewport width
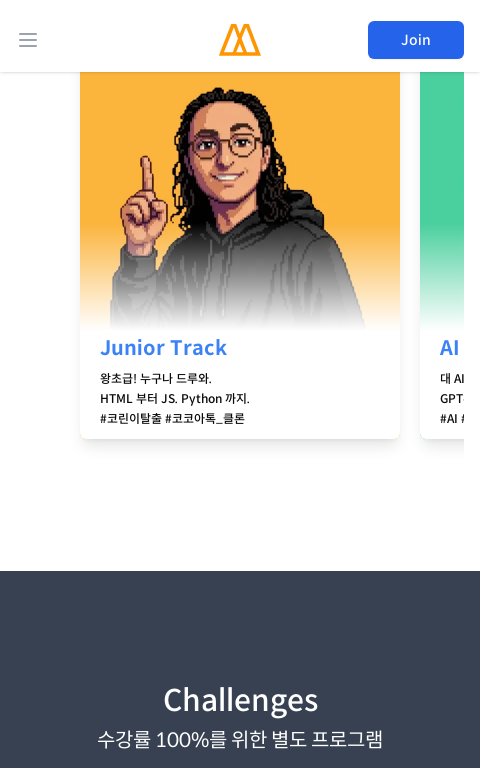

Waited for content to render at section 7/17
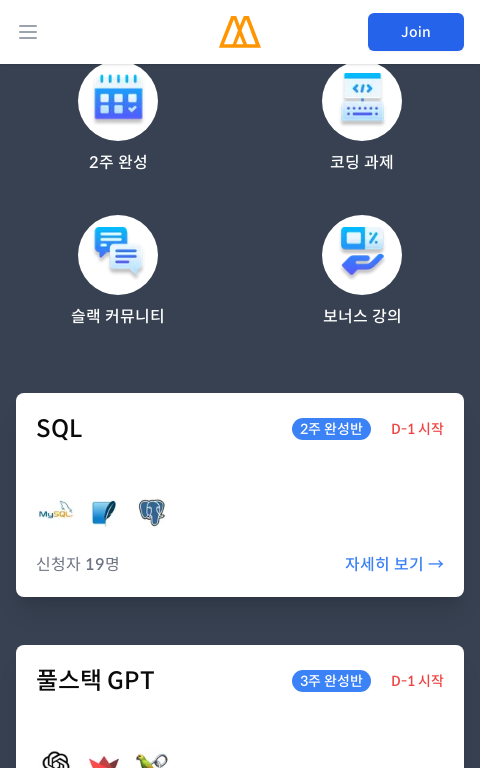

Scrolled to section 8/17 at 480px viewport width
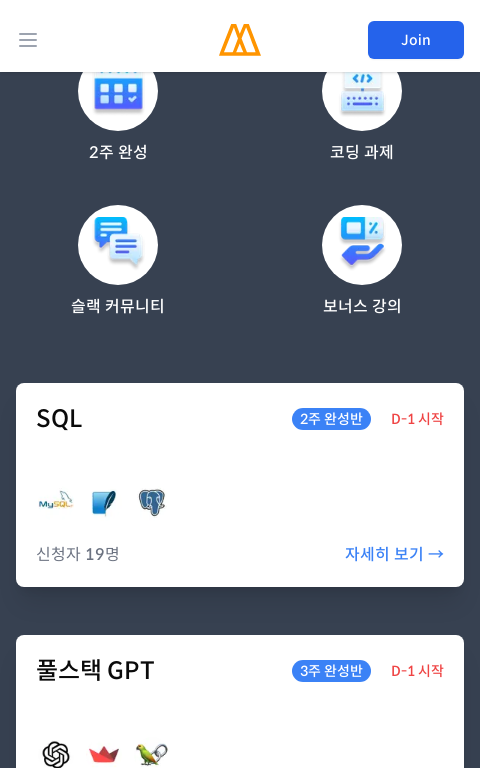

Waited for content to render at section 8/17
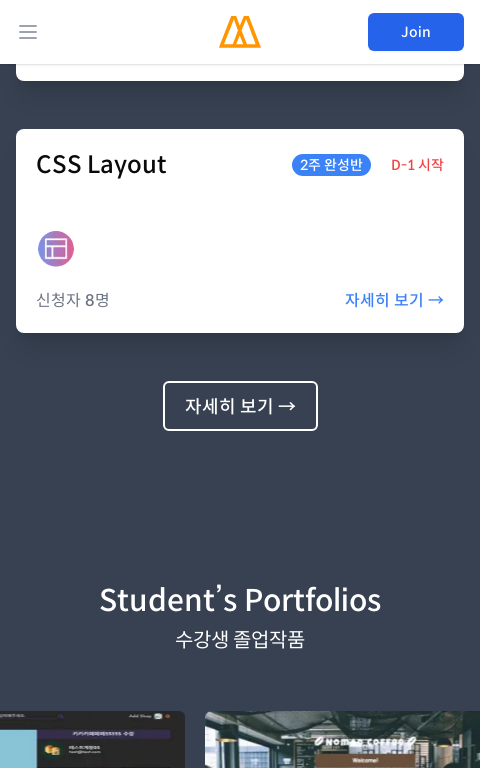

Scrolled to section 9/17 at 480px viewport width
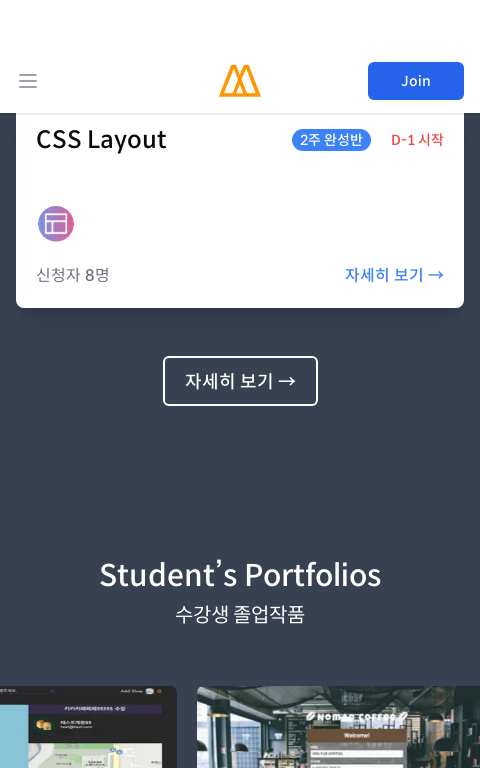

Waited for content to render at section 9/17
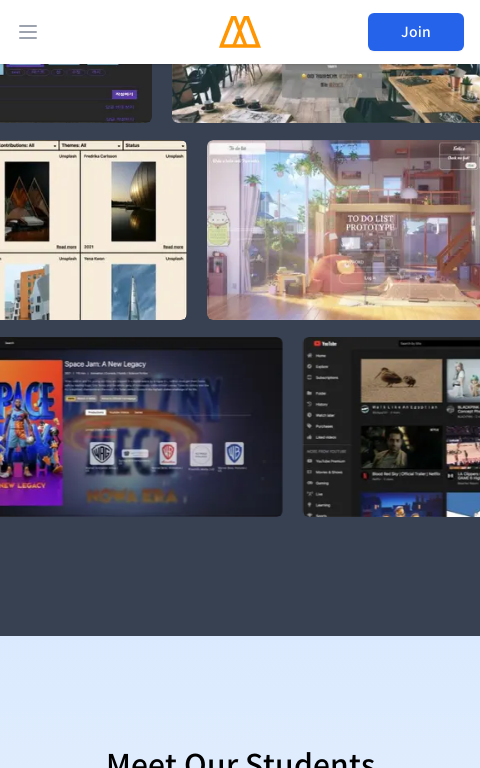

Scrolled to section 10/17 at 480px viewport width
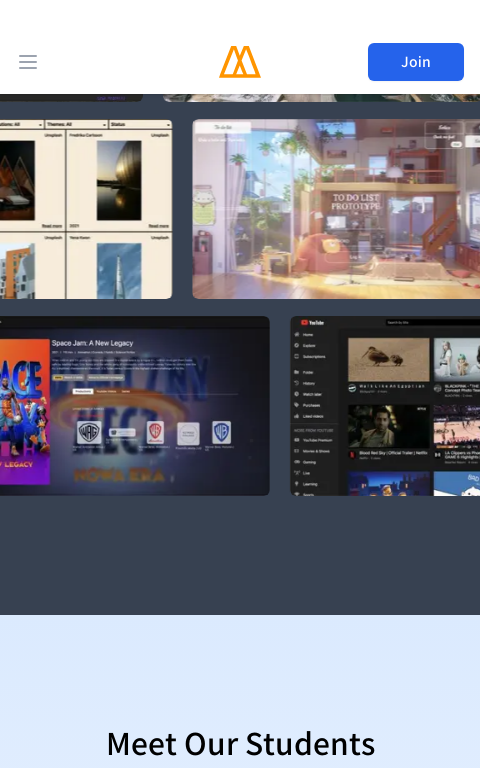

Waited for content to render at section 10/17
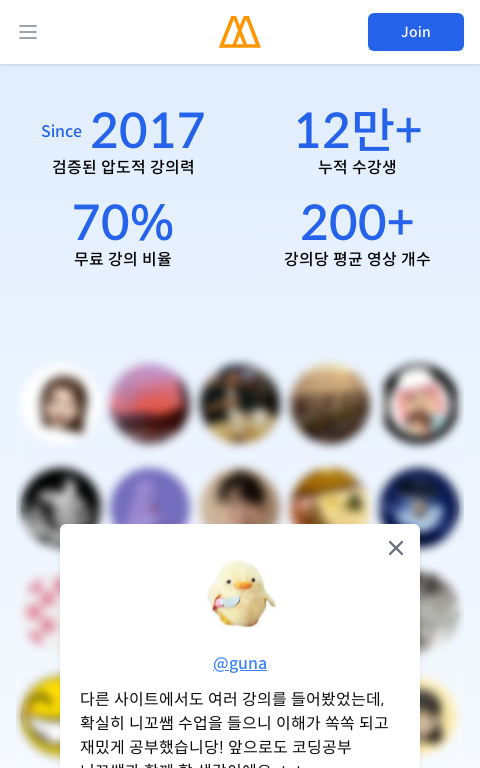

Scrolled to section 11/17 at 480px viewport width
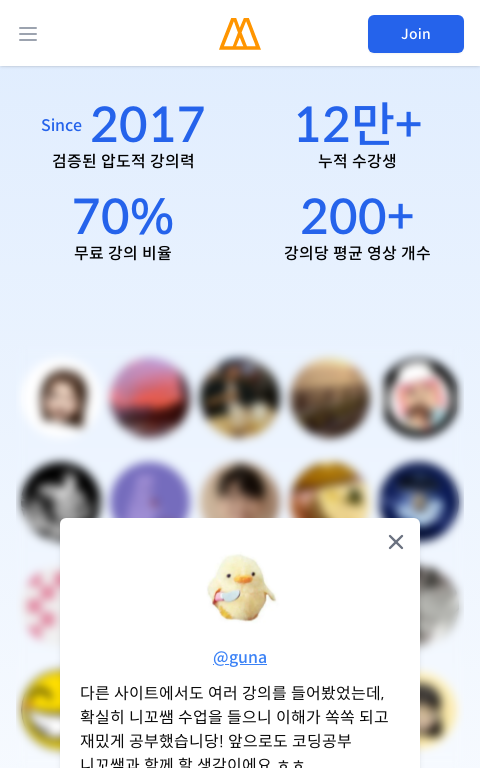

Waited for content to render at section 11/17
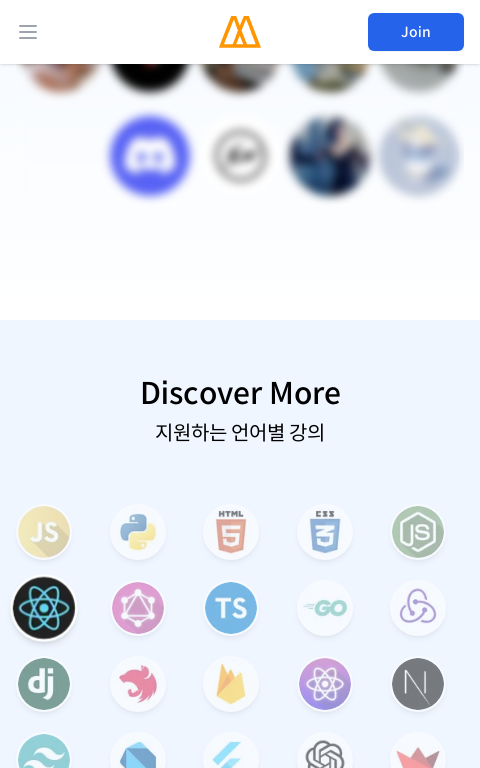

Scrolled to section 12/17 at 480px viewport width
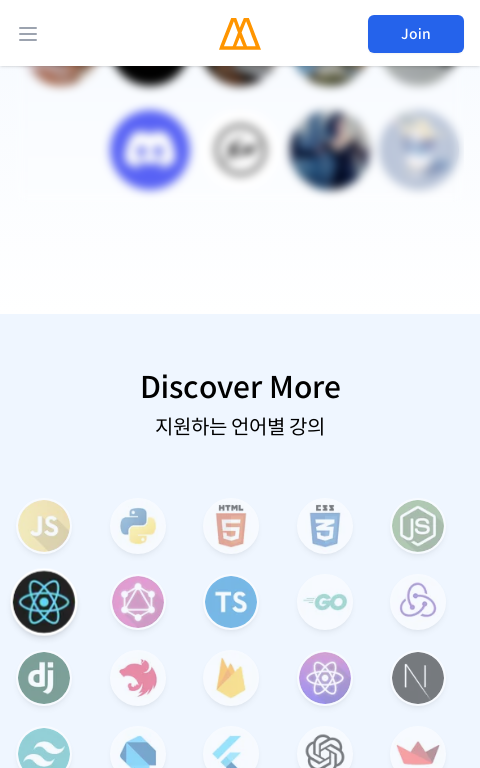

Waited for content to render at section 12/17
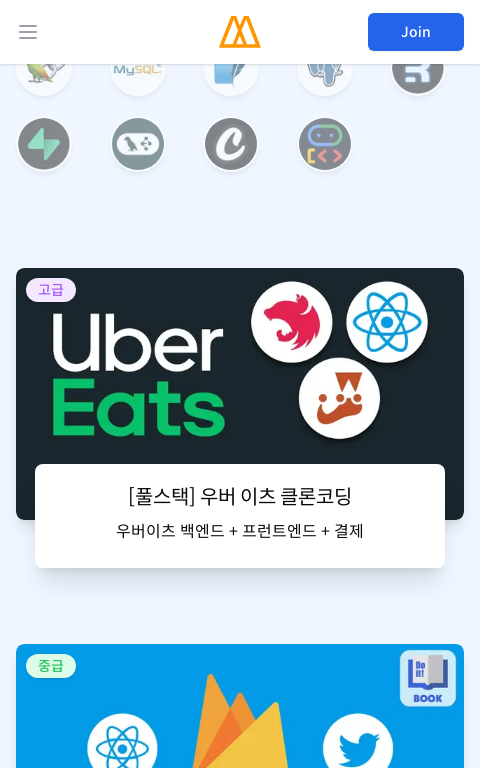

Scrolled to section 13/17 at 480px viewport width
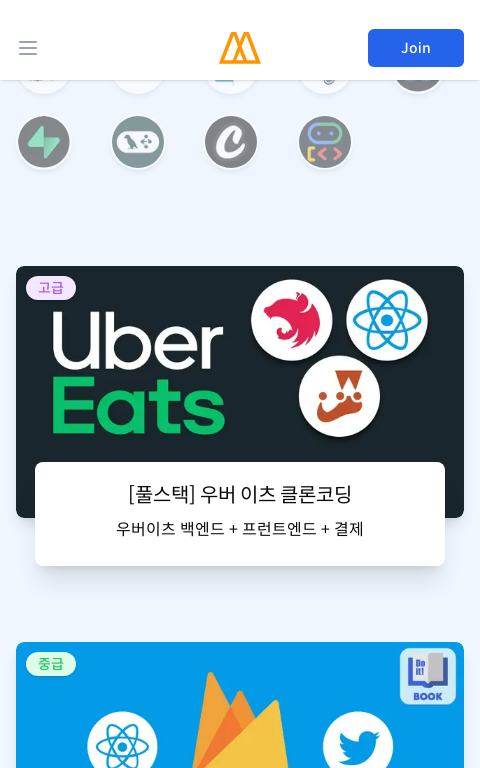

Waited for content to render at section 13/17
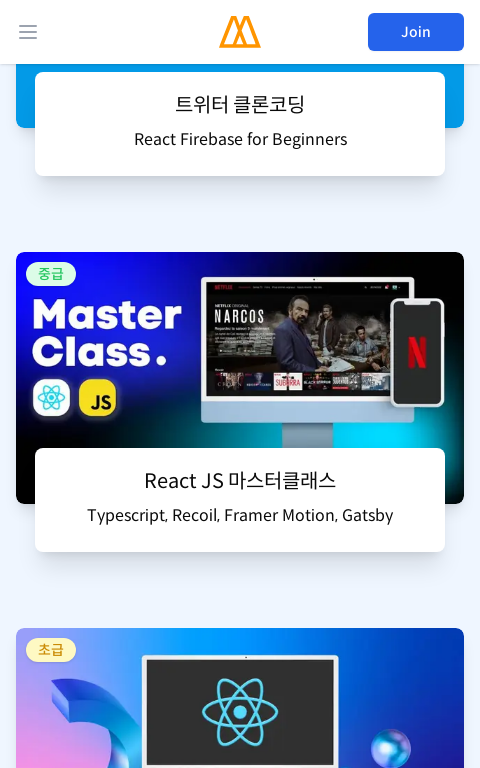

Scrolled to section 14/17 at 480px viewport width
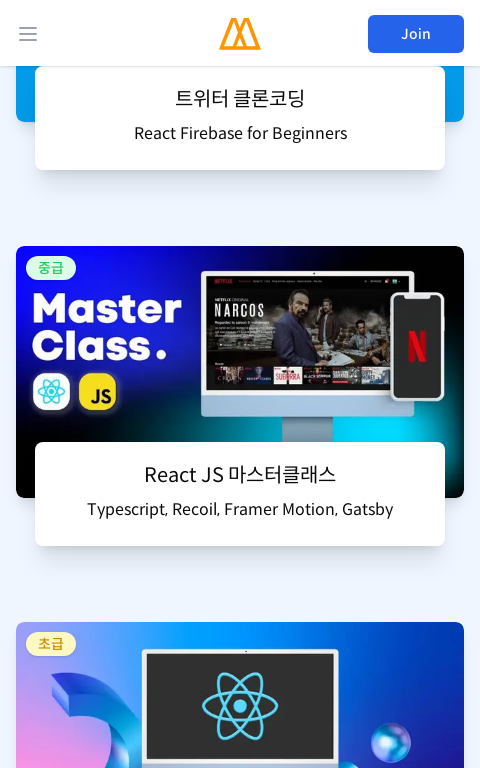

Waited for content to render at section 14/17
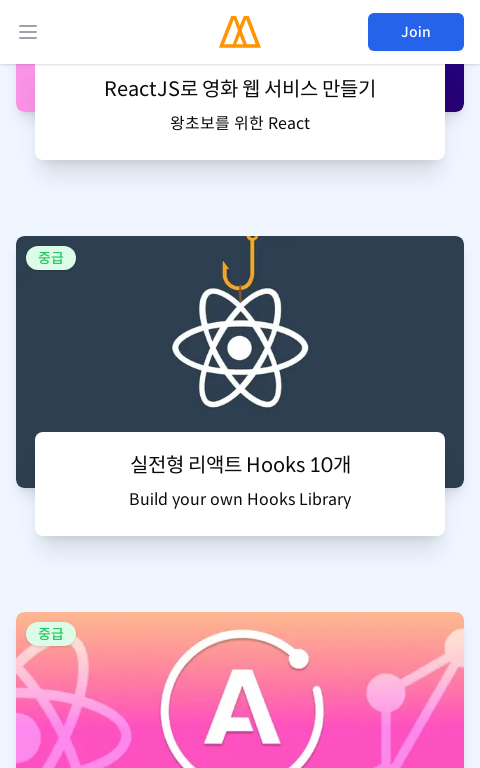

Scrolled to section 15/17 at 480px viewport width
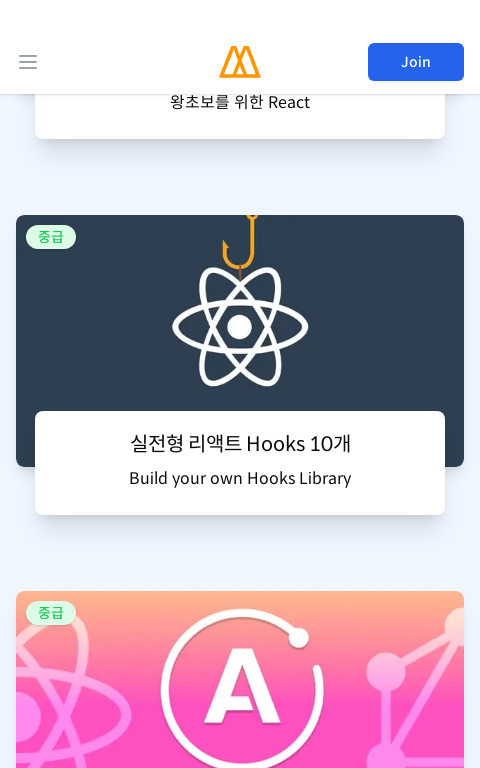

Waited for content to render at section 15/17
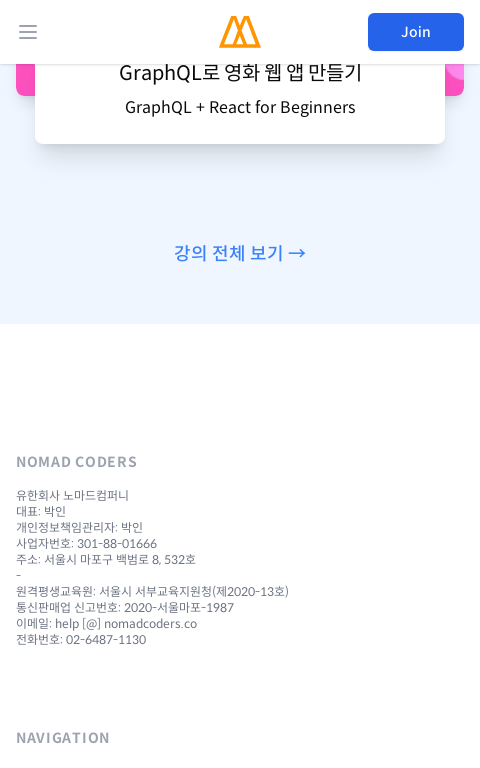

Scrolled to section 16/17 at 480px viewport width
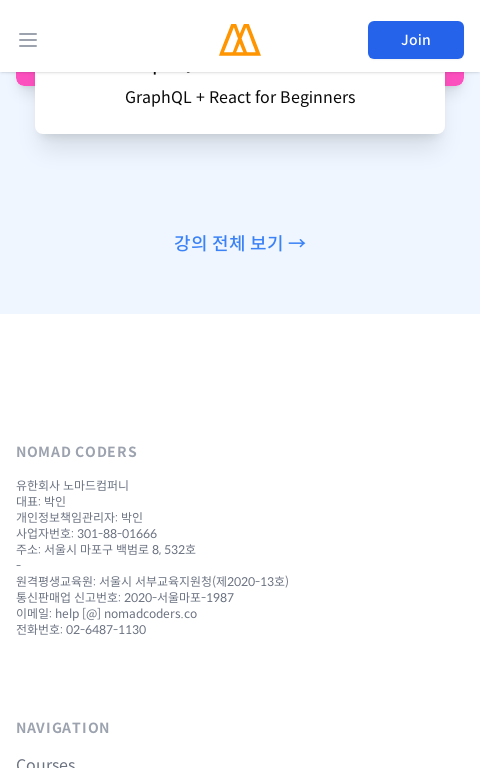

Waited for content to render at section 16/17
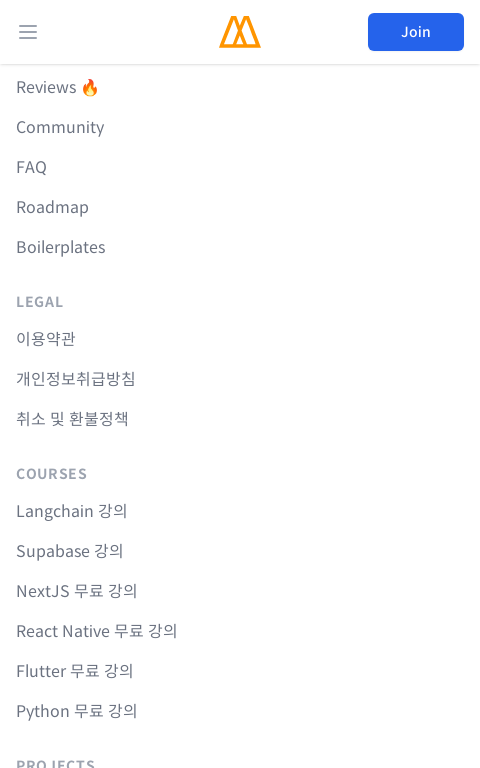

Scrolled to section 17/17 at 480px viewport width
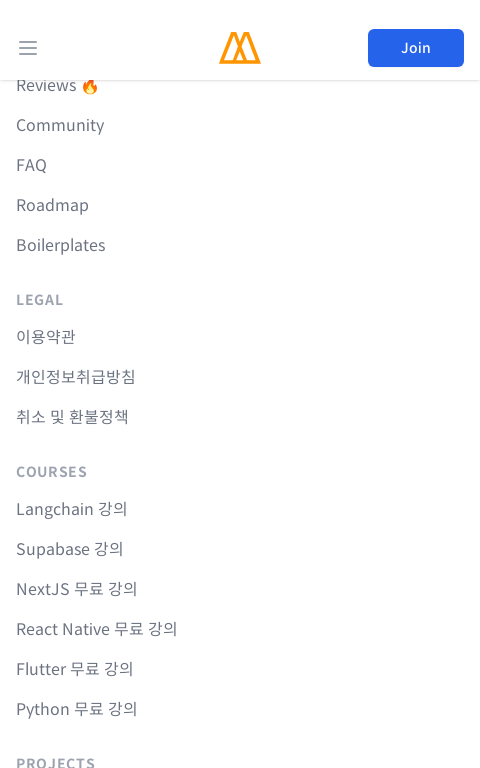

Waited for content to render at section 17/17
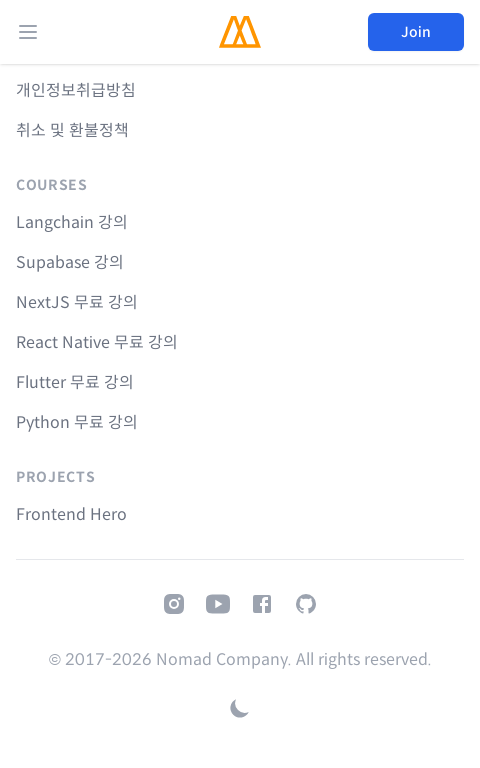

Set viewport width to 960px and height to 768px
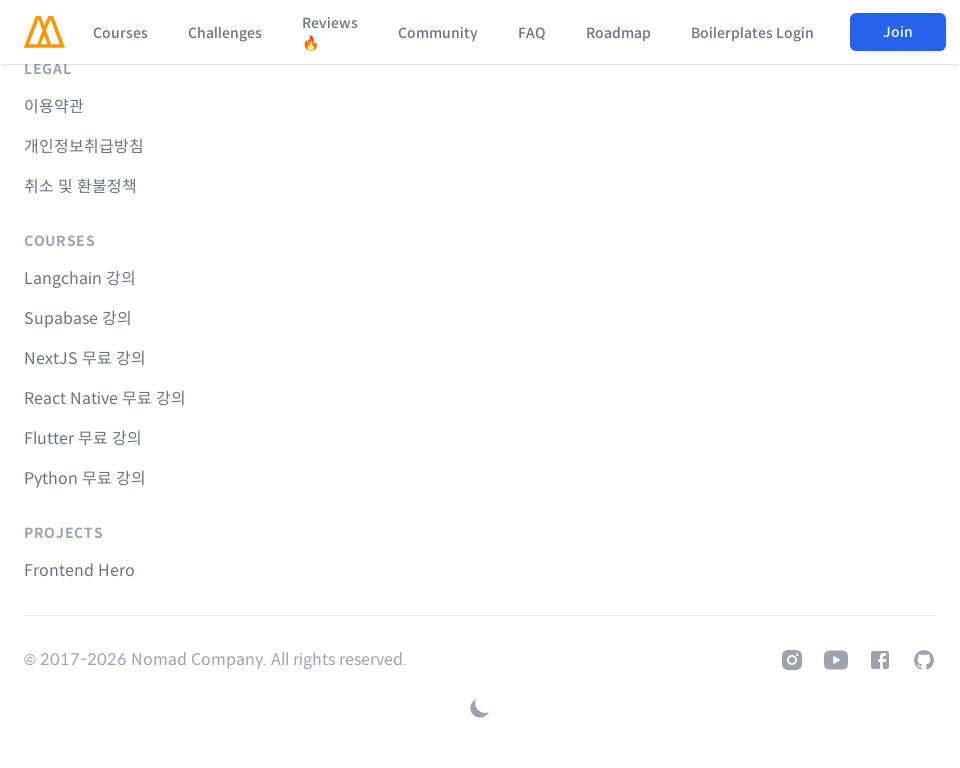

Waited for page to adjust to 960px viewport
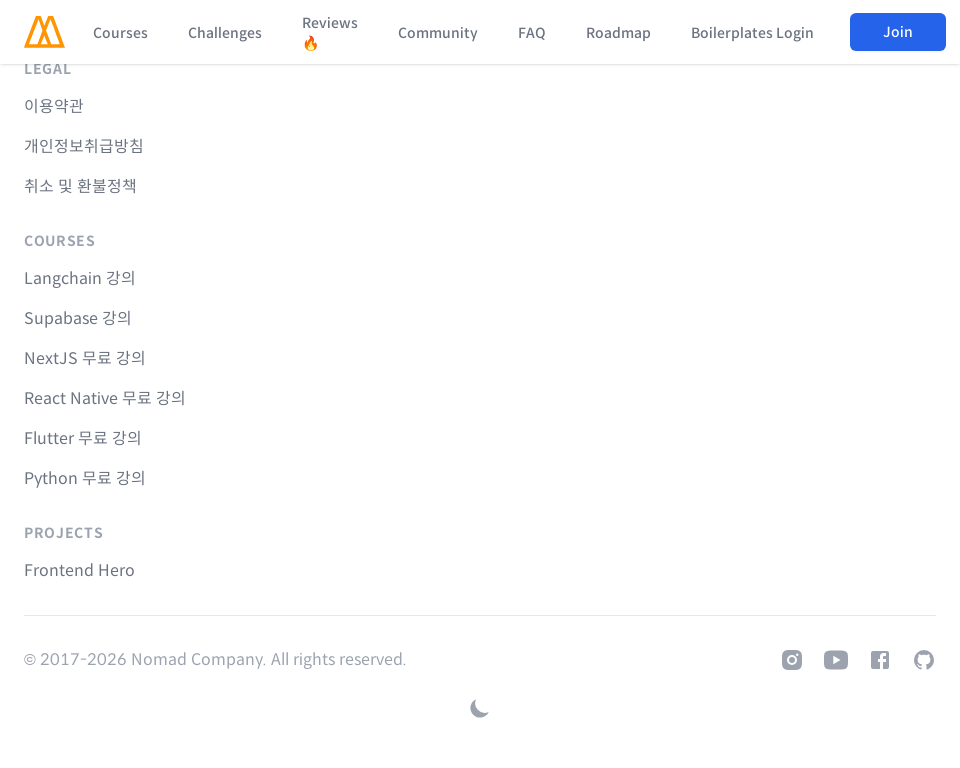

Retrieved scroll height (10643px) at 960px viewport width
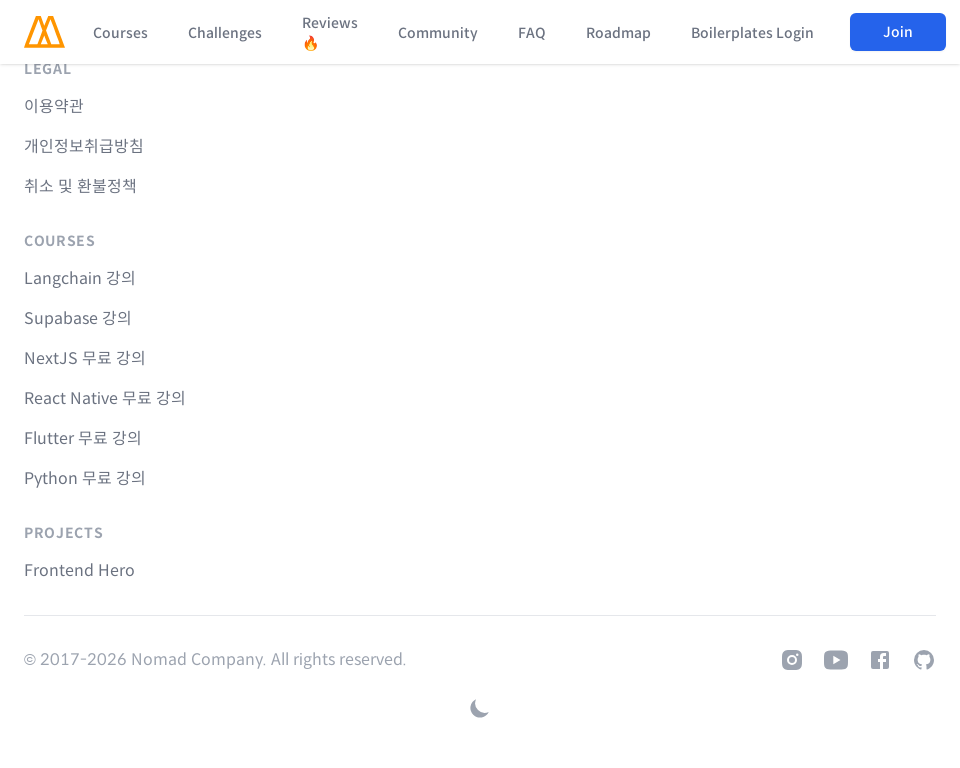

Scrolled to section 1/14 at 960px viewport width
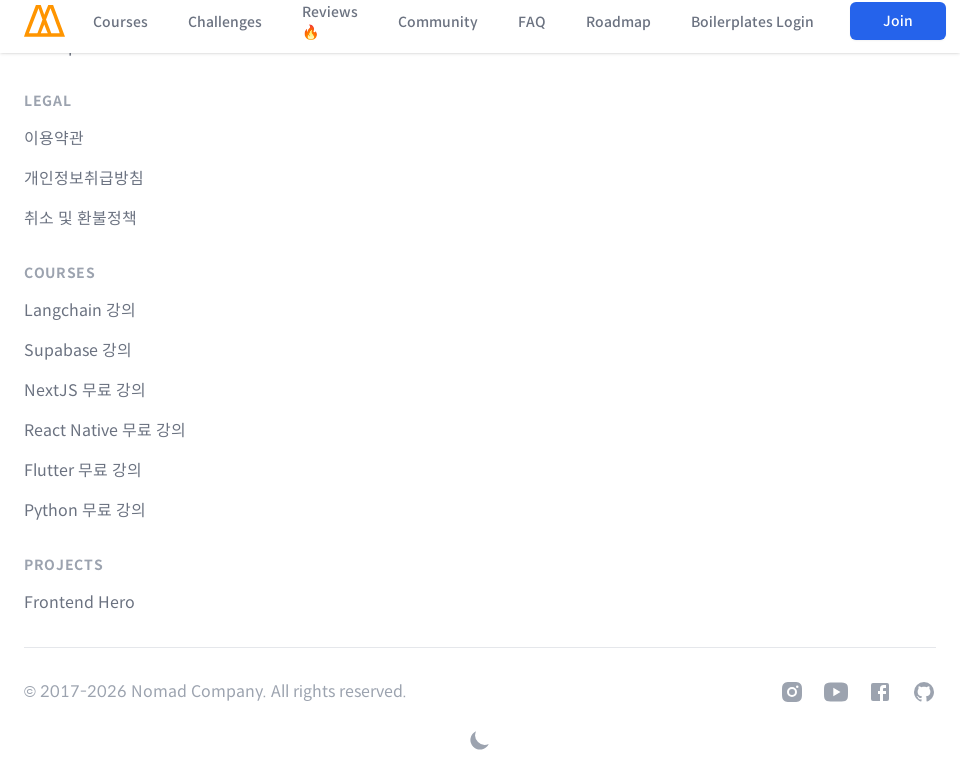

Waited for content to render at section 1/14
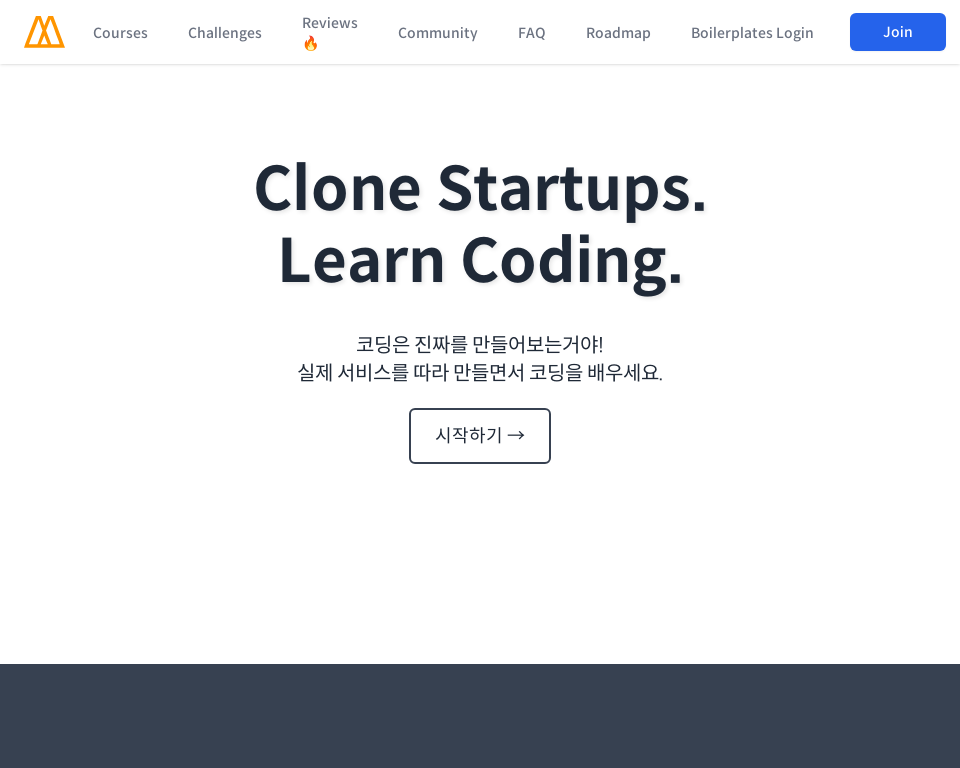

Scrolled to section 2/14 at 960px viewport width
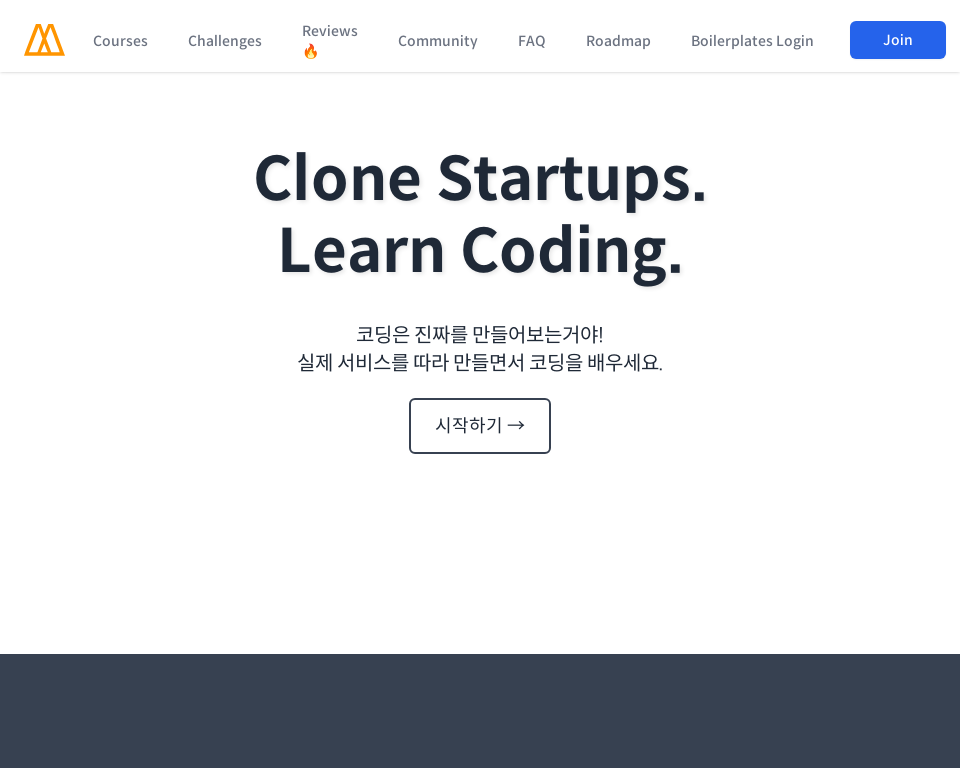

Waited for content to render at section 2/14
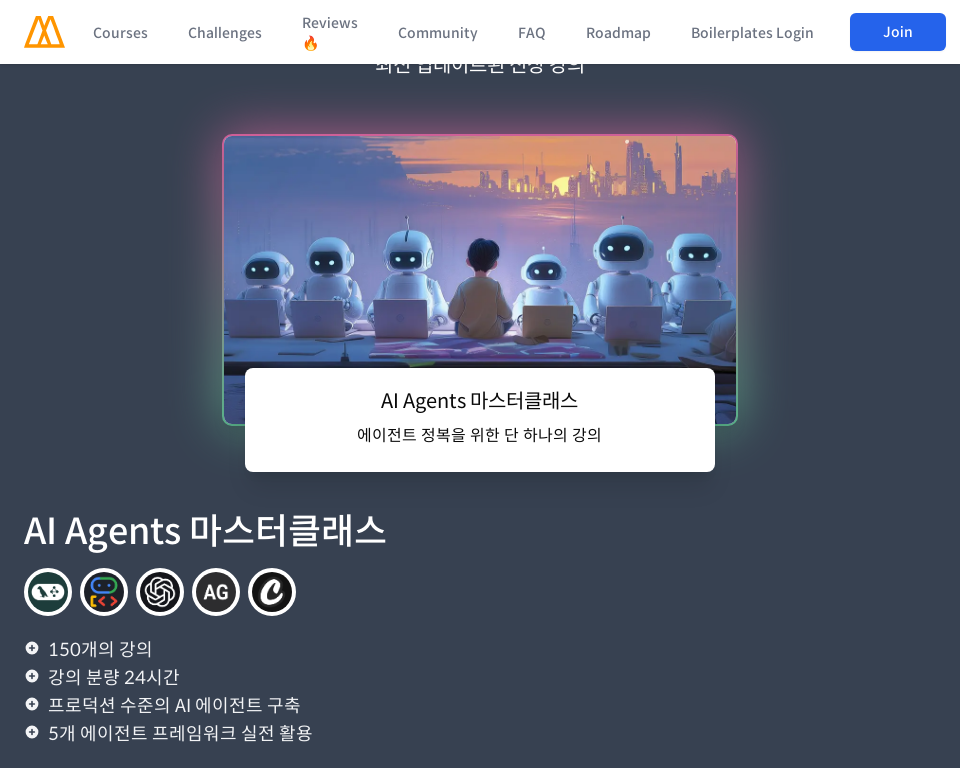

Scrolled to section 3/14 at 960px viewport width
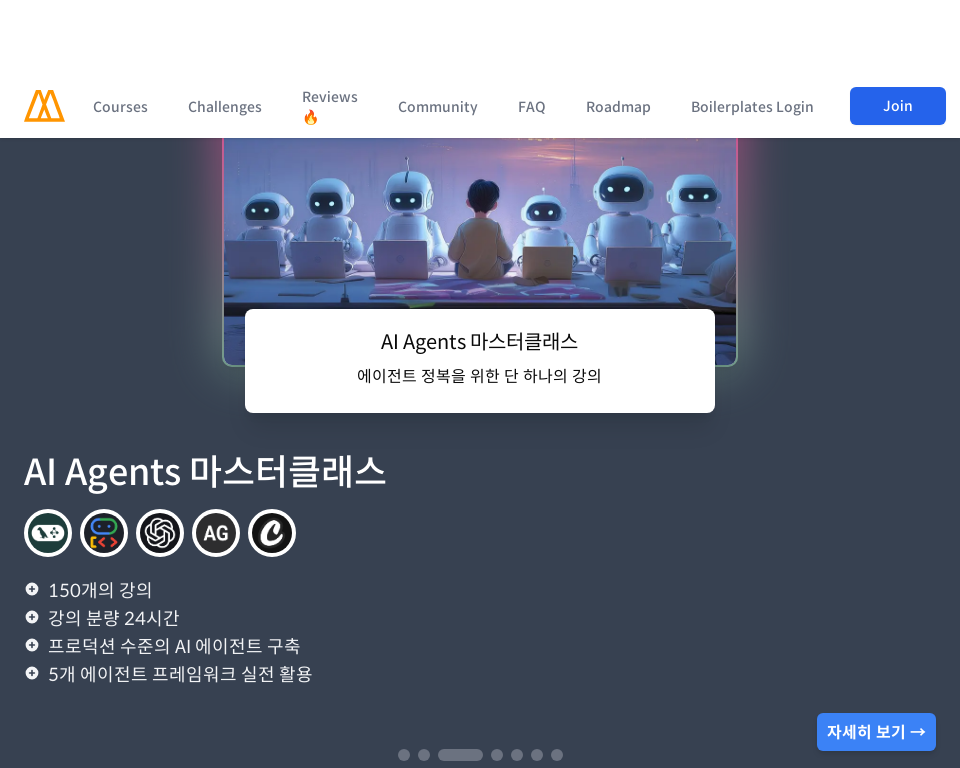

Waited for content to render at section 3/14
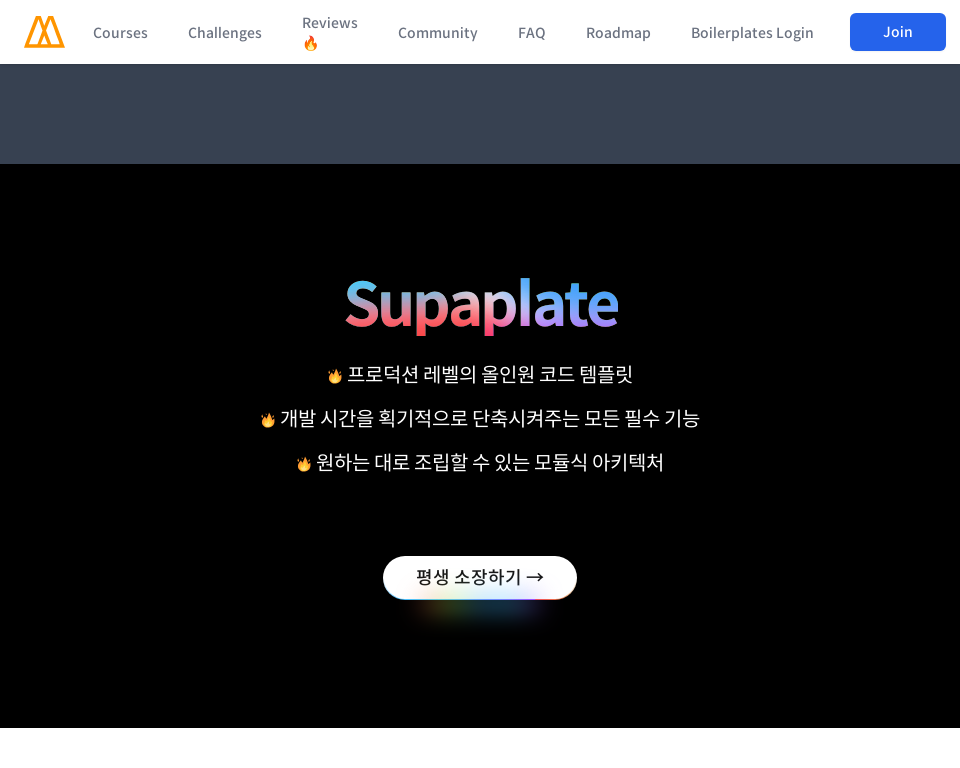

Scrolled to section 4/14 at 960px viewport width
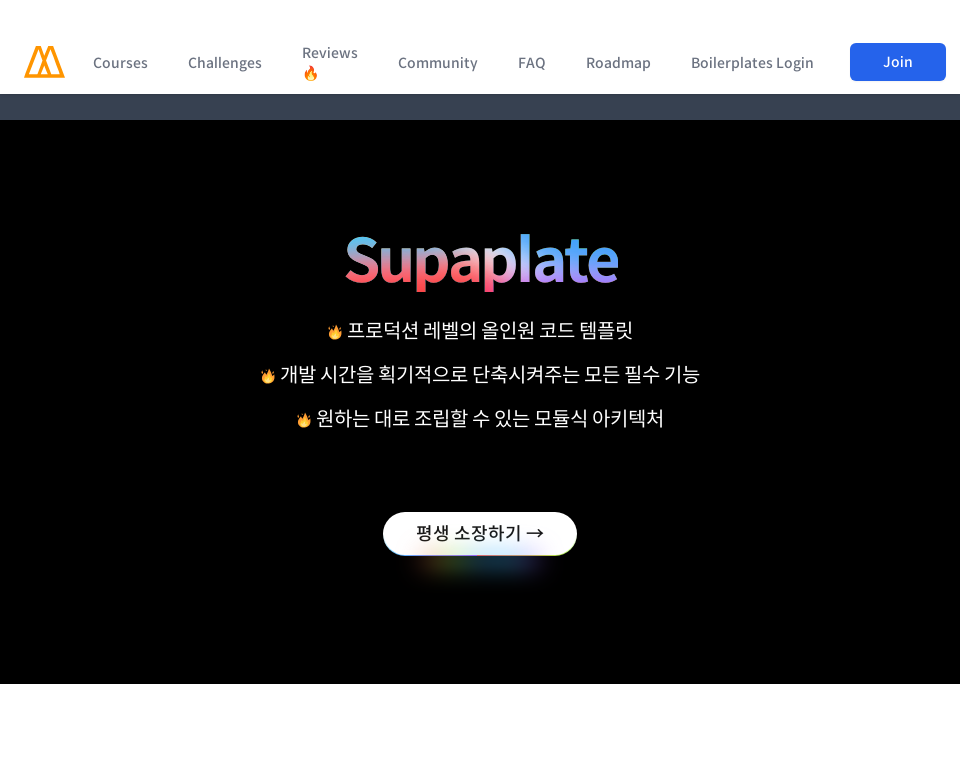

Waited for content to render at section 4/14
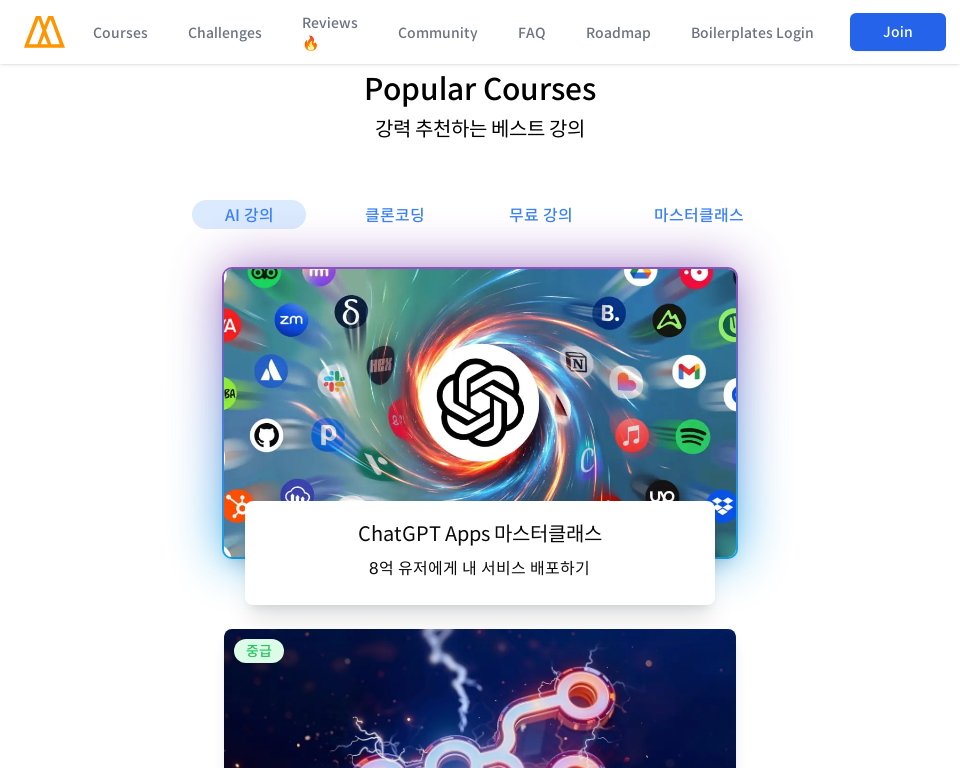

Scrolled to section 5/14 at 960px viewport width
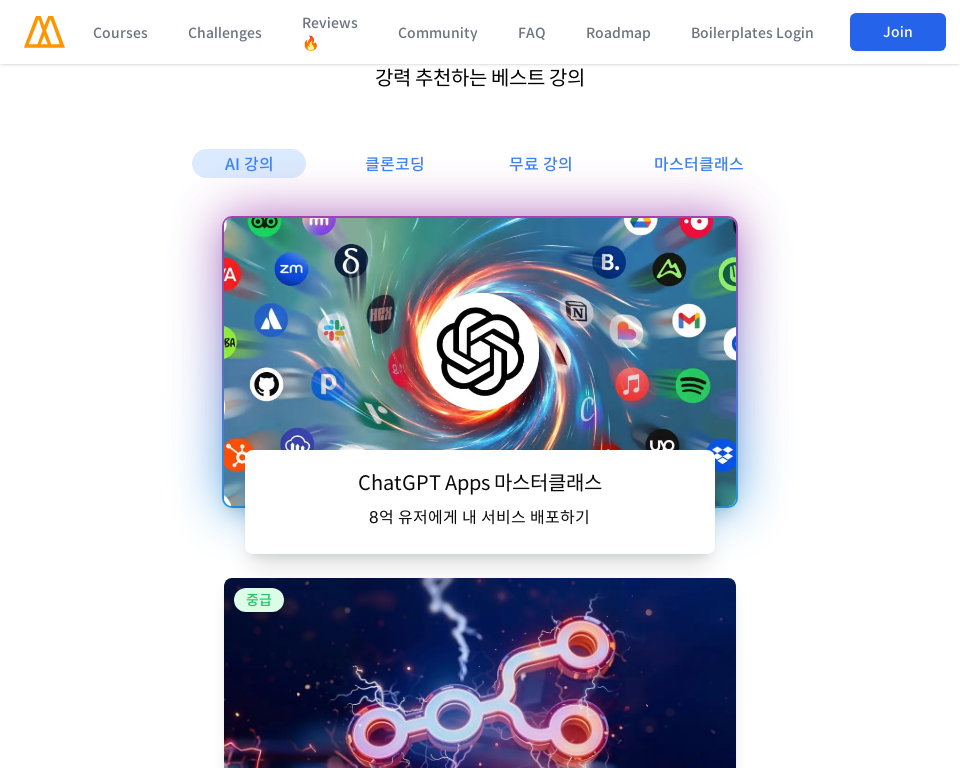

Waited for content to render at section 5/14
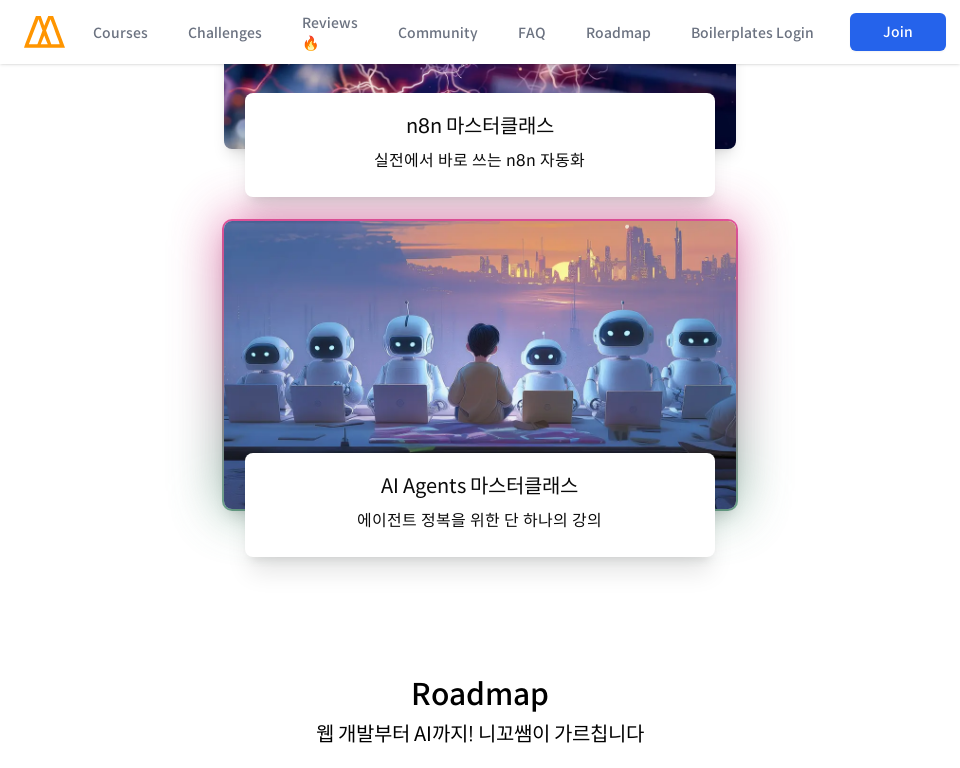

Scrolled to section 6/14 at 960px viewport width
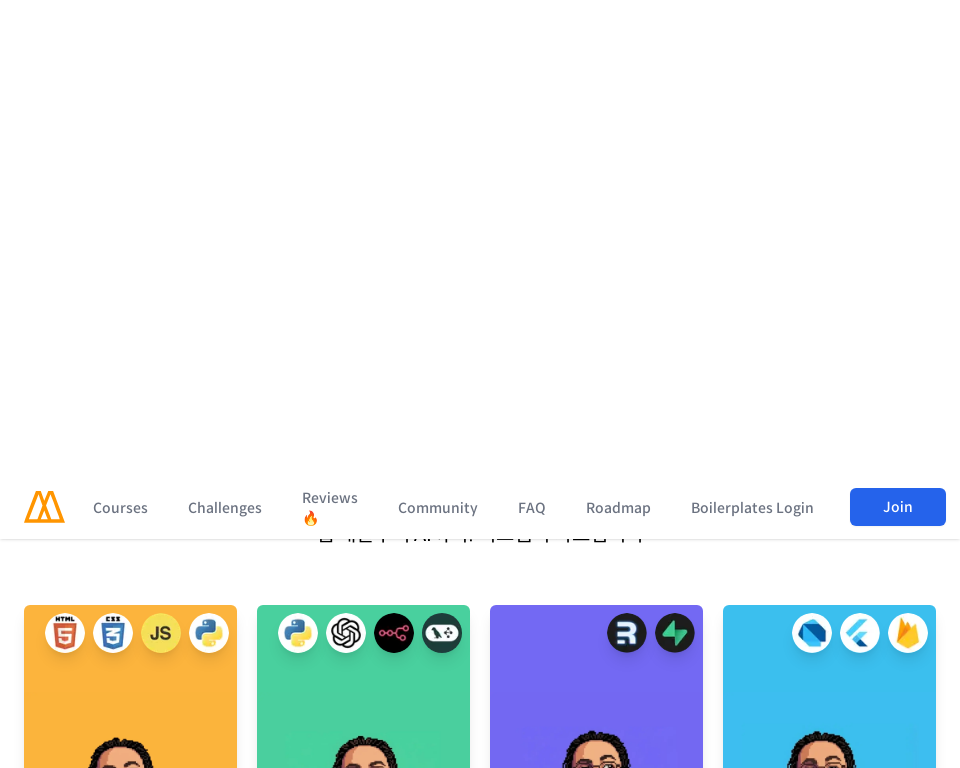

Waited for content to render at section 6/14
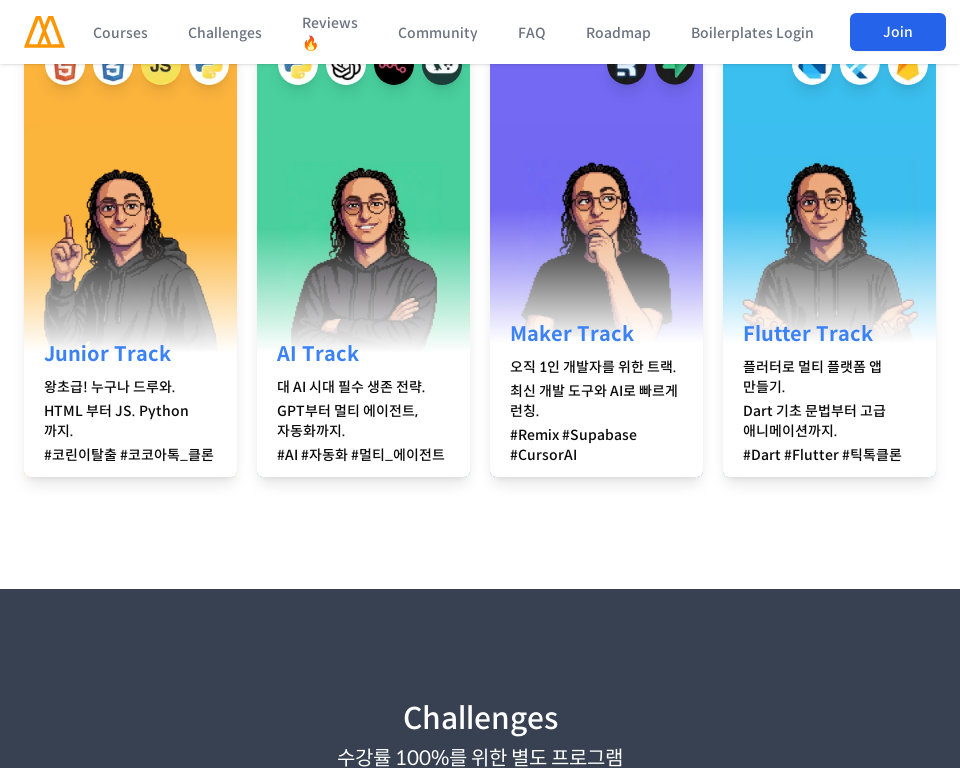

Scrolled to section 7/14 at 960px viewport width
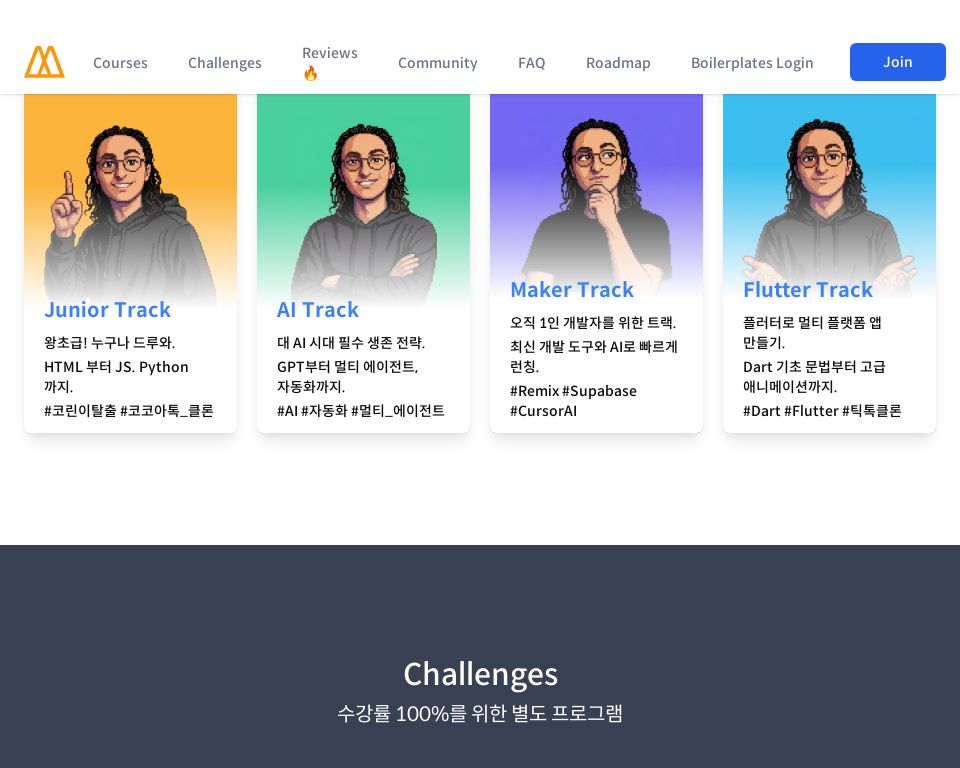

Waited for content to render at section 7/14
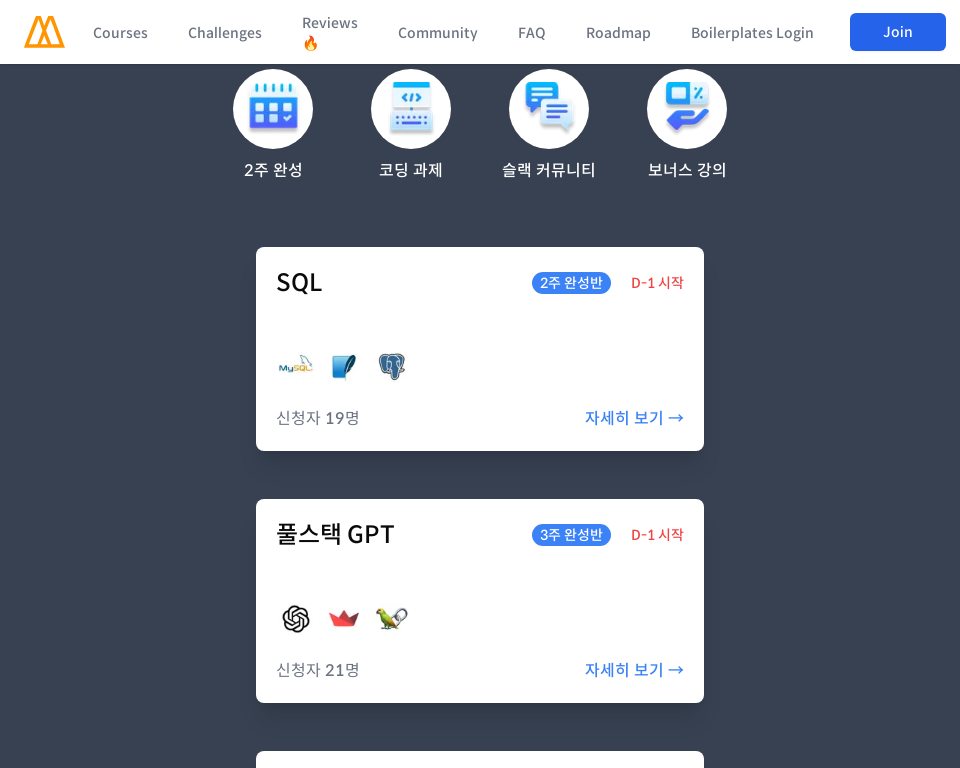

Scrolled to section 8/14 at 960px viewport width
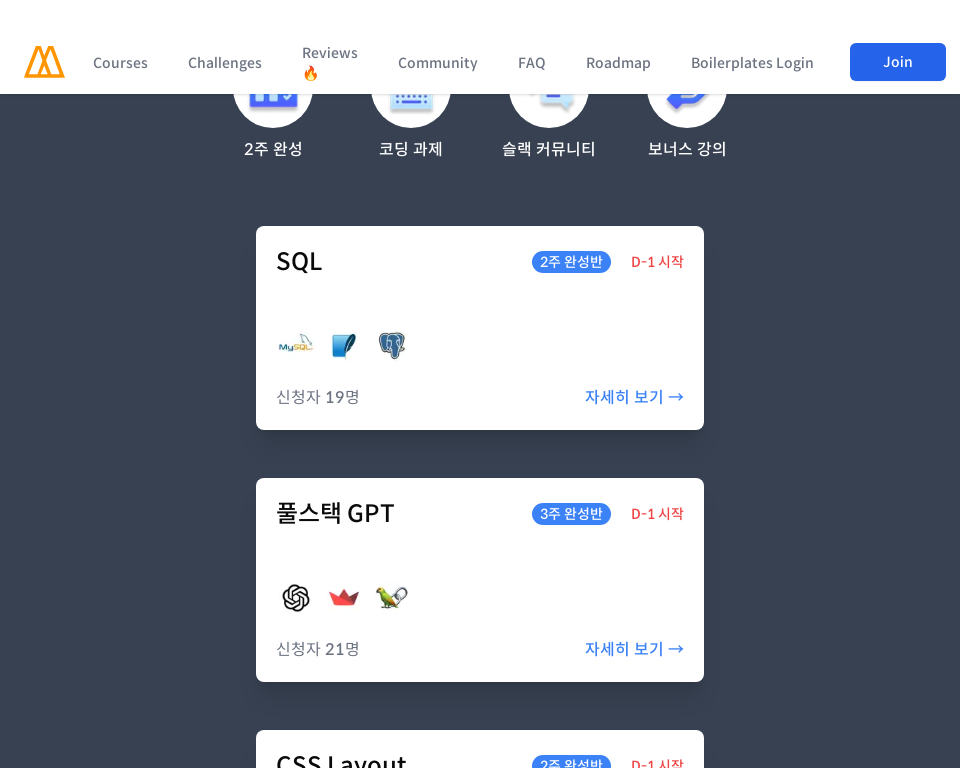

Waited for content to render at section 8/14
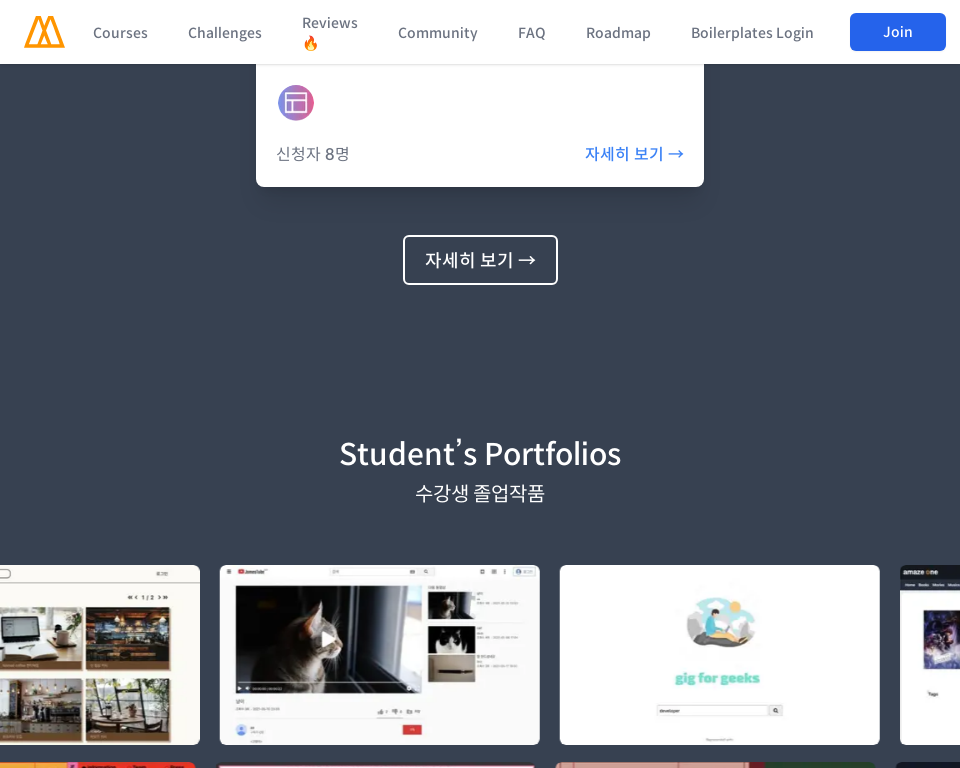

Scrolled to section 9/14 at 960px viewport width
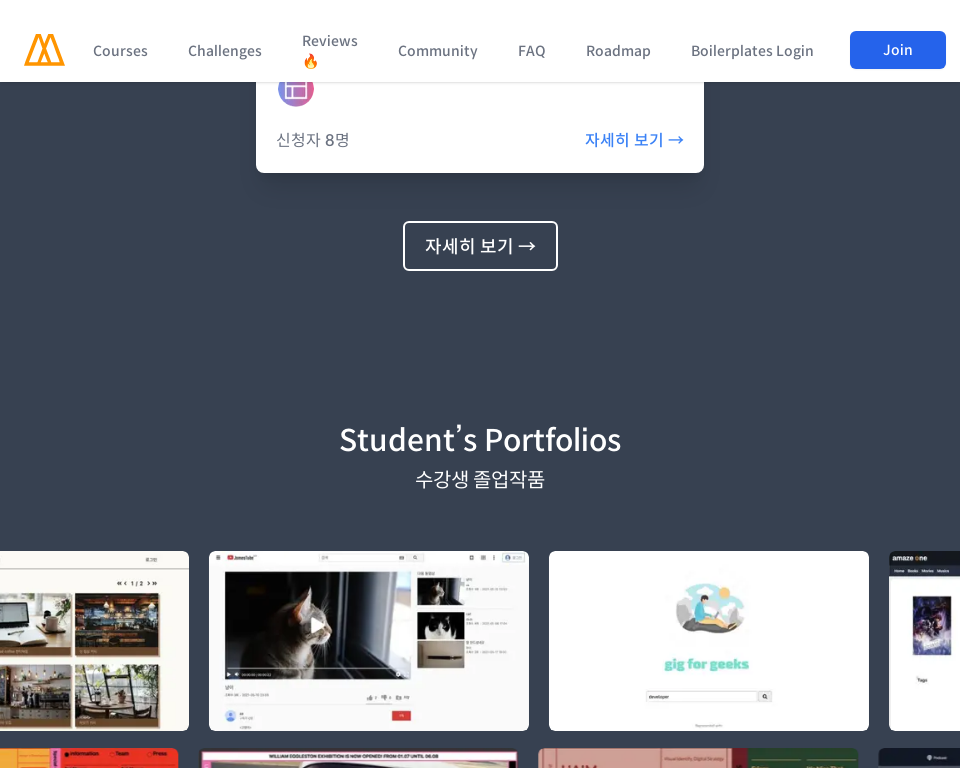

Waited for content to render at section 9/14
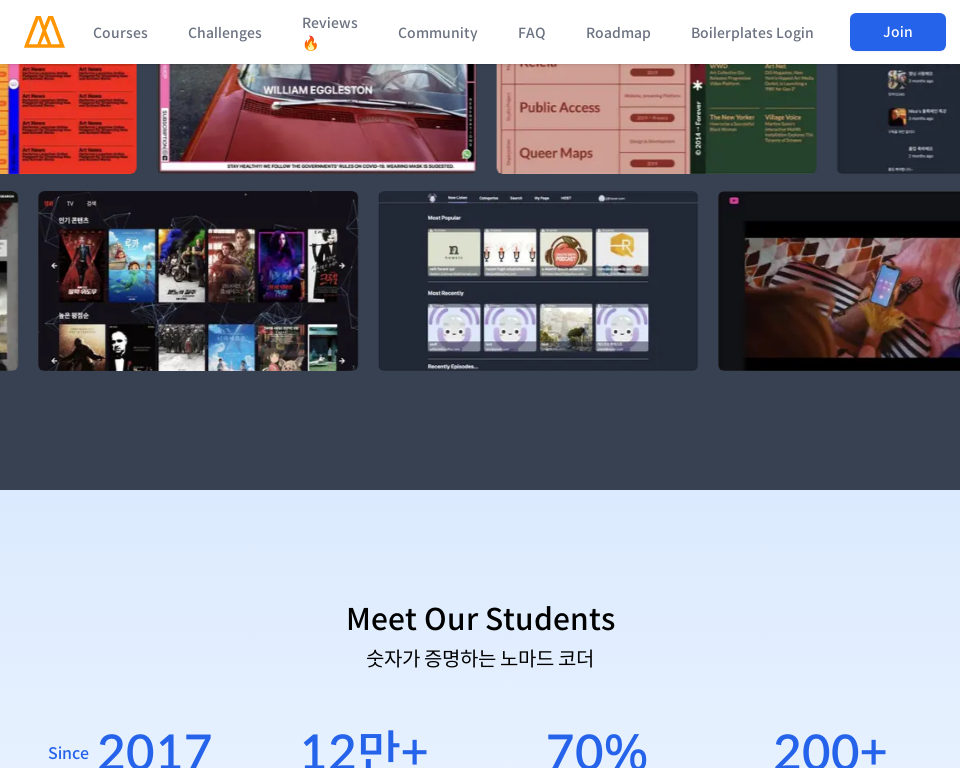

Scrolled to section 10/14 at 960px viewport width
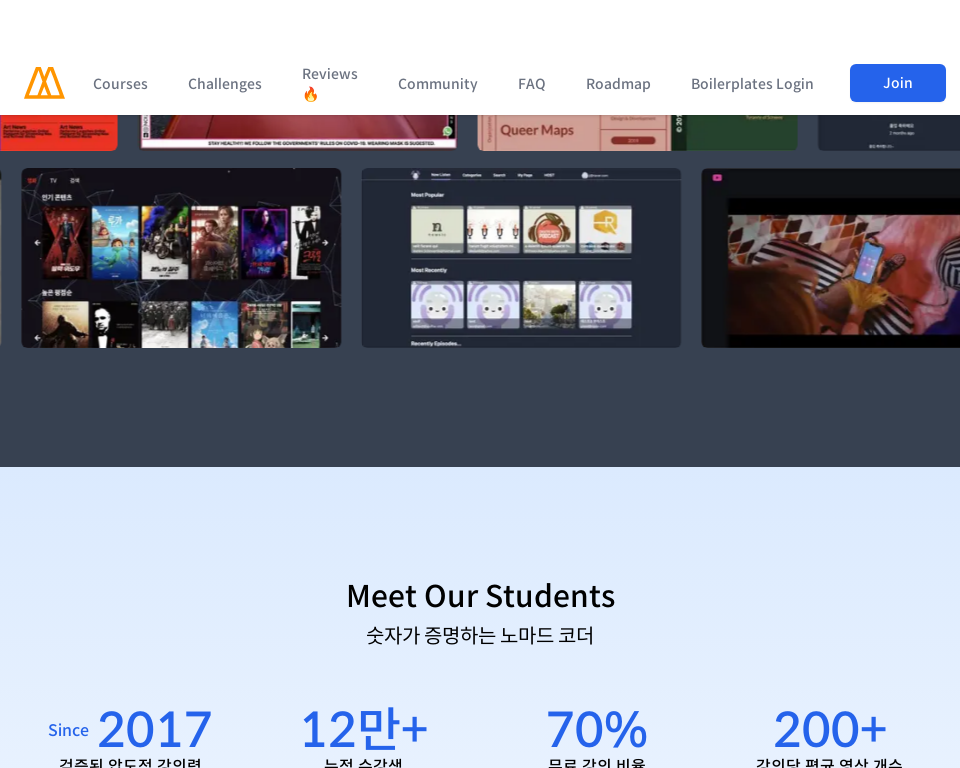

Waited for content to render at section 10/14
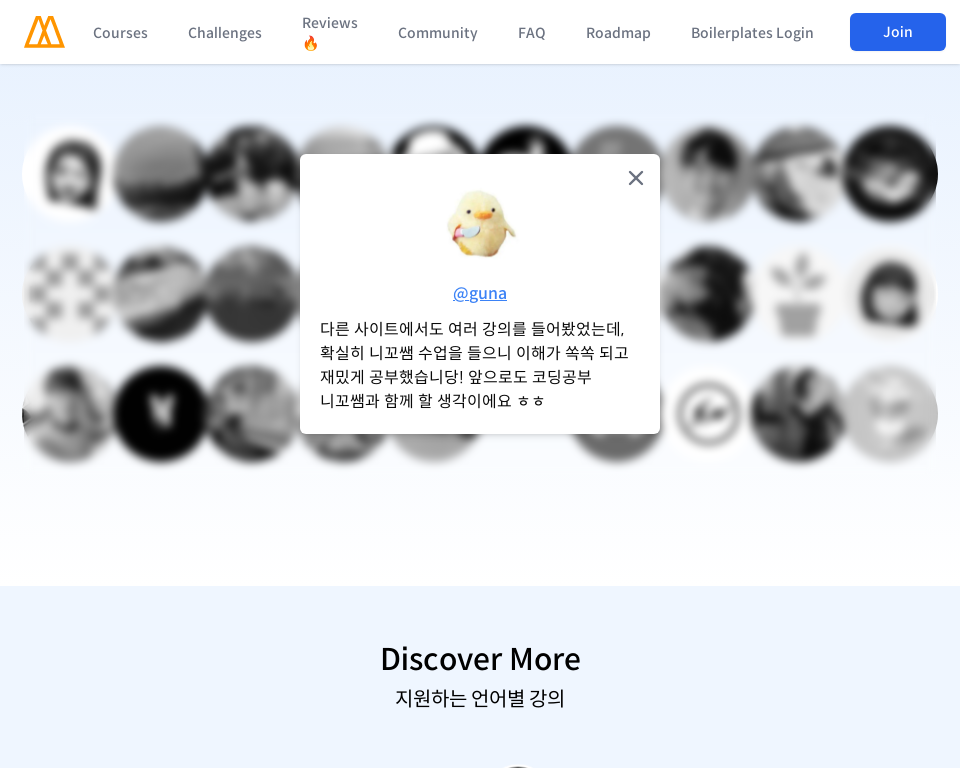

Scrolled to section 11/14 at 960px viewport width
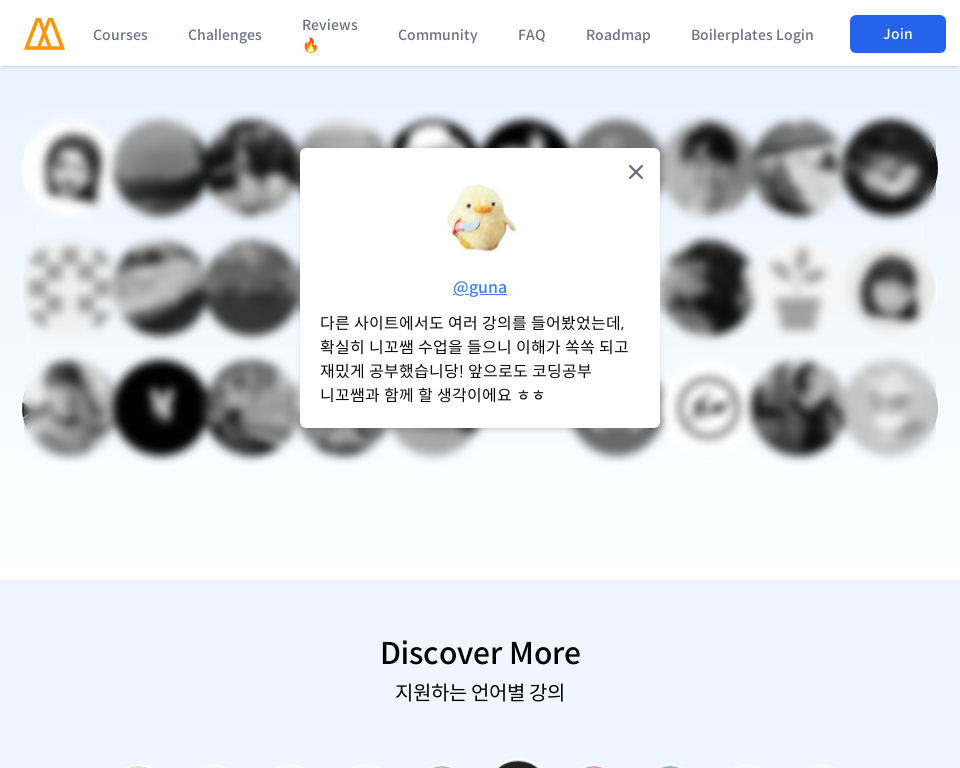

Waited for content to render at section 11/14
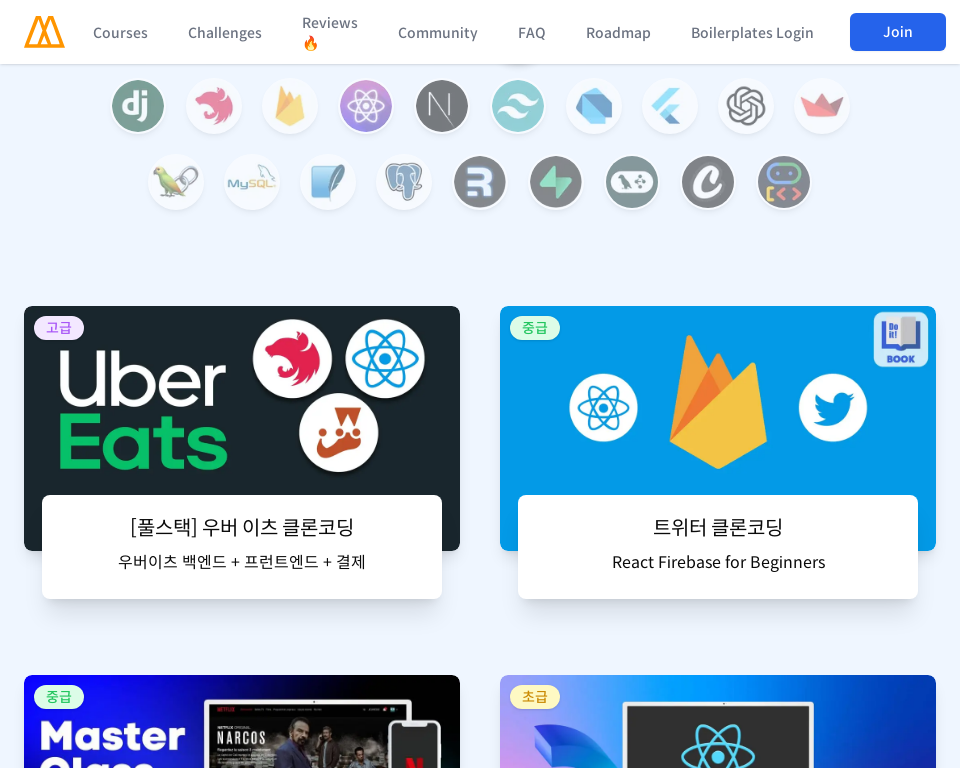

Scrolled to section 12/14 at 960px viewport width
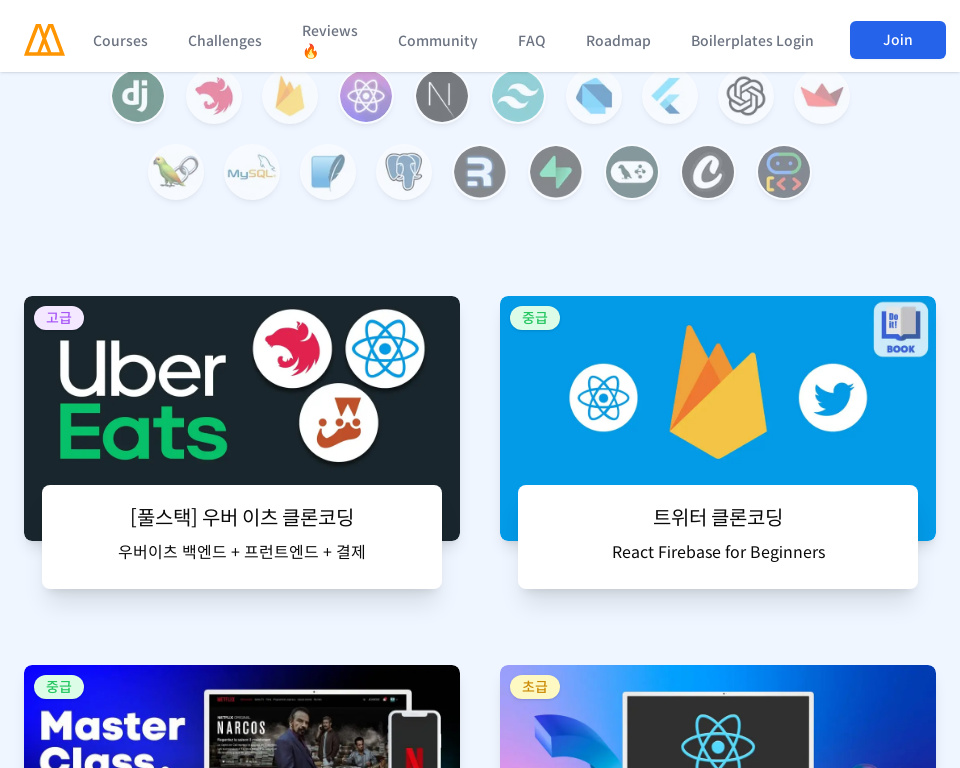

Waited for content to render at section 12/14
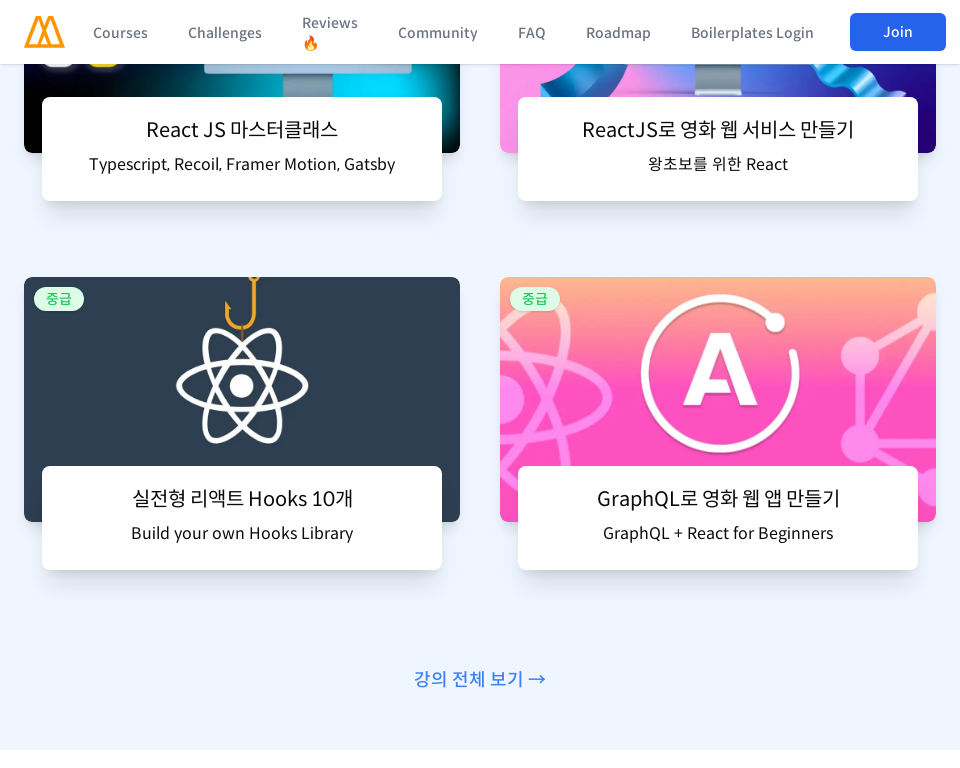

Scrolled to section 13/14 at 960px viewport width
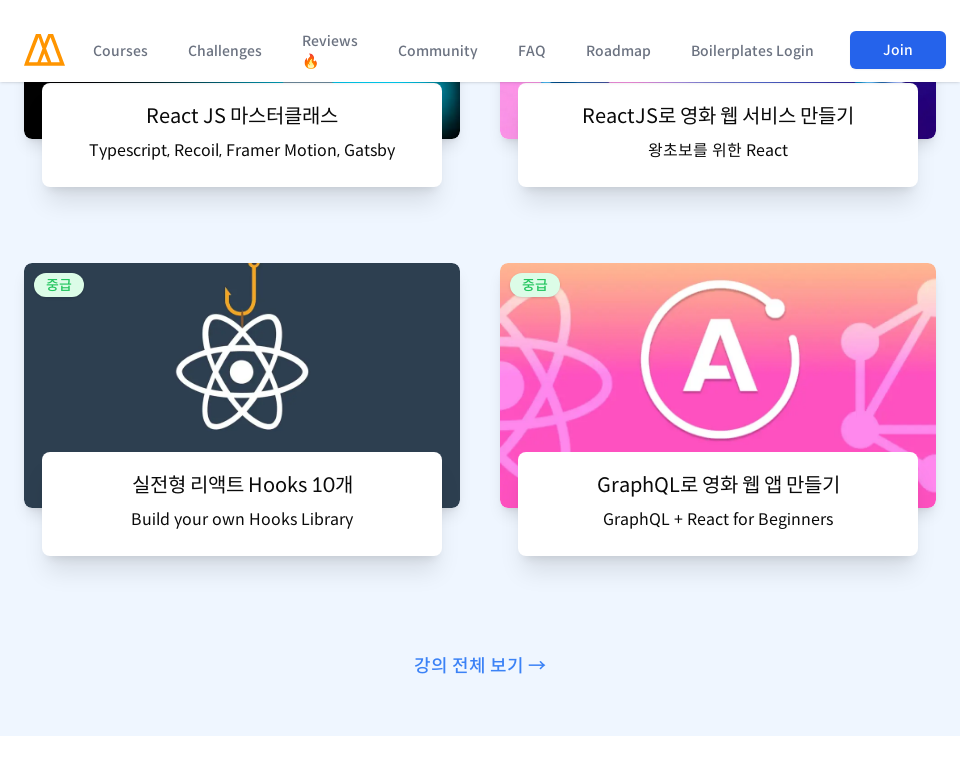

Waited for content to render at section 13/14
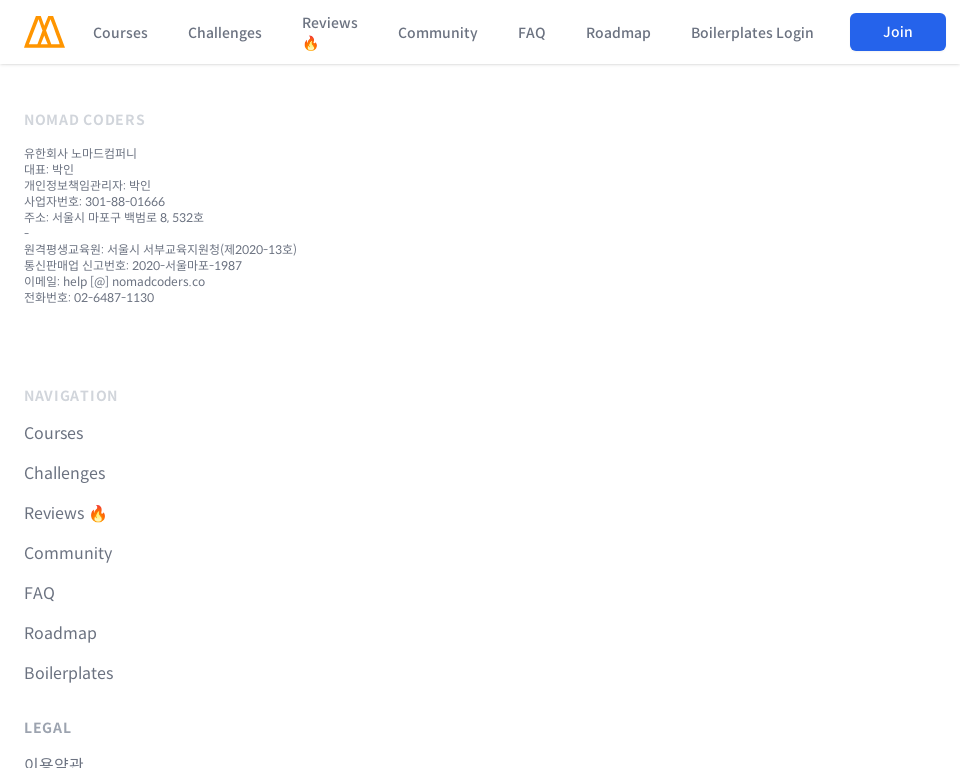

Scrolled to section 14/14 at 960px viewport width
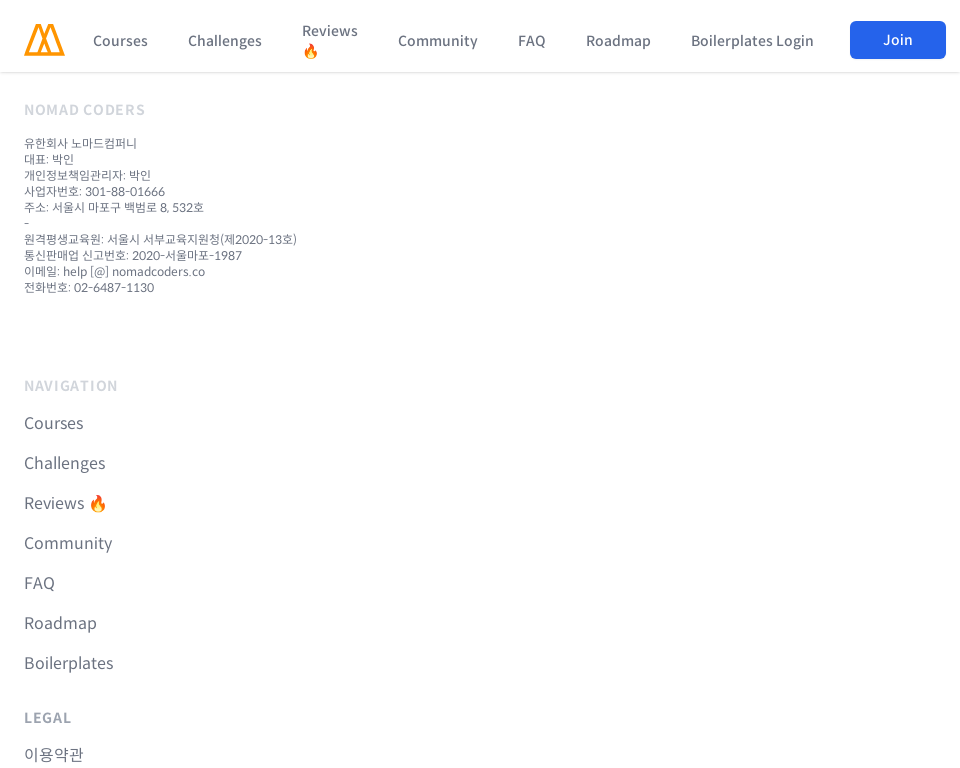

Waited for content to render at section 14/14
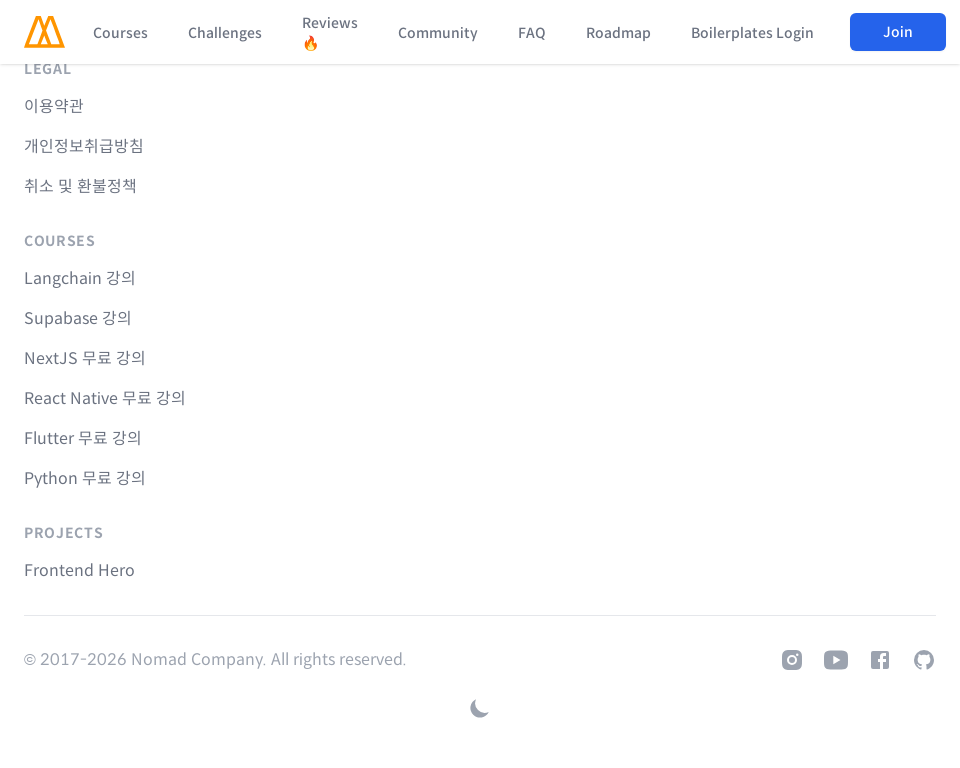

Set viewport width to 1366px and height to 768px
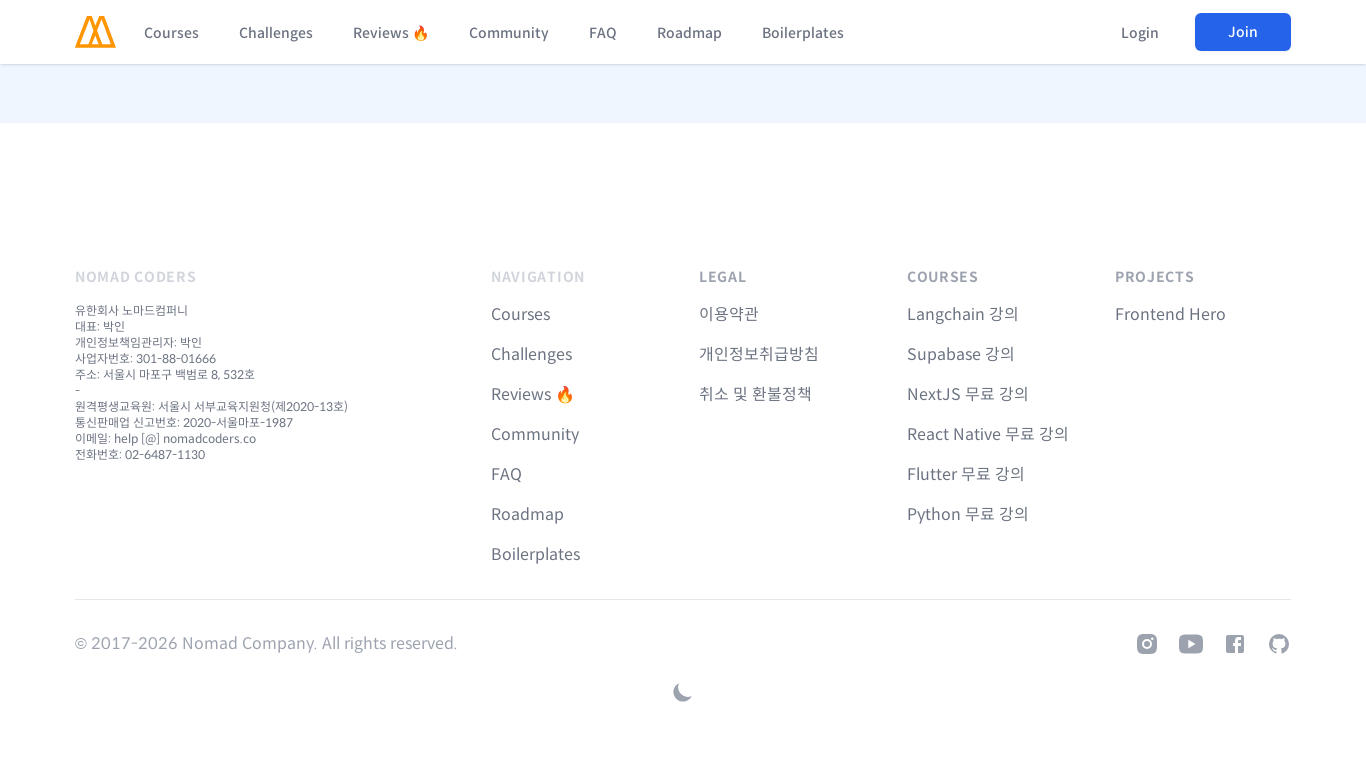

Waited for page to adjust to 1366px viewport
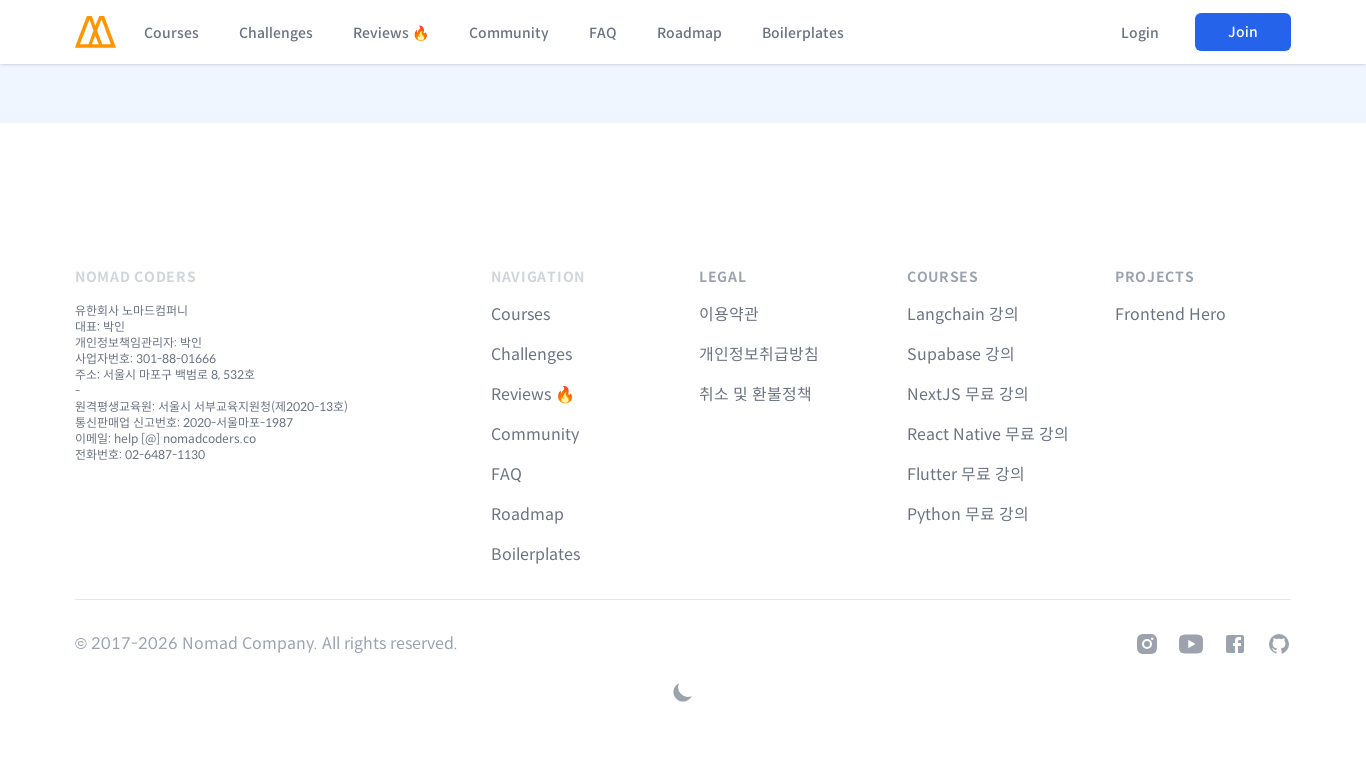

Retrieved scroll height (7957px) at 1366px viewport width
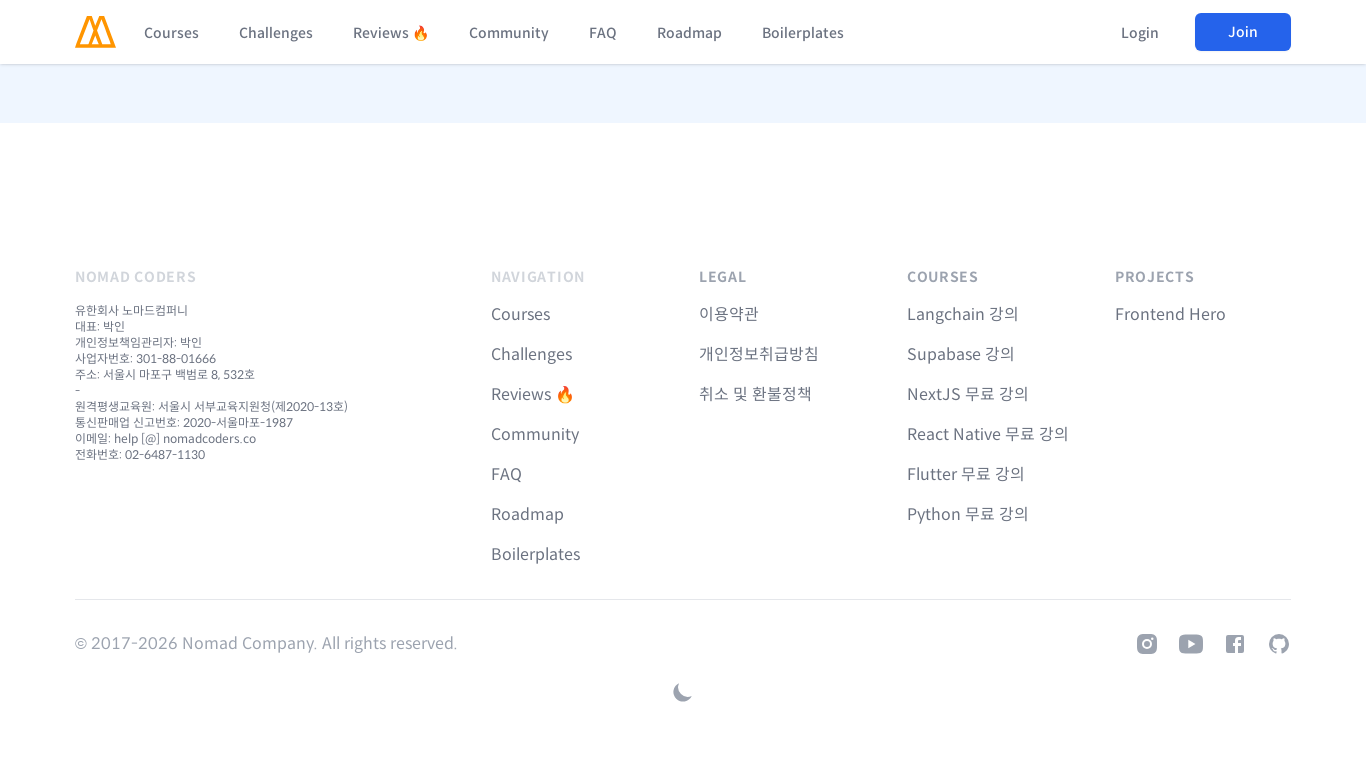

Scrolled to section 1/11 at 1366px viewport width
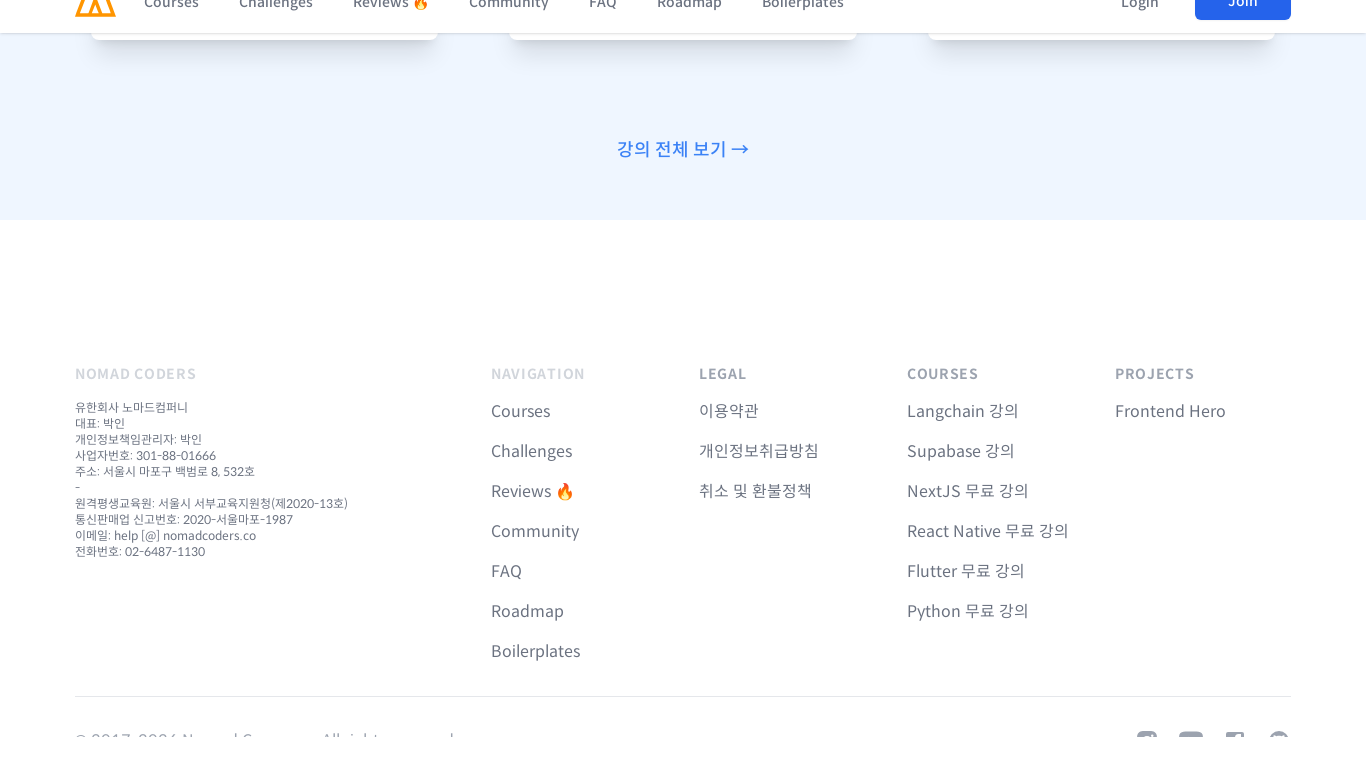

Waited for content to render at section 1/11
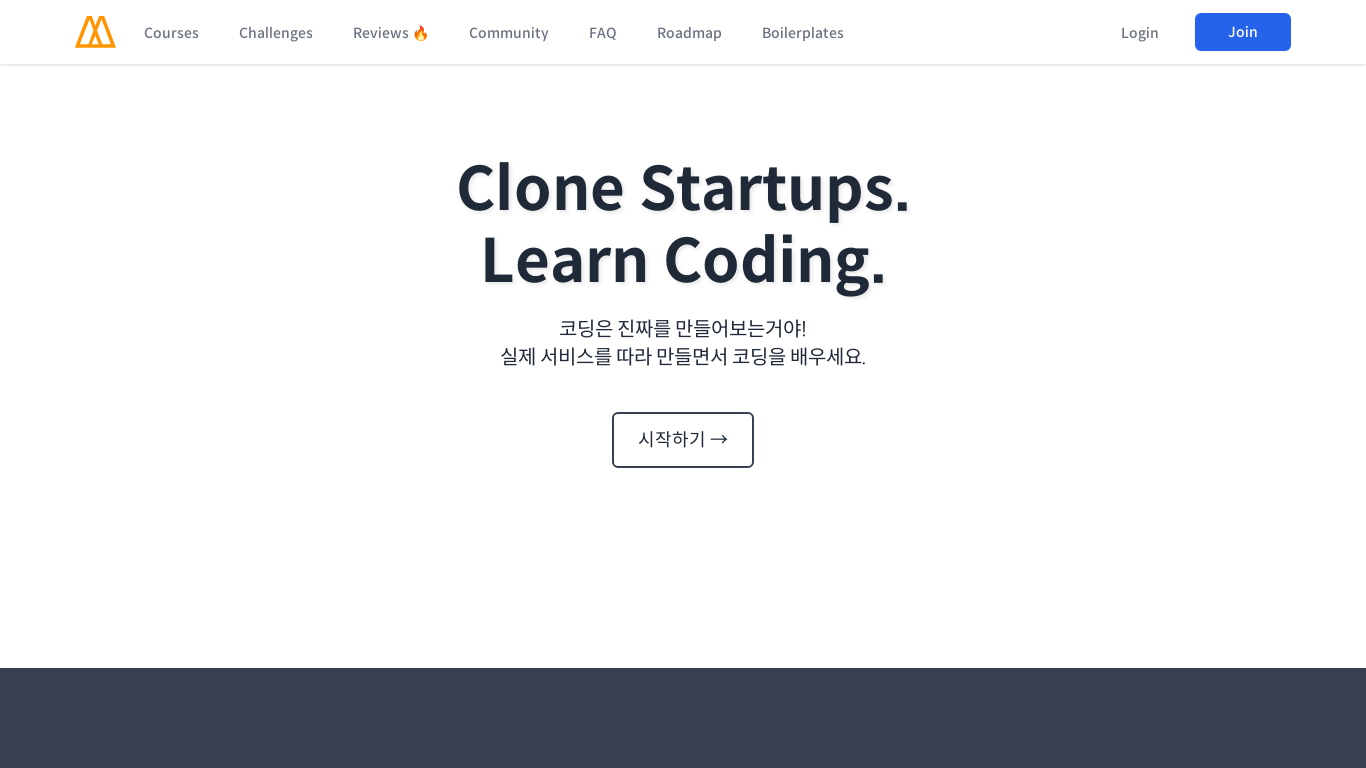

Scrolled to section 2/11 at 1366px viewport width
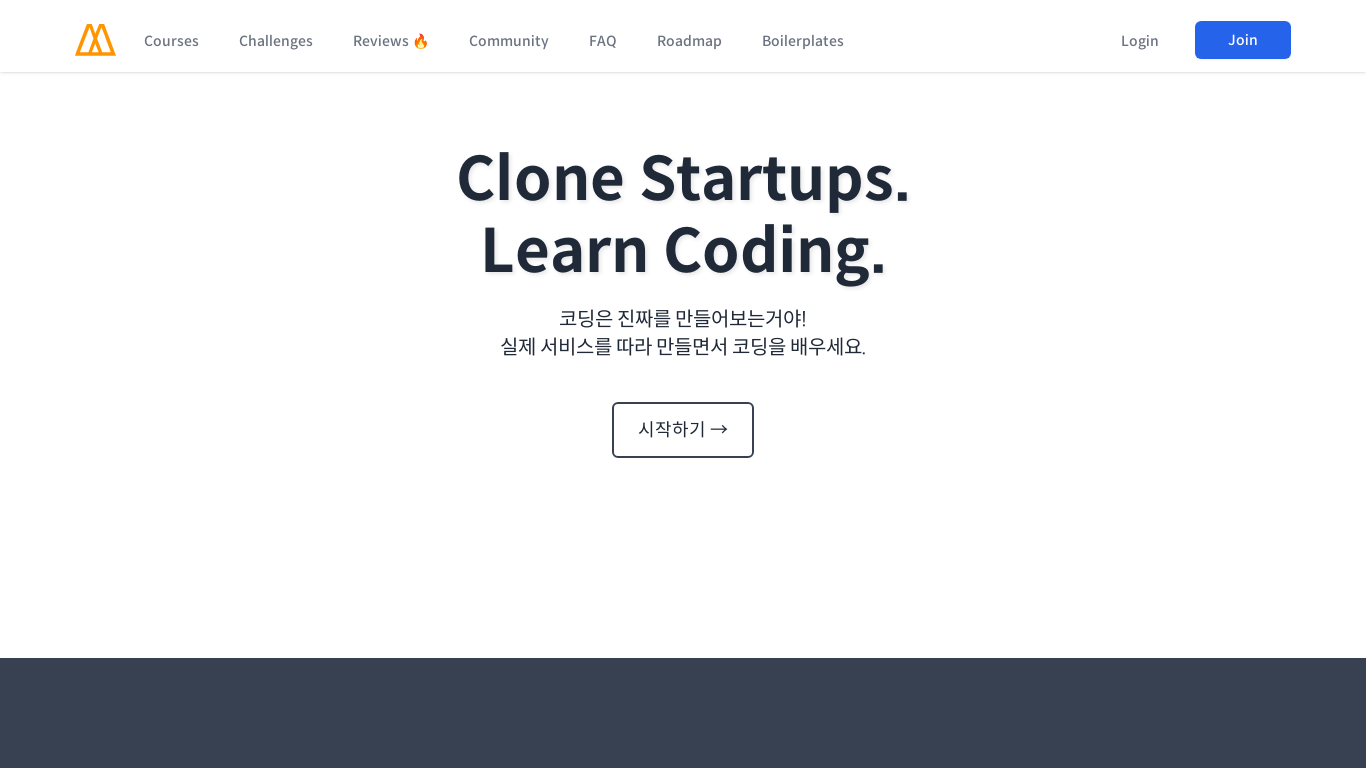

Waited for content to render at section 2/11
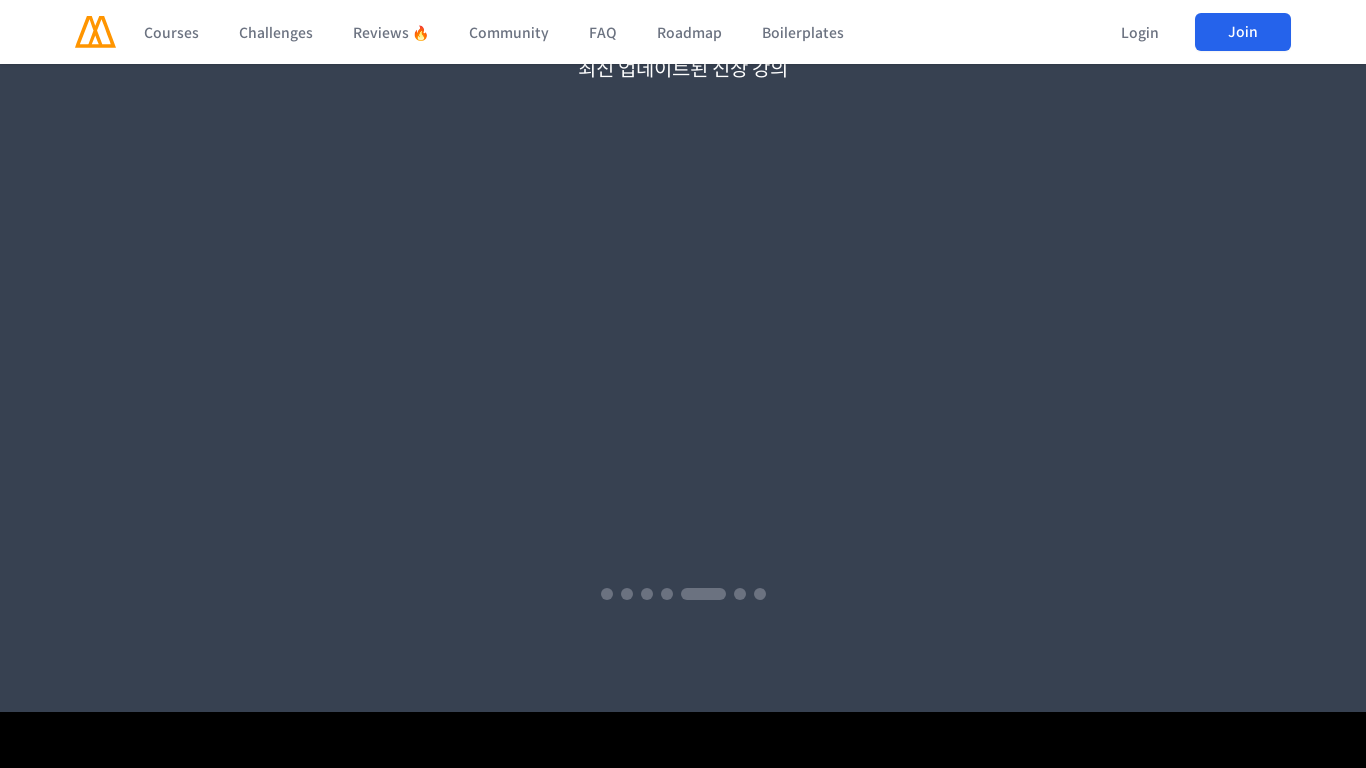

Scrolled to section 3/11 at 1366px viewport width
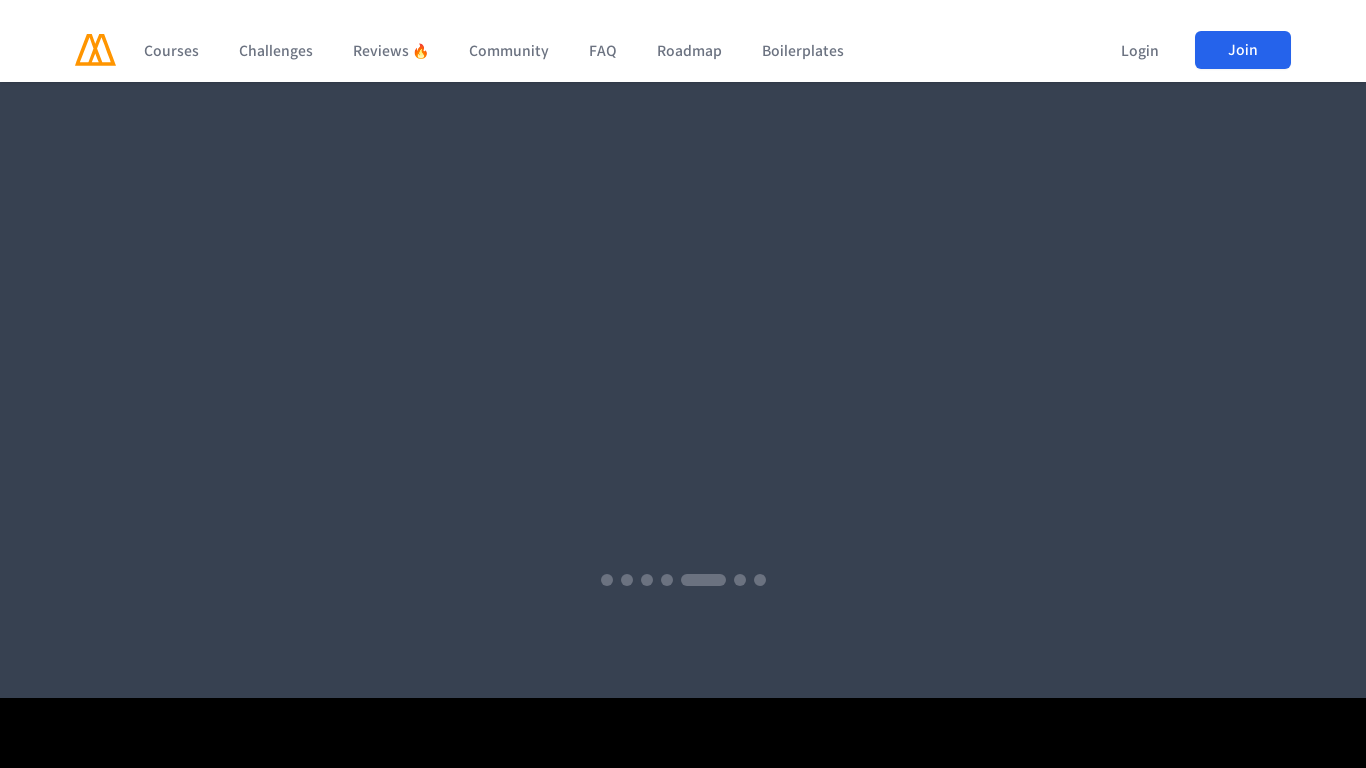

Waited for content to render at section 3/11
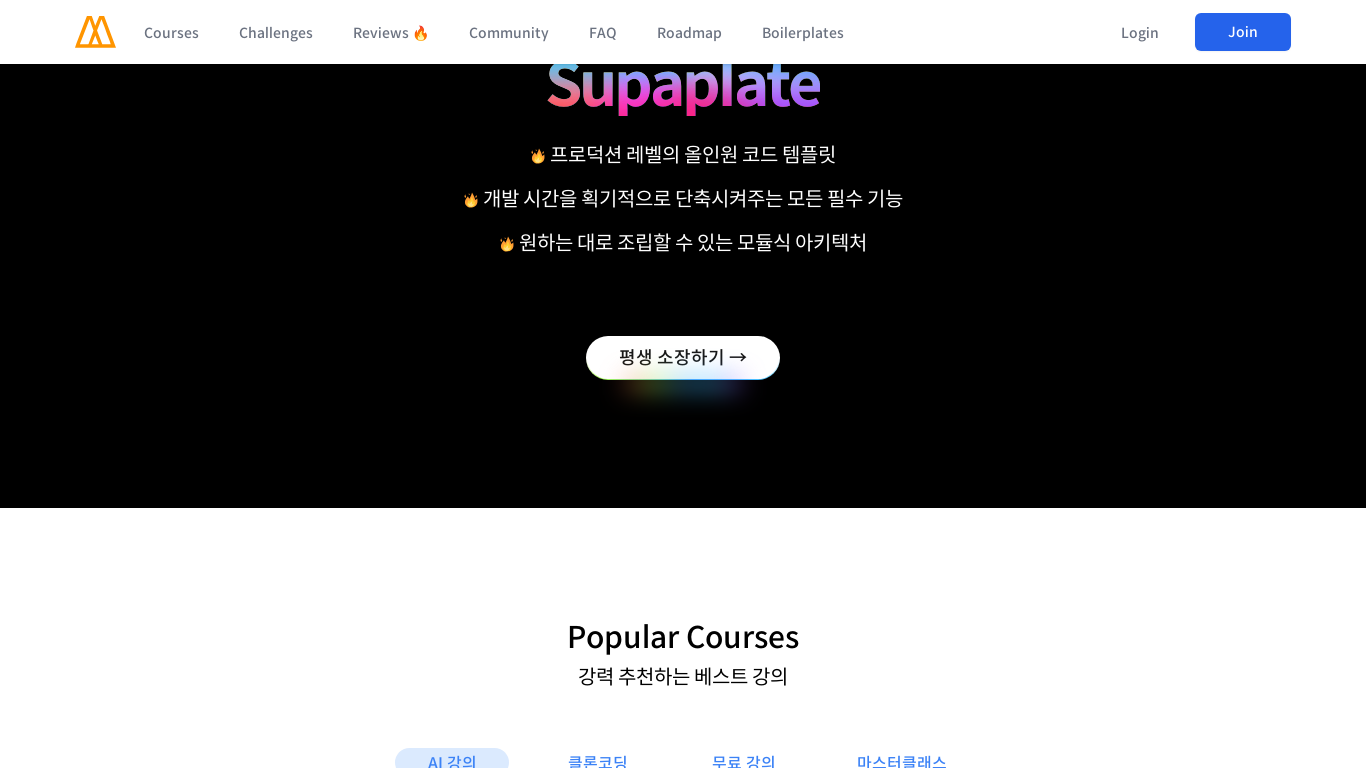

Scrolled to section 4/11 at 1366px viewport width
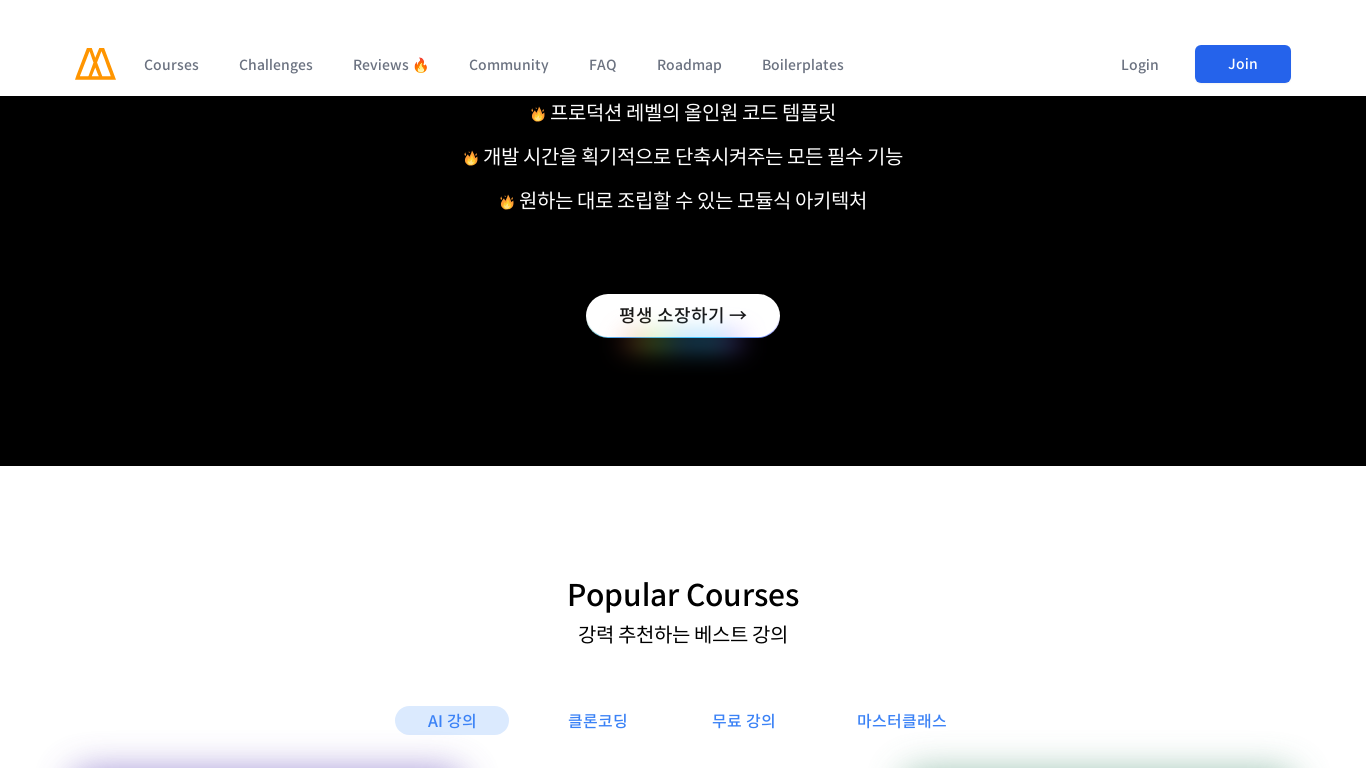

Waited for content to render at section 4/11
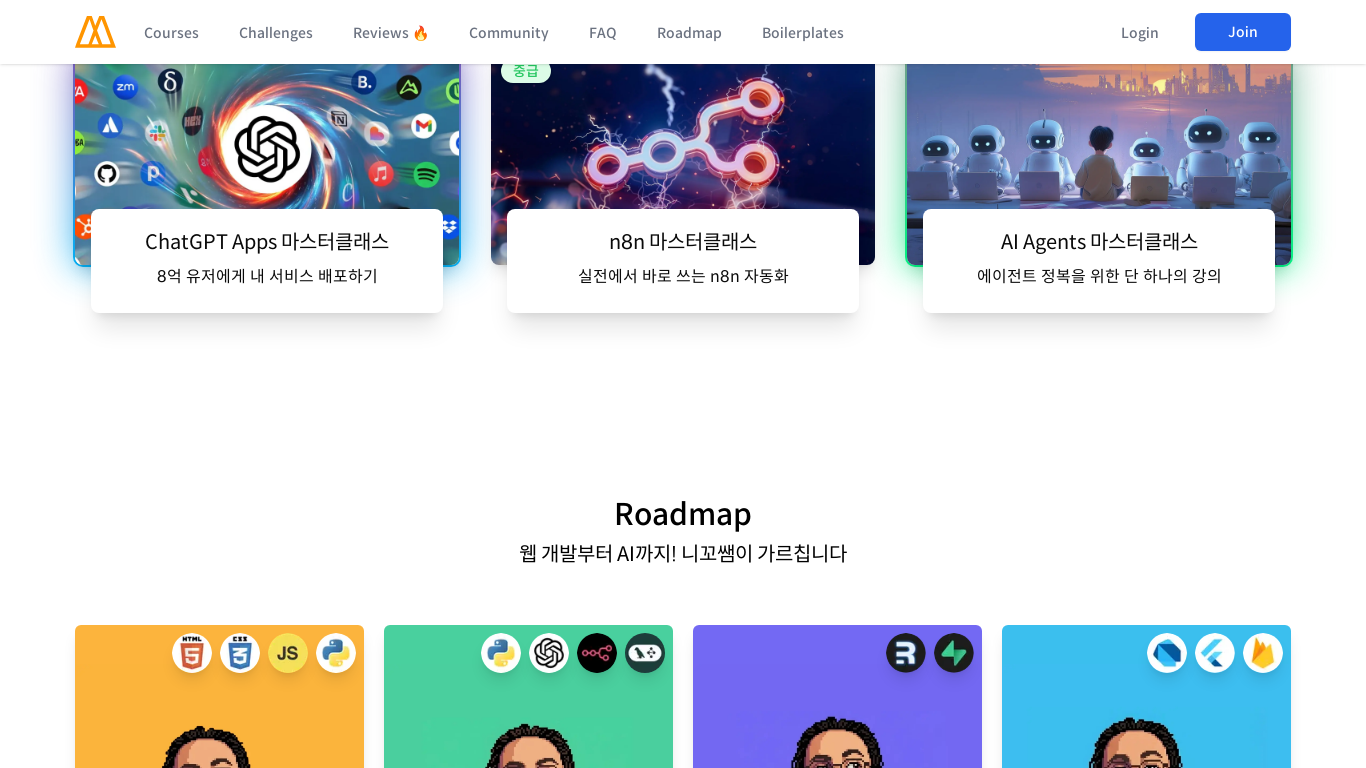

Scrolled to section 5/11 at 1366px viewport width
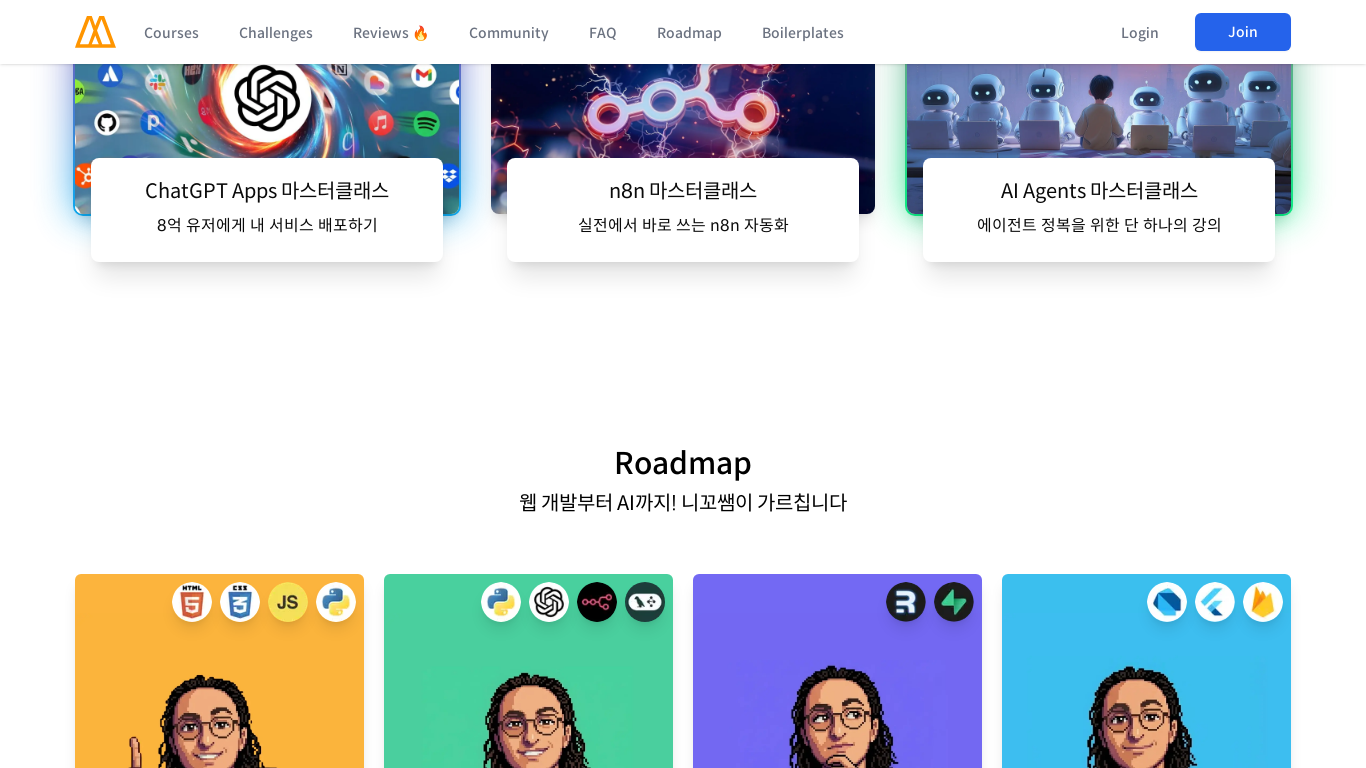

Waited for content to render at section 5/11
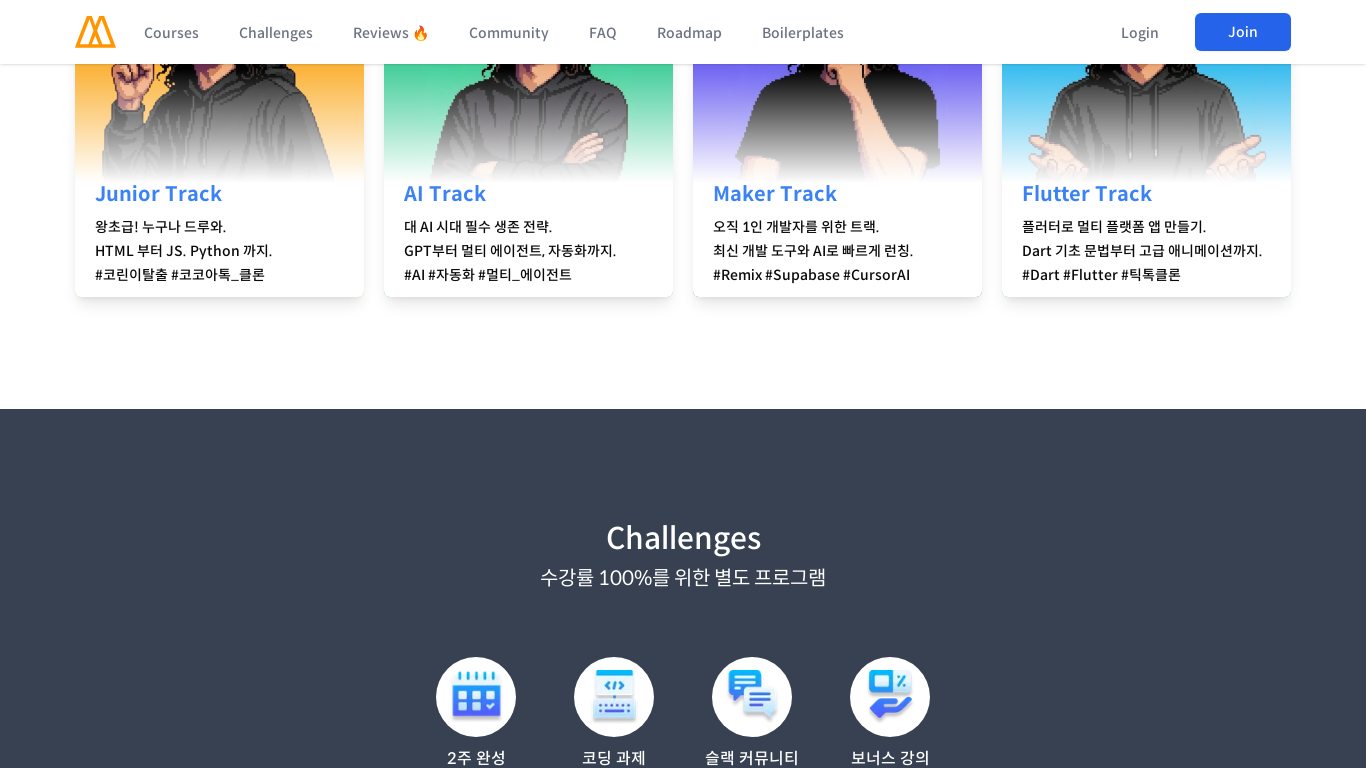

Scrolled to section 6/11 at 1366px viewport width
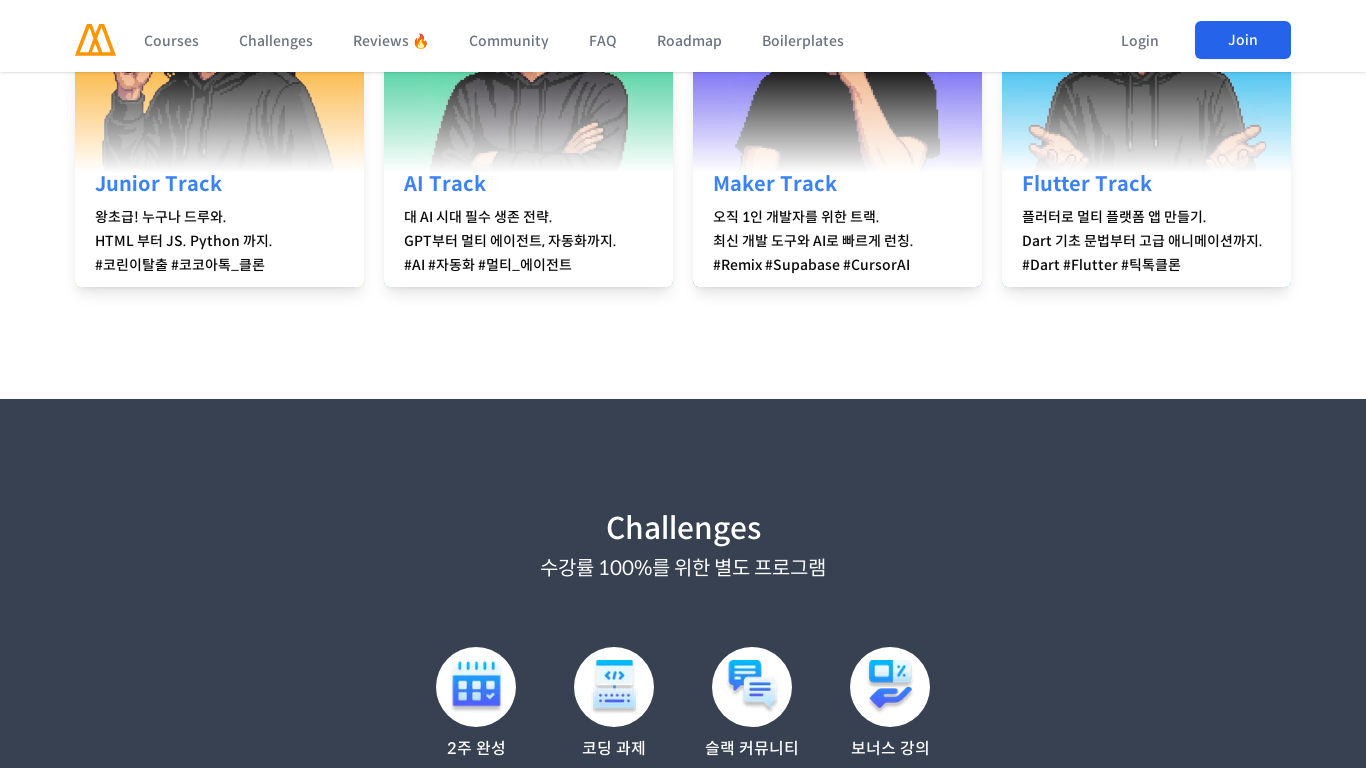

Waited for content to render at section 6/11
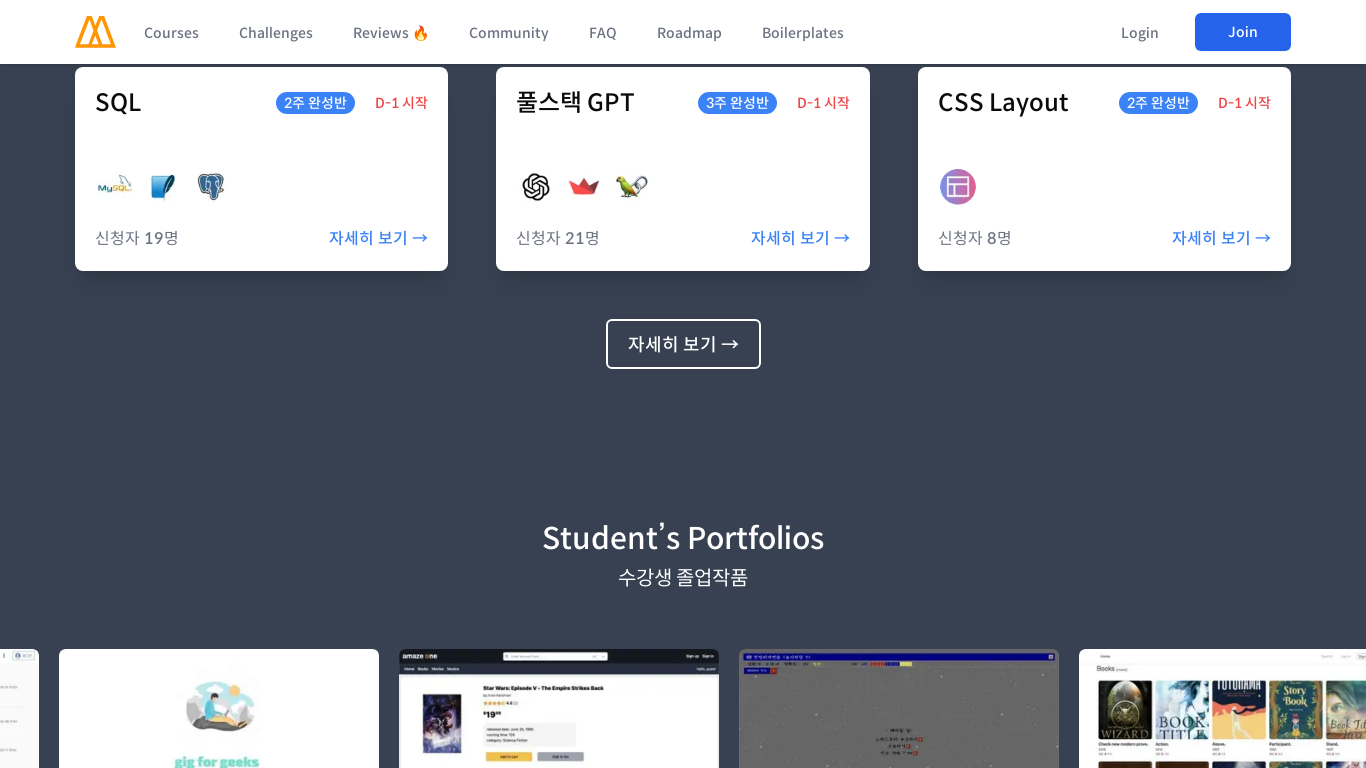

Scrolled to section 7/11 at 1366px viewport width
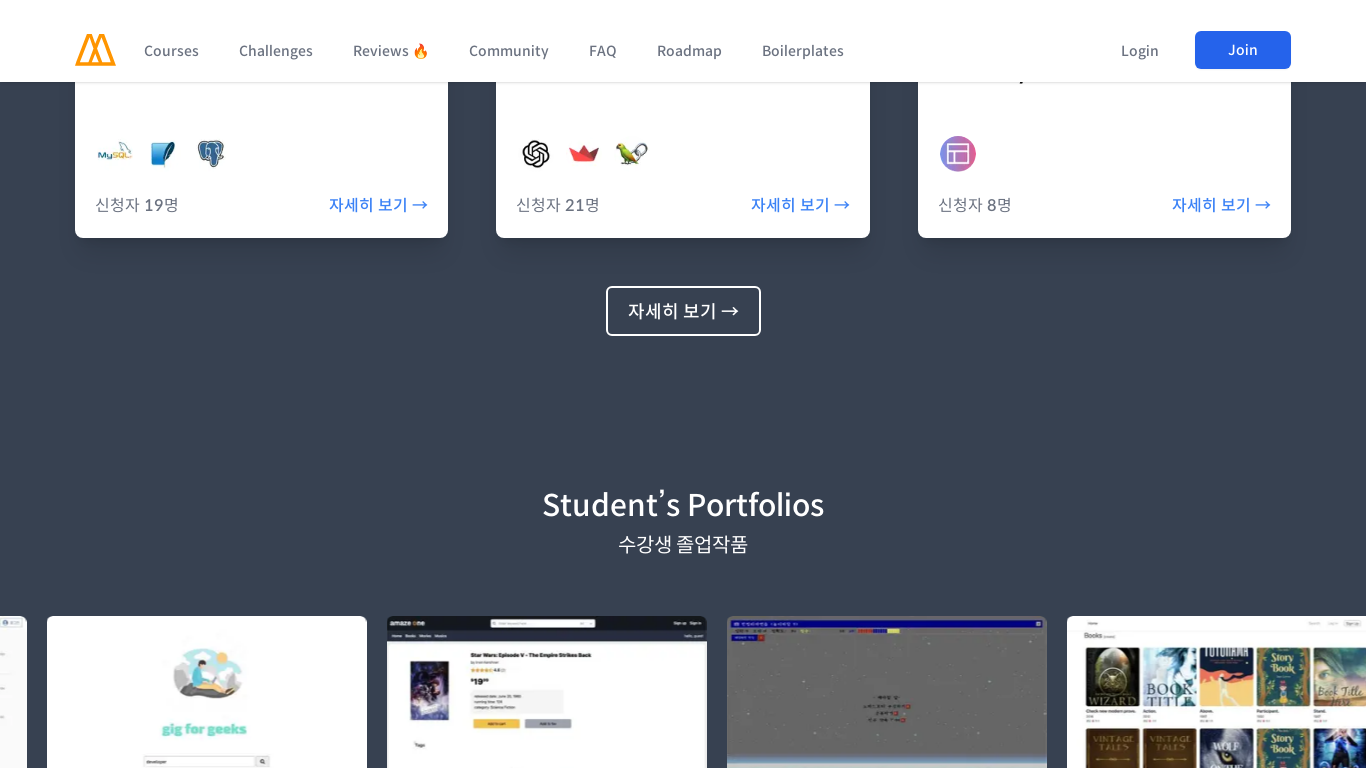

Waited for content to render at section 7/11
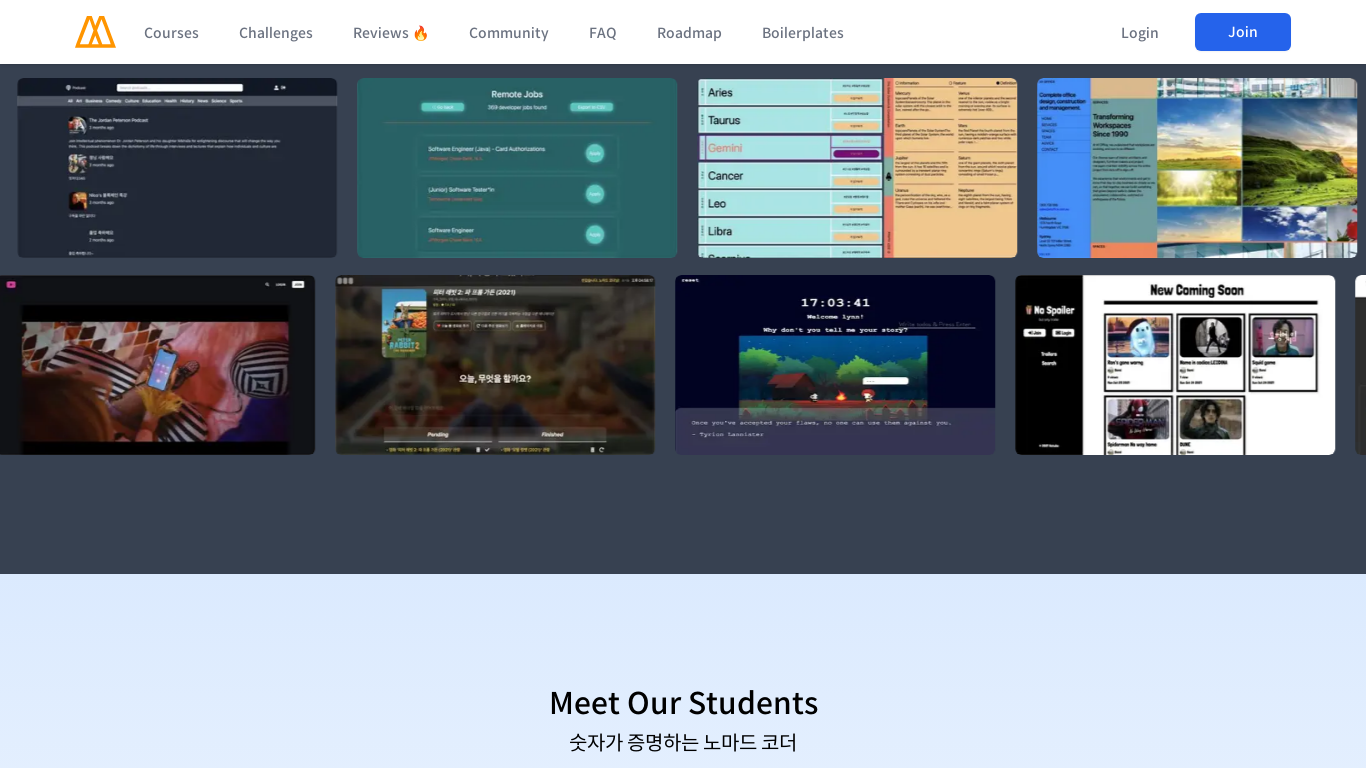

Scrolled to section 8/11 at 1366px viewport width
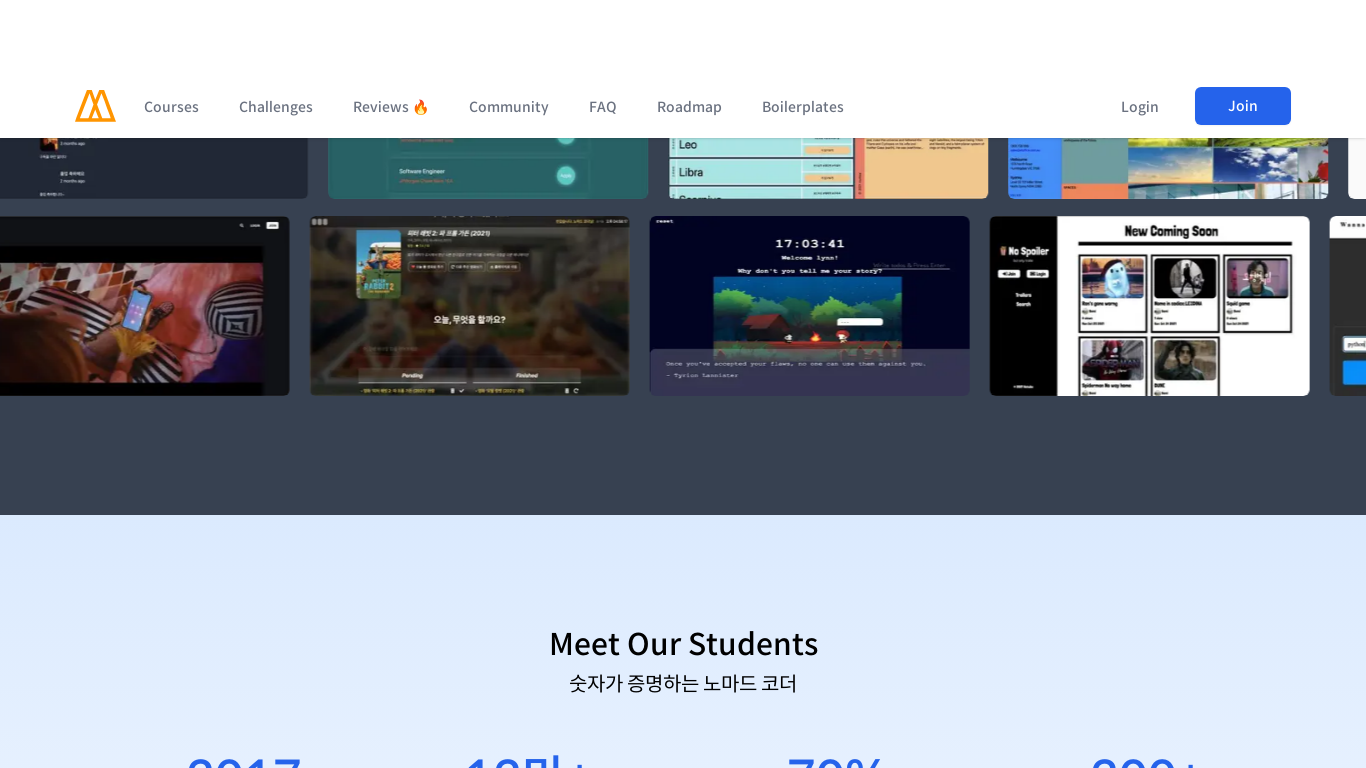

Waited for content to render at section 8/11
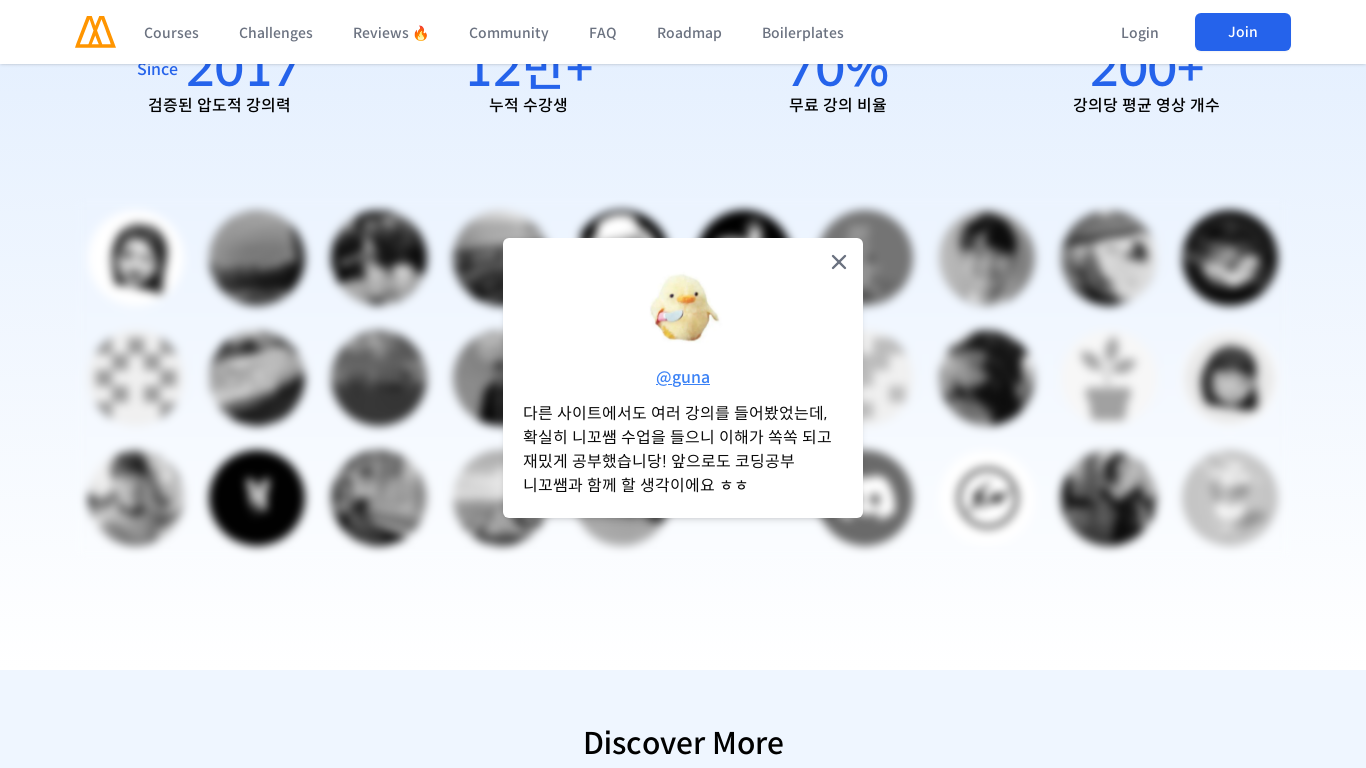

Scrolled to section 9/11 at 1366px viewport width
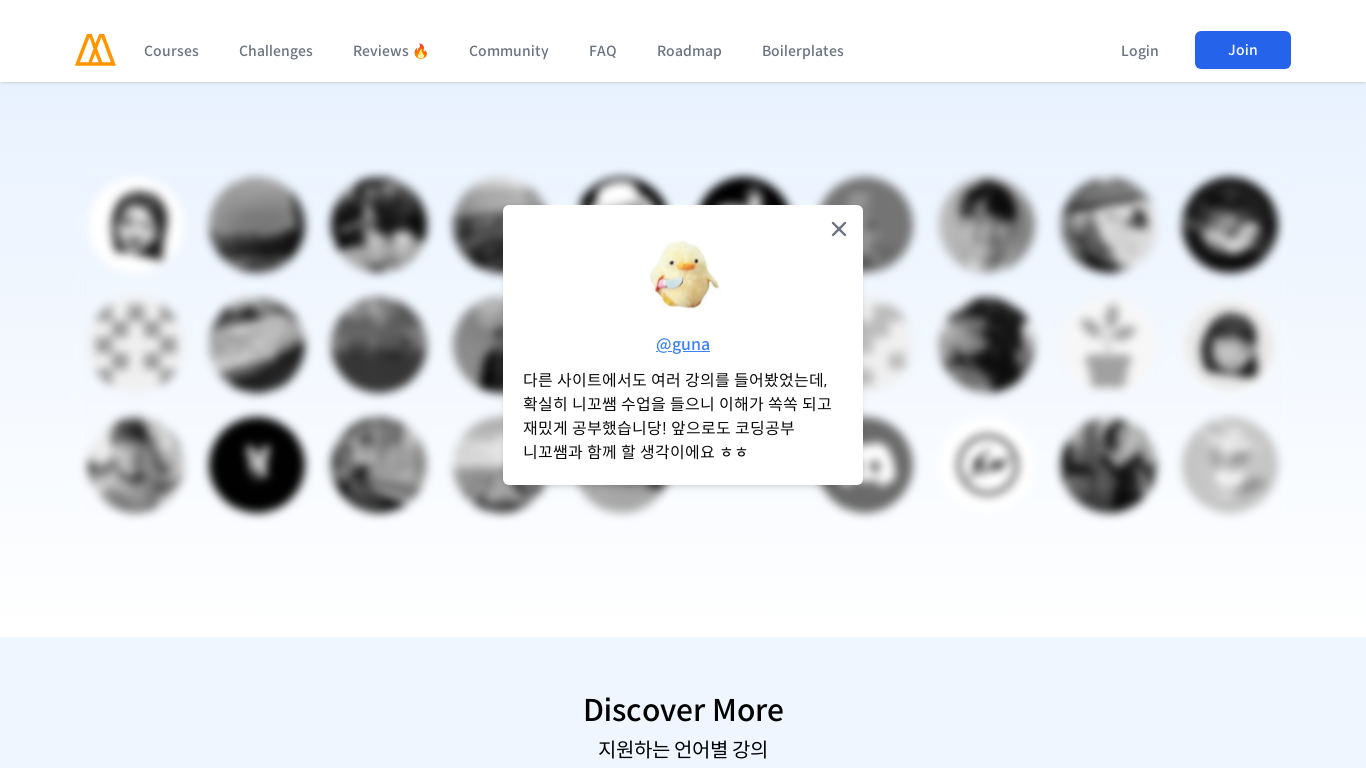

Waited for content to render at section 9/11
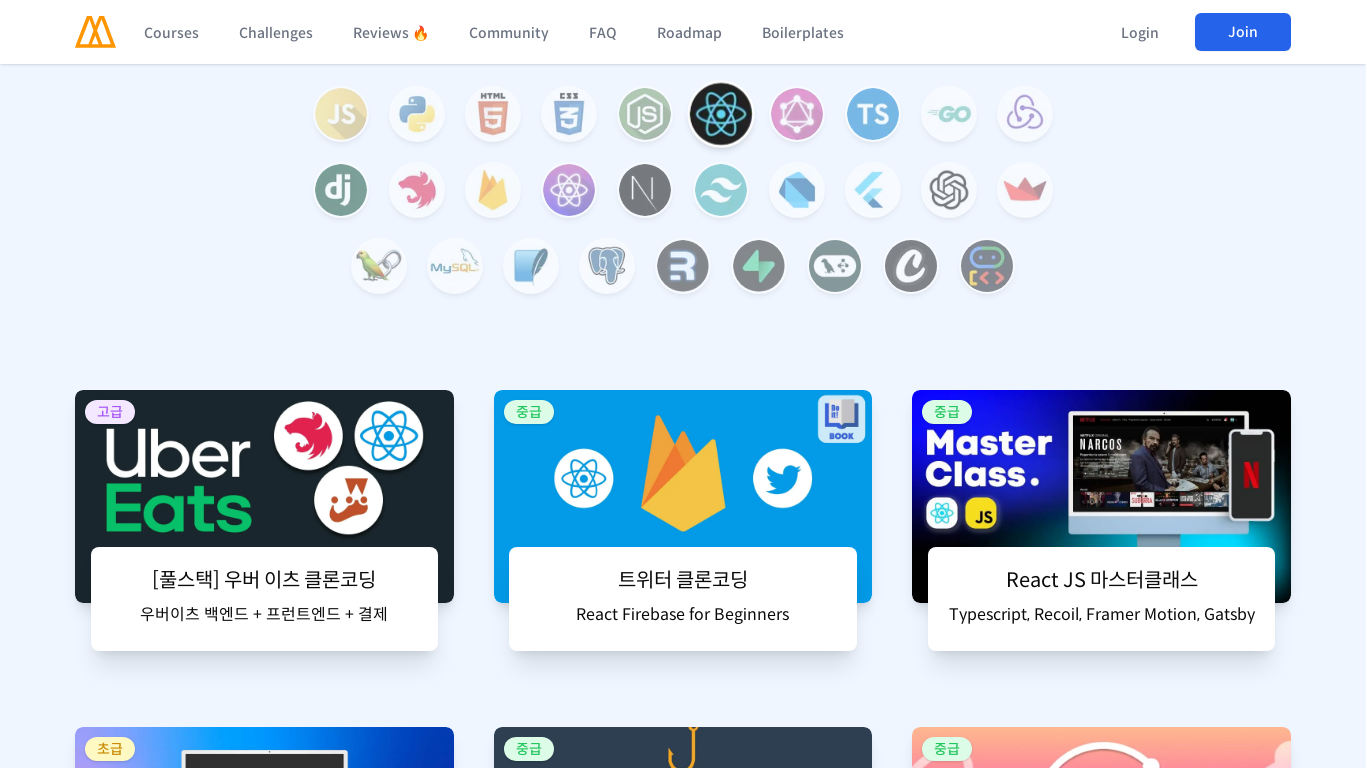

Scrolled to section 10/11 at 1366px viewport width
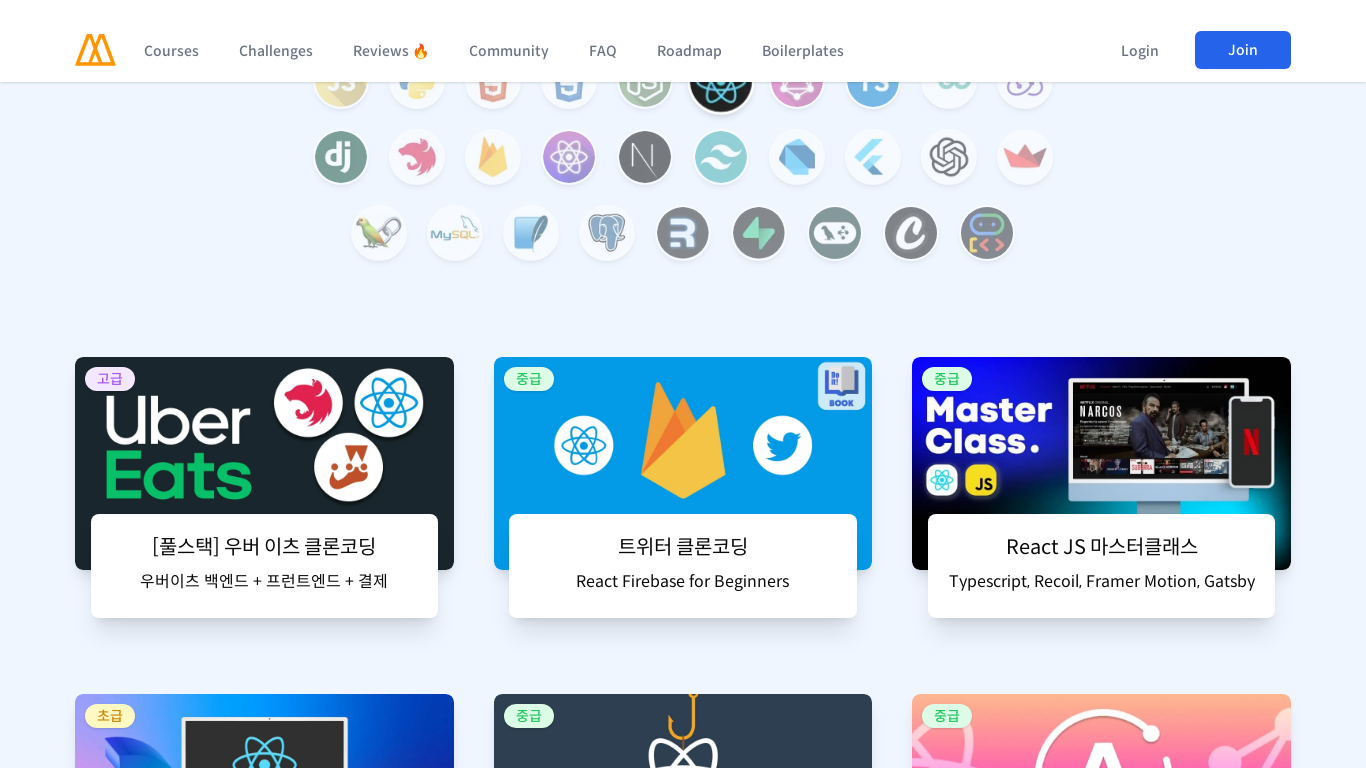

Waited for content to render at section 10/11
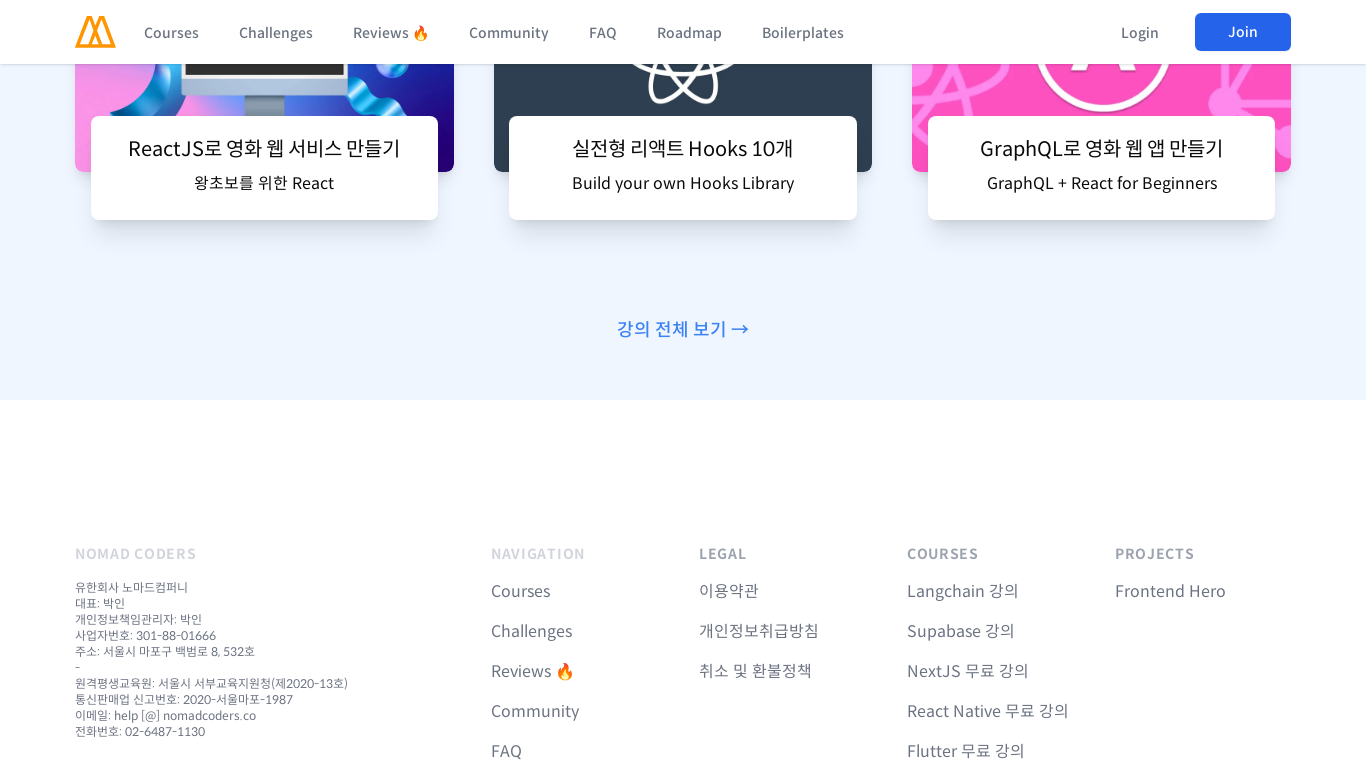

Scrolled to section 11/11 at 1366px viewport width
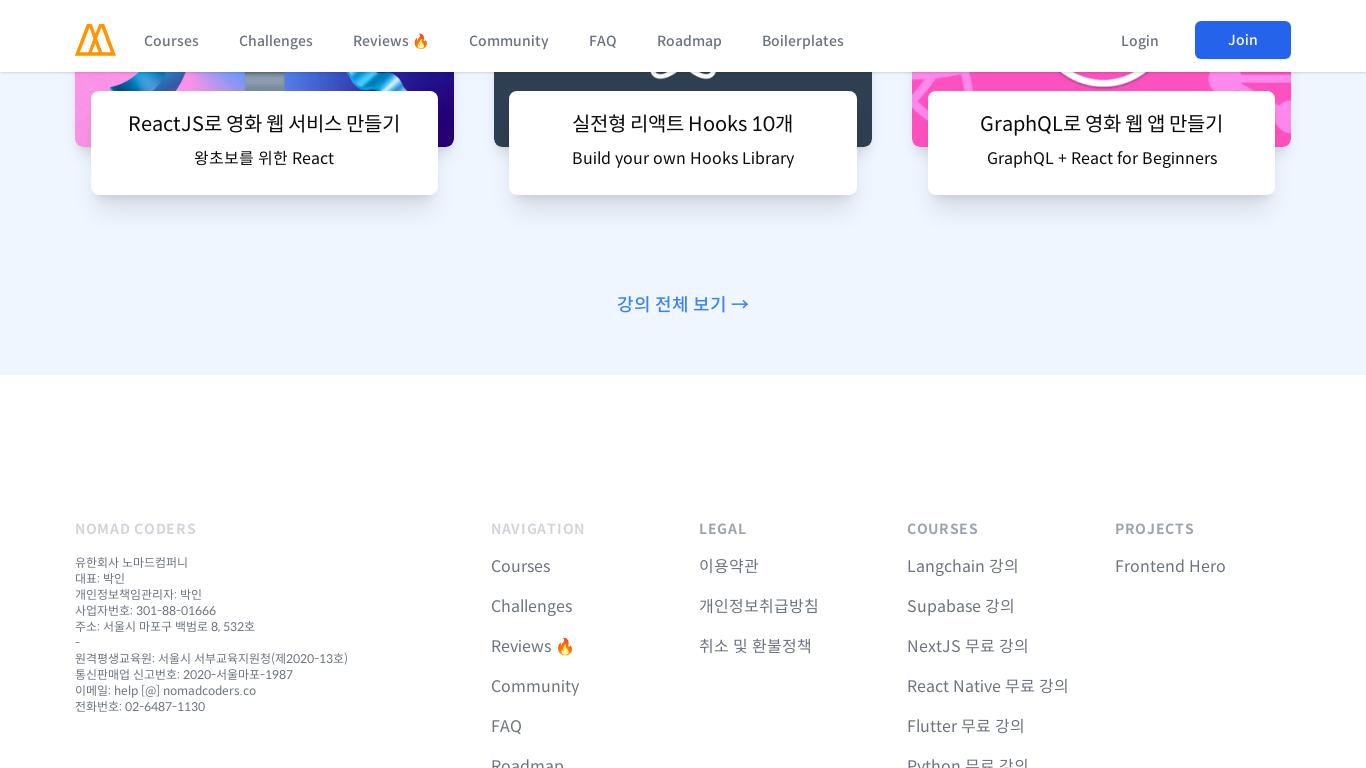

Waited for content to render at section 11/11
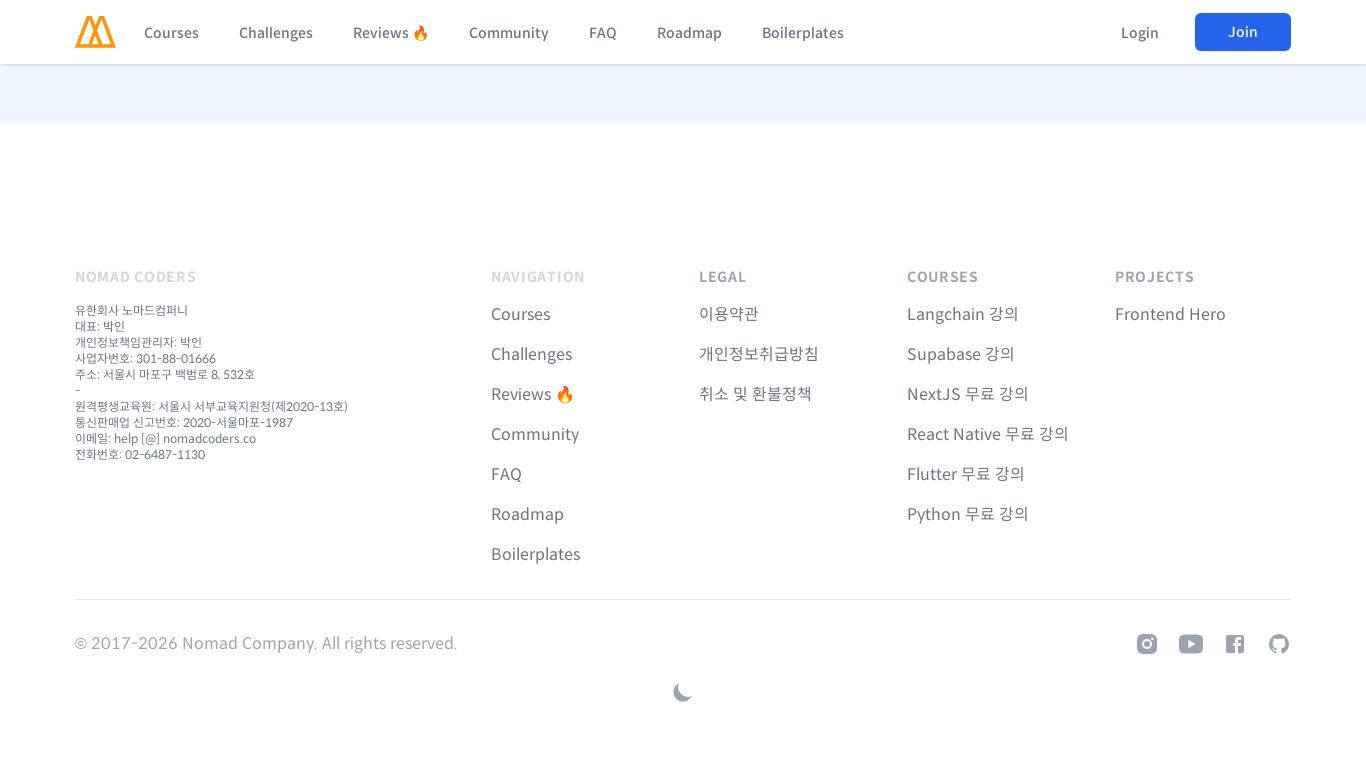

Set viewport width to 1920px and height to 768px
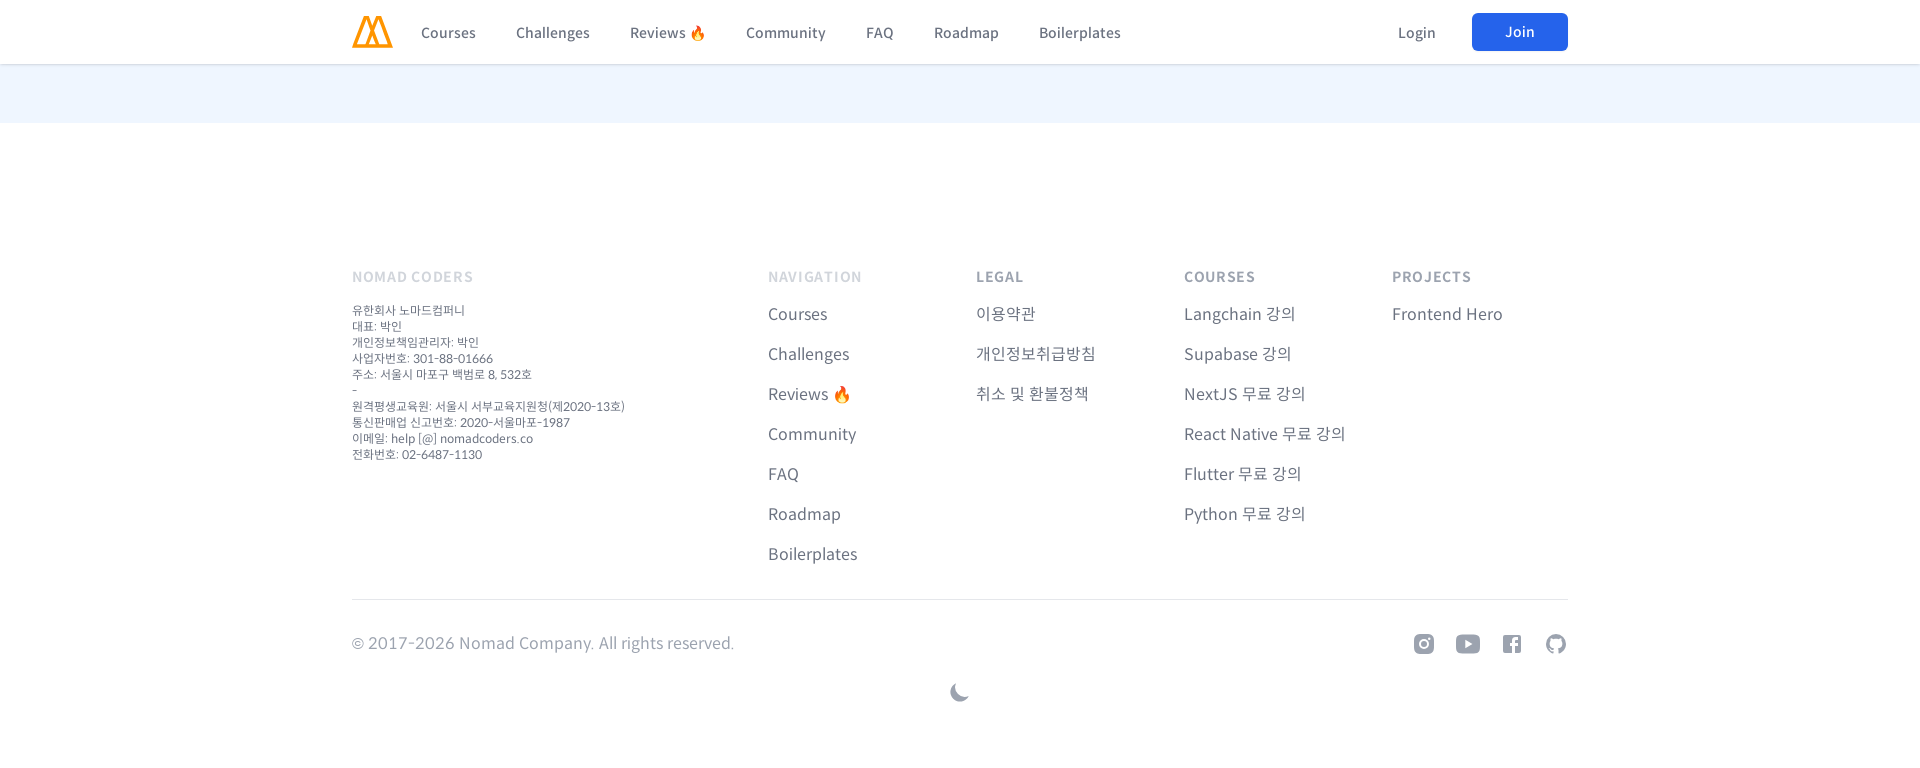

Waited for page to adjust to 1920px viewport
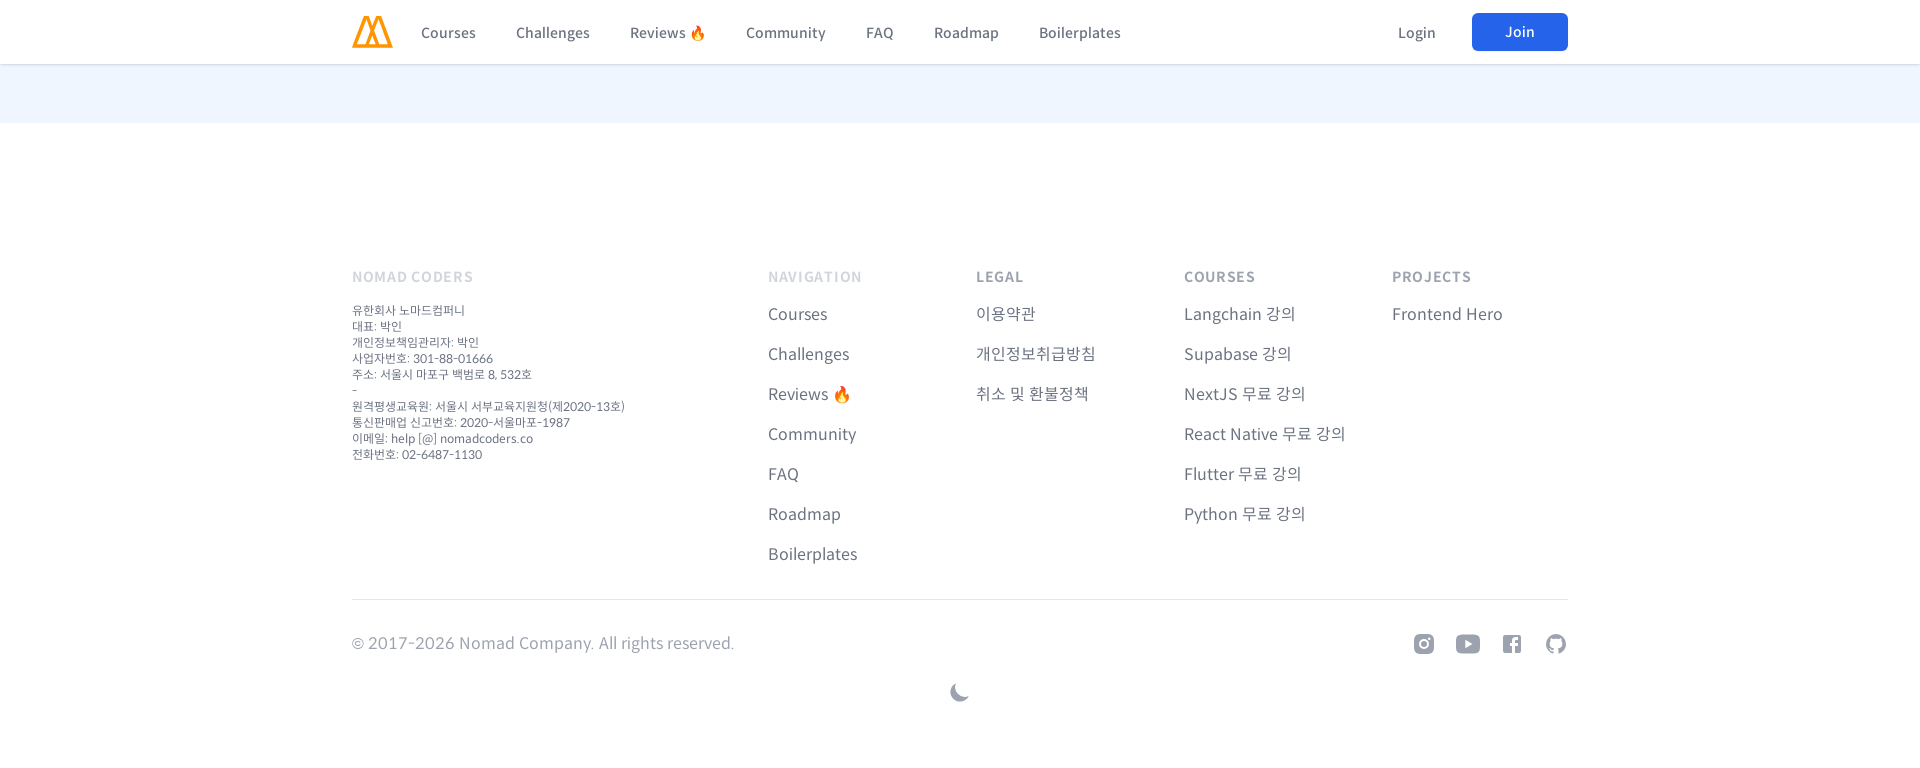

Retrieved scroll height (7957px) at 1920px viewport width
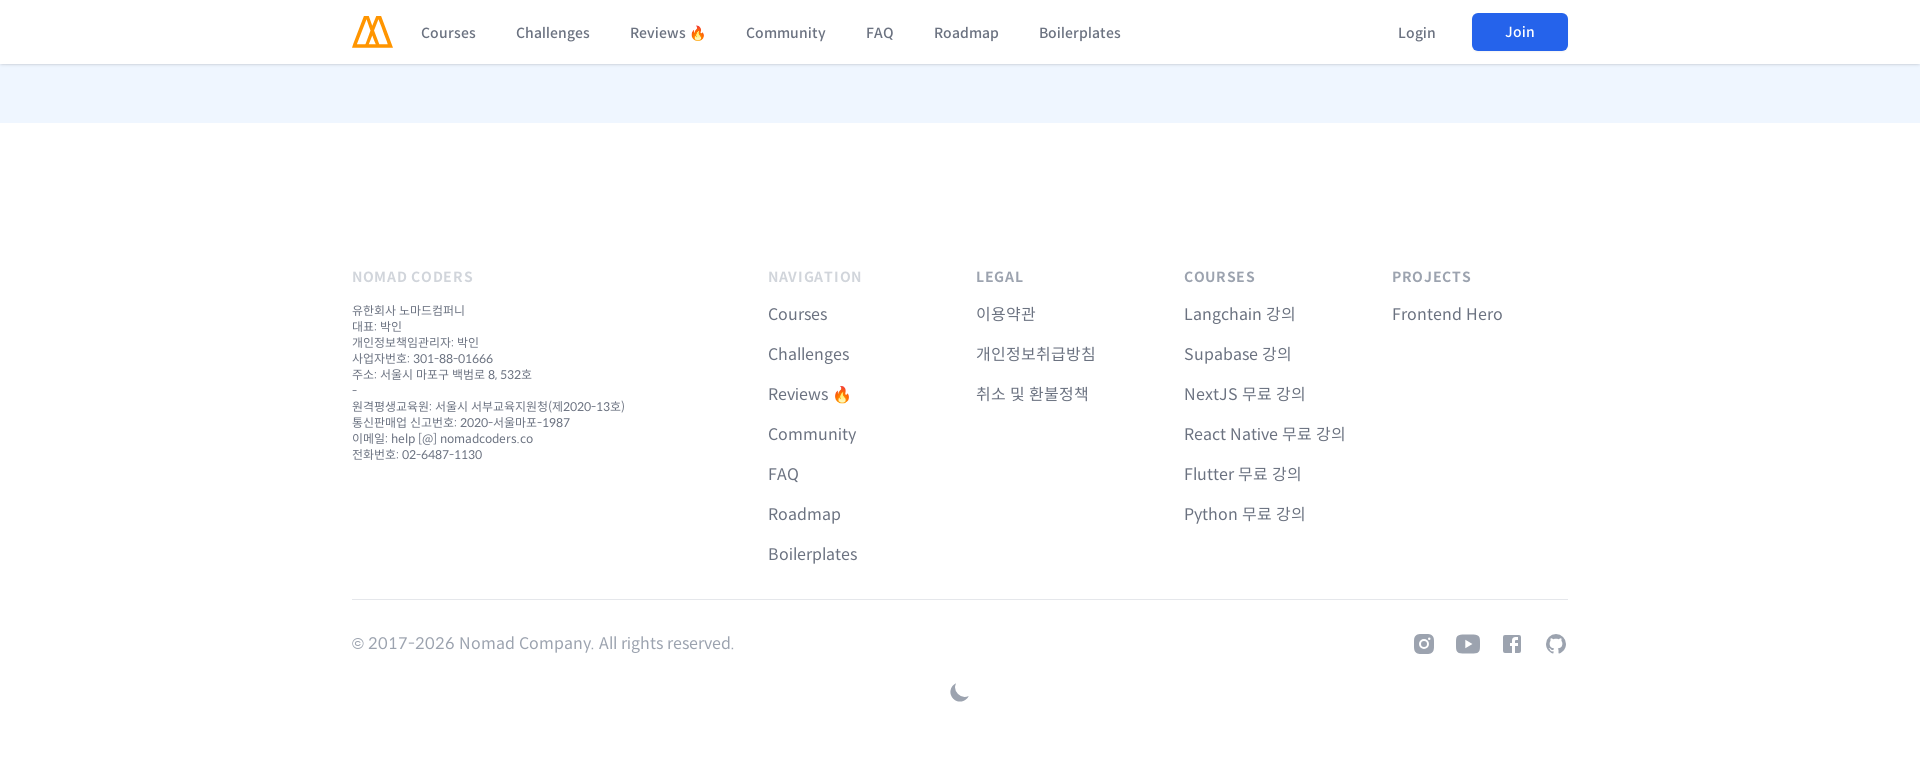

Scrolled to section 1/11 at 1920px viewport width
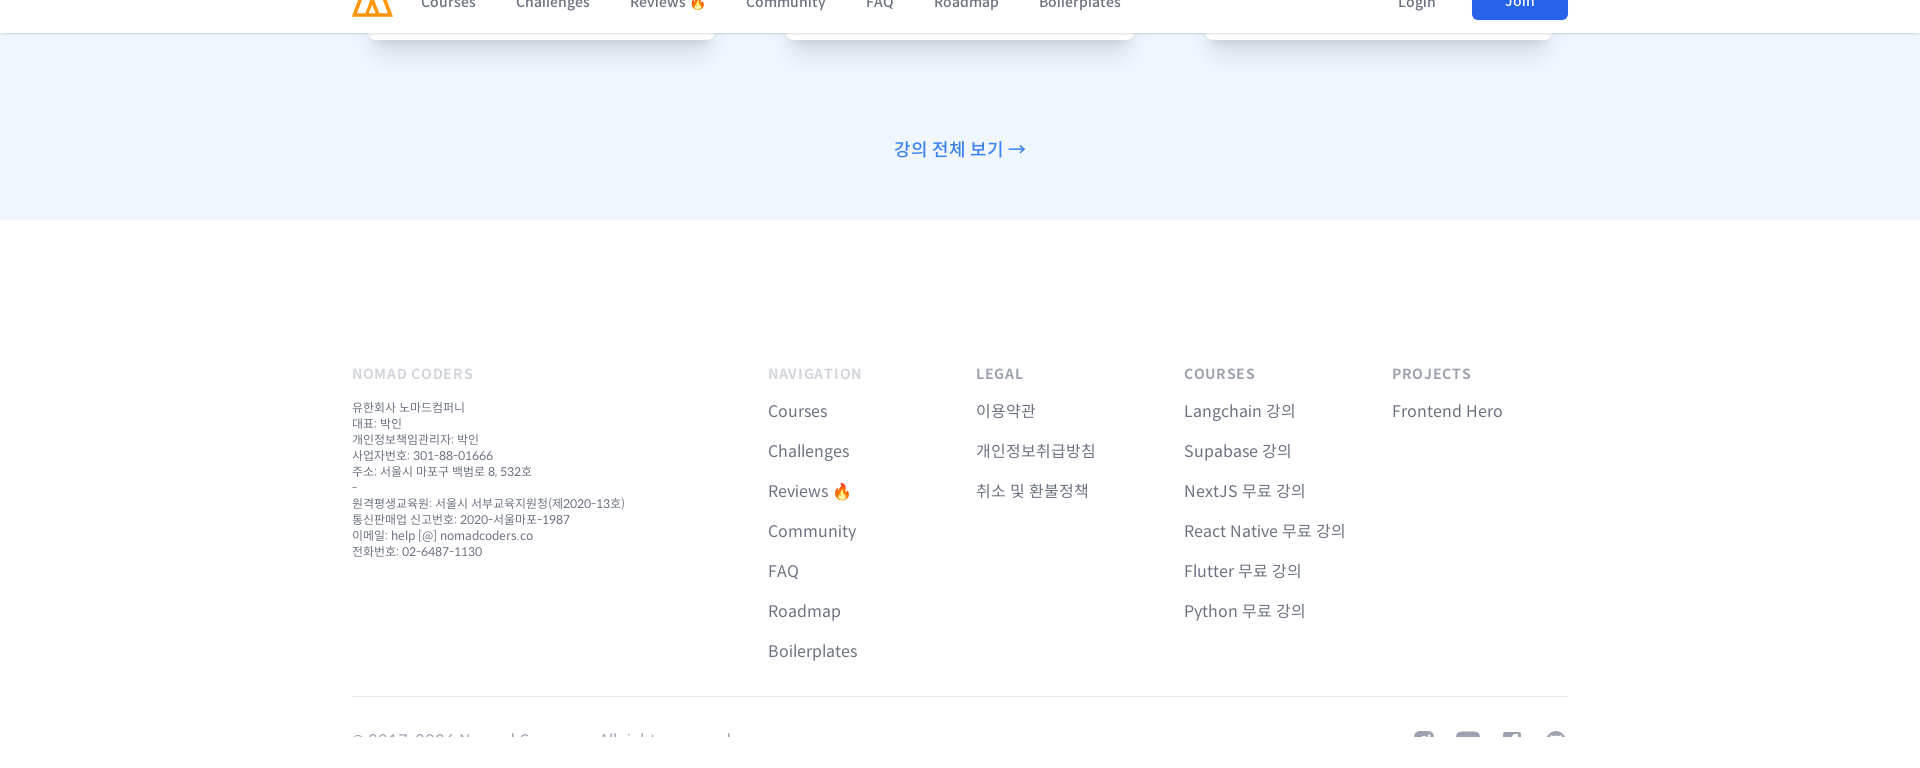

Waited for content to render at section 1/11
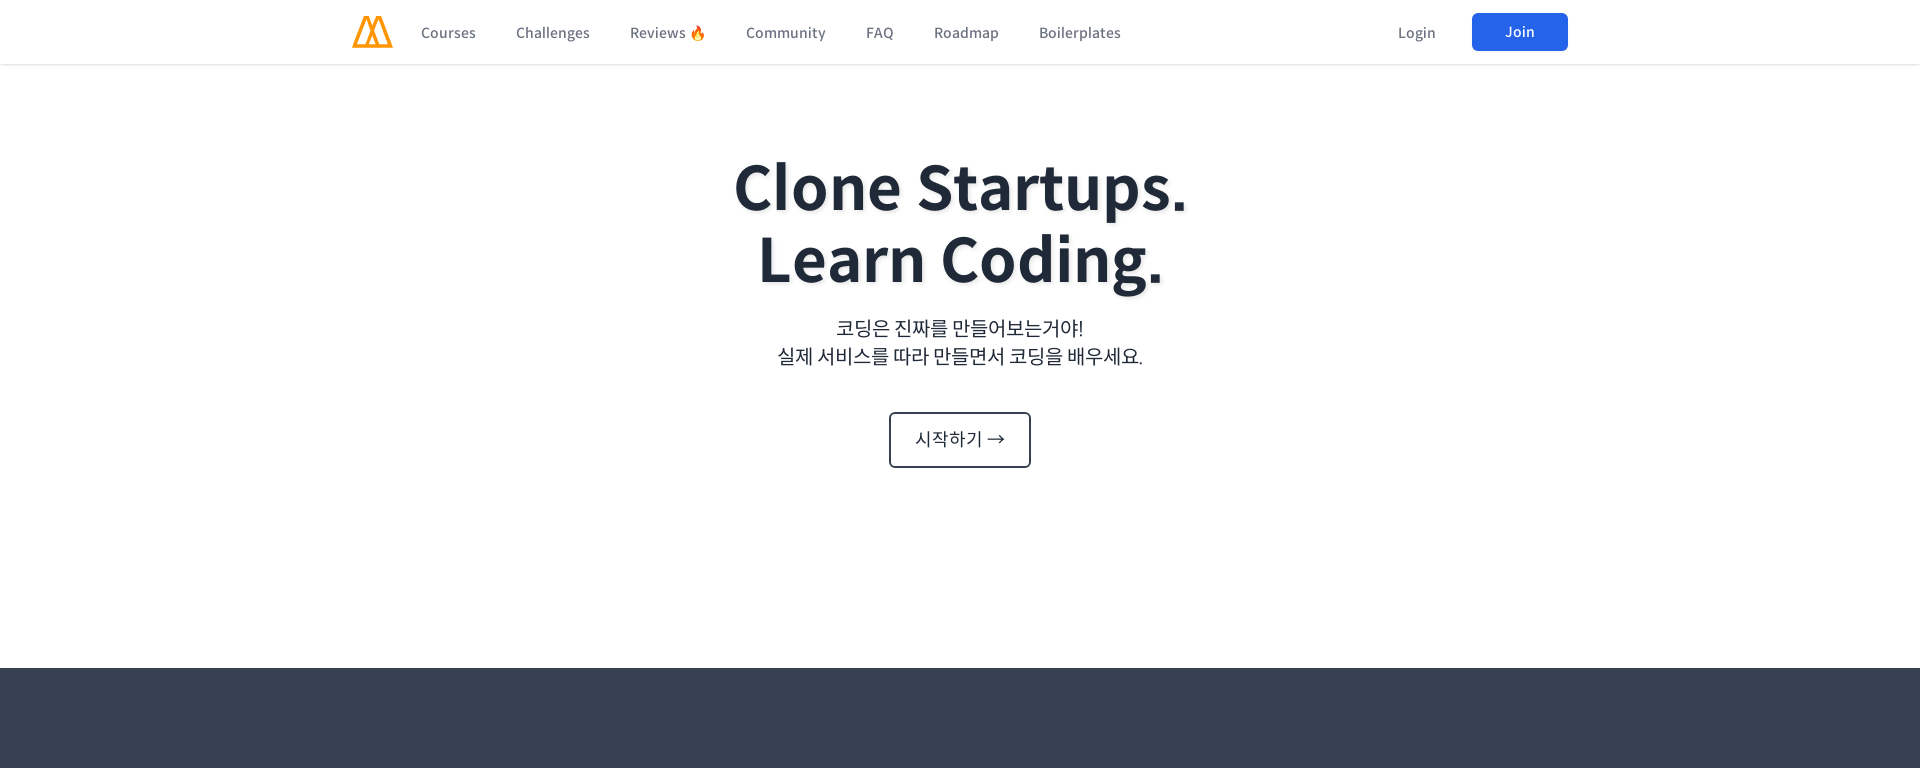

Scrolled to section 2/11 at 1920px viewport width
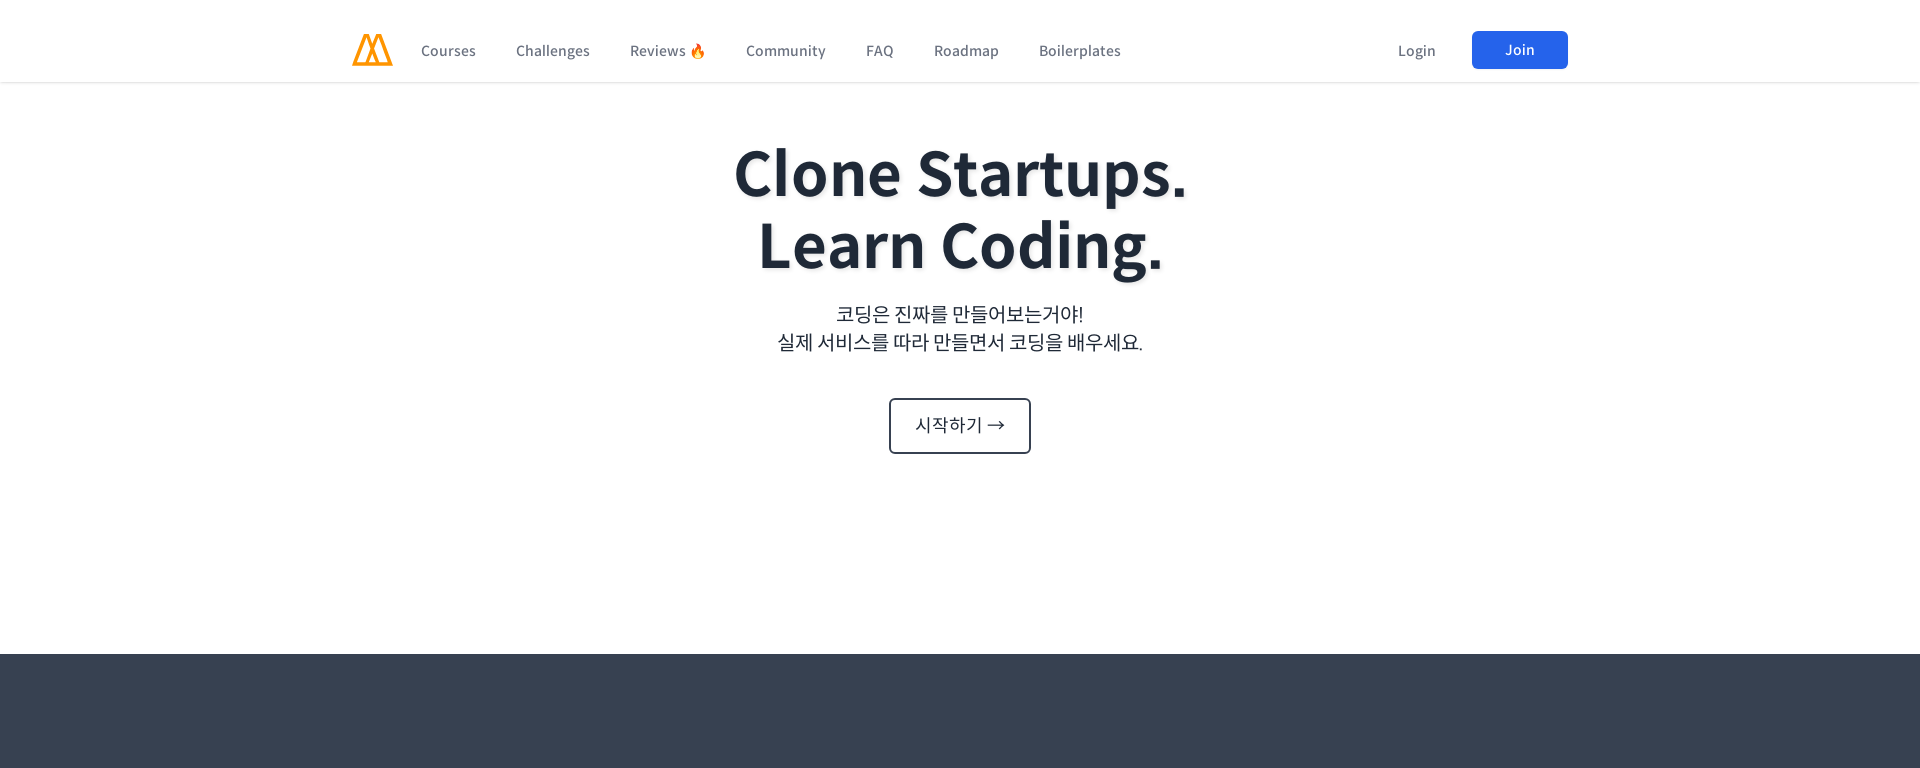

Waited for content to render at section 2/11
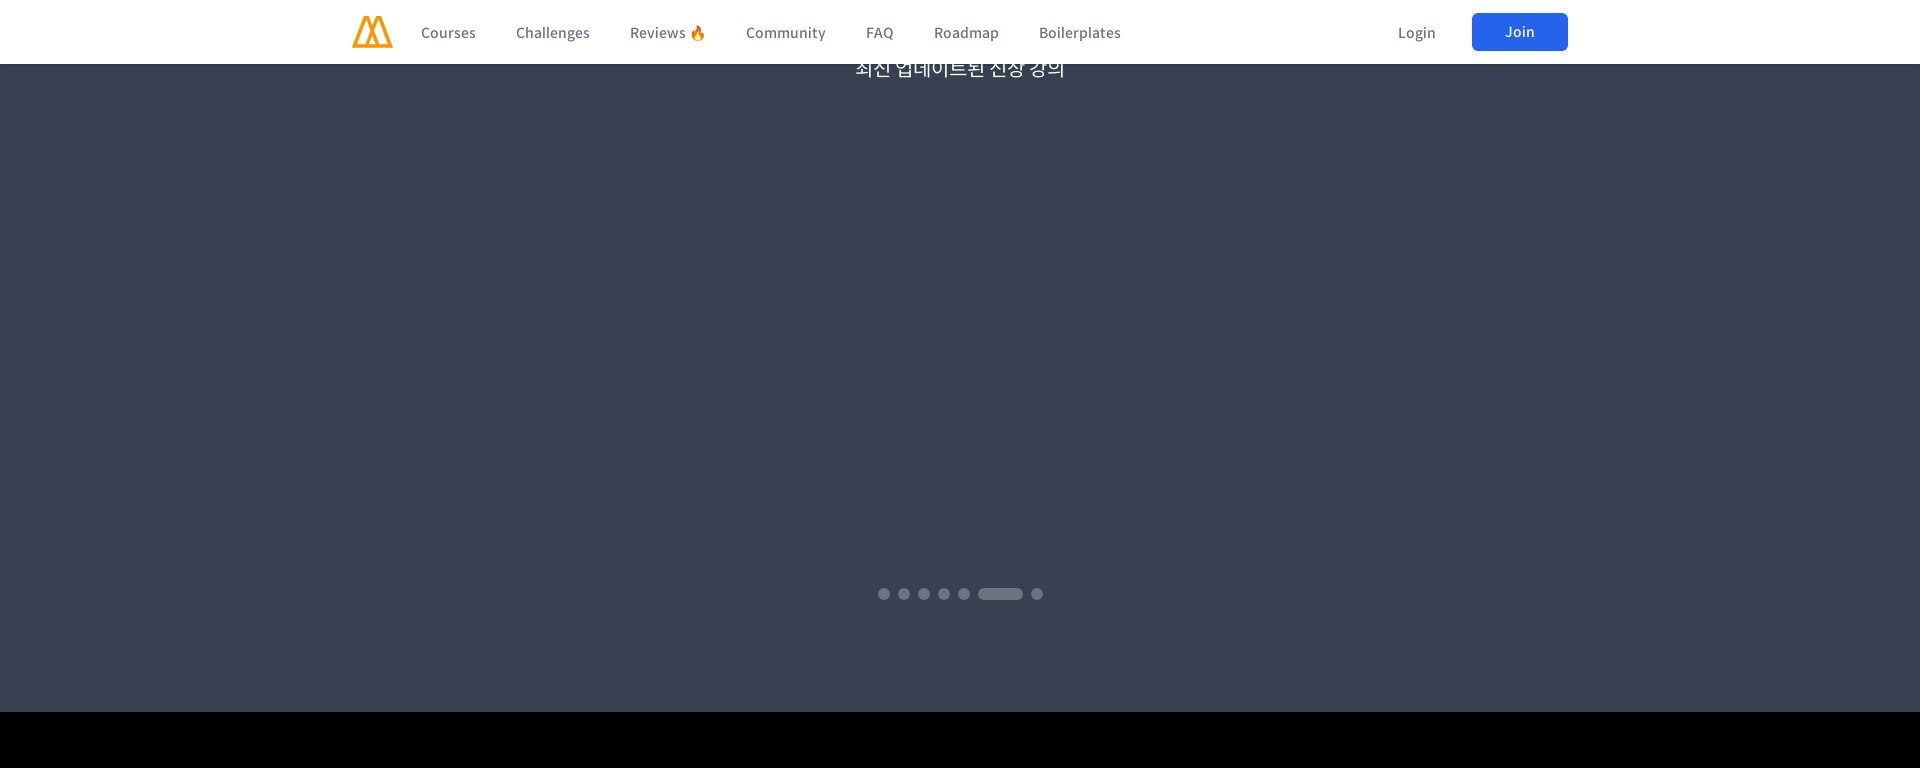

Scrolled to section 3/11 at 1920px viewport width
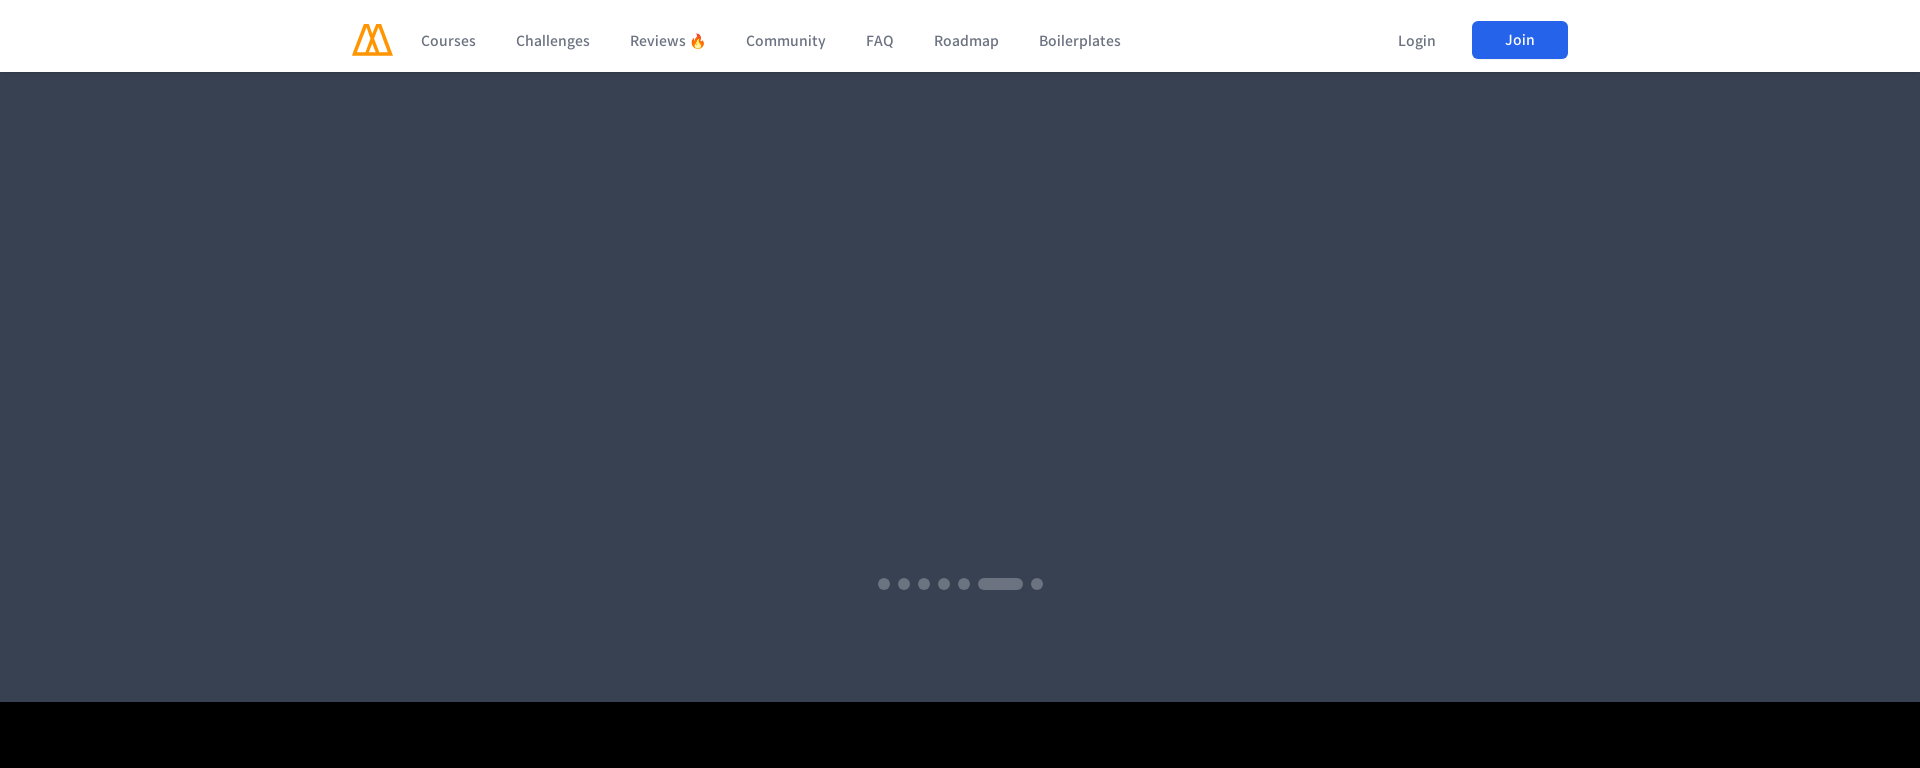

Waited for content to render at section 3/11
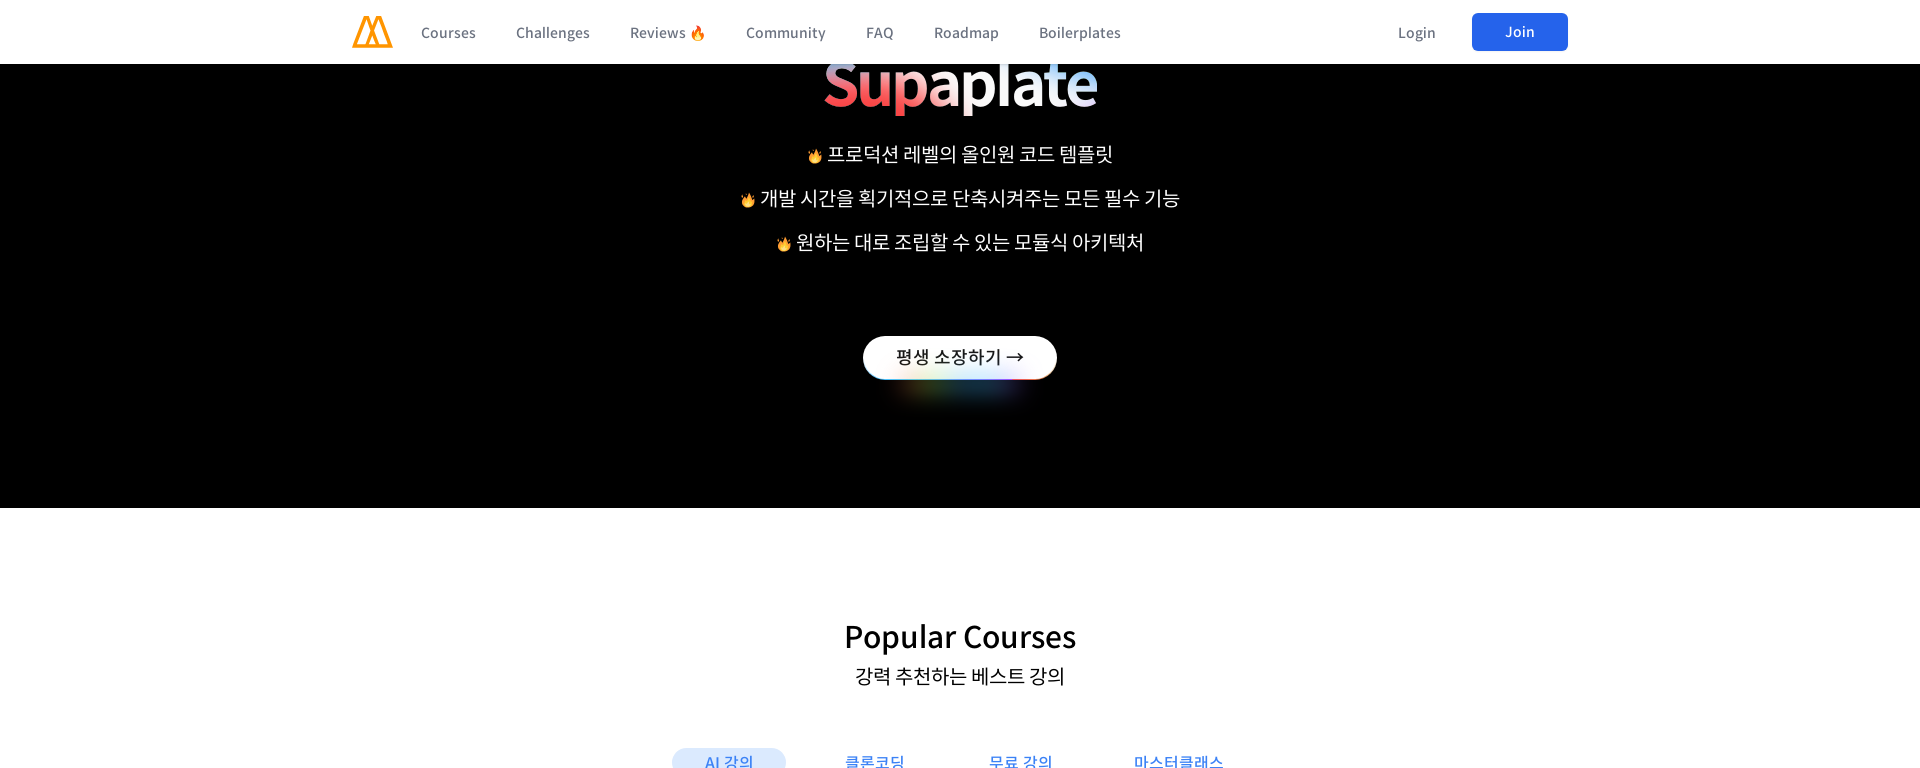

Scrolled to section 4/11 at 1920px viewport width
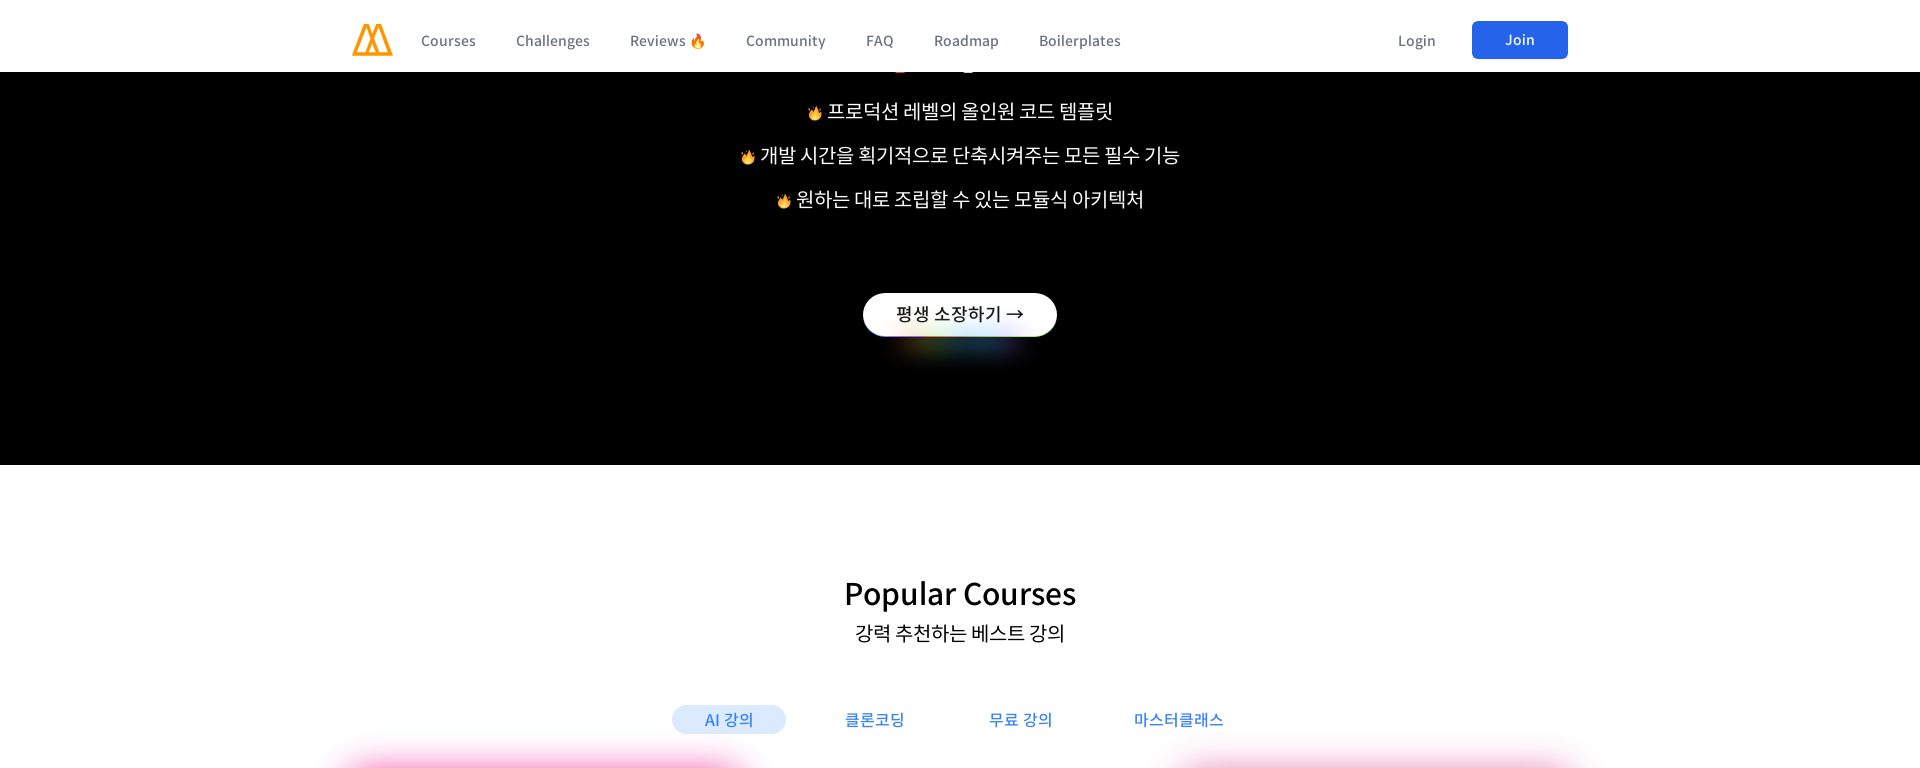

Waited for content to render at section 4/11
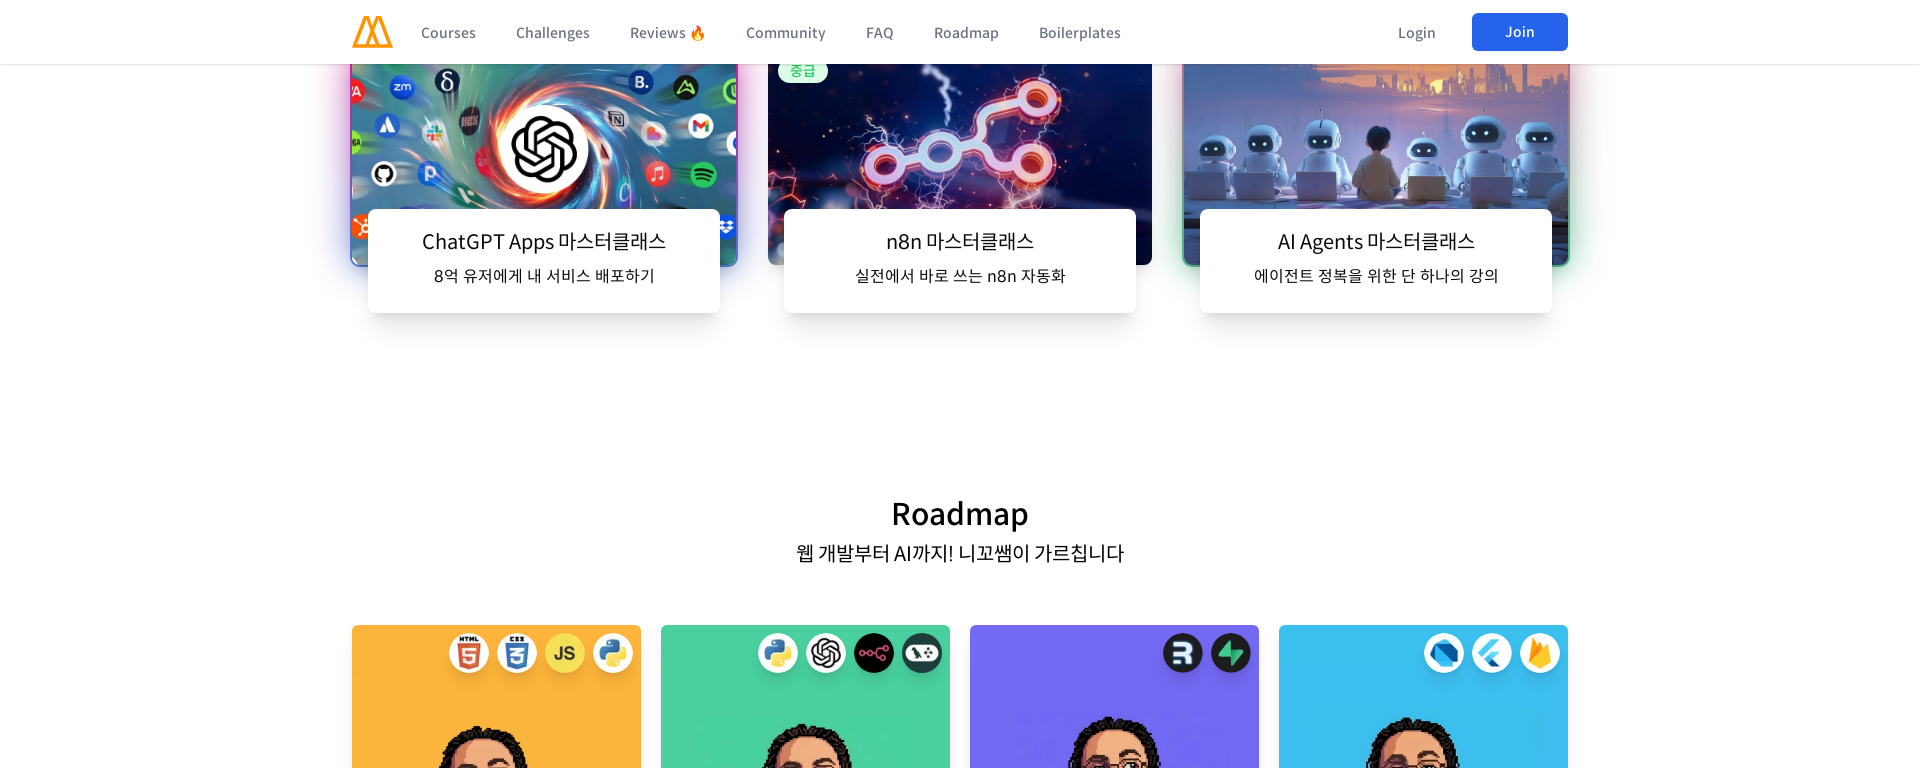

Scrolled to section 5/11 at 1920px viewport width
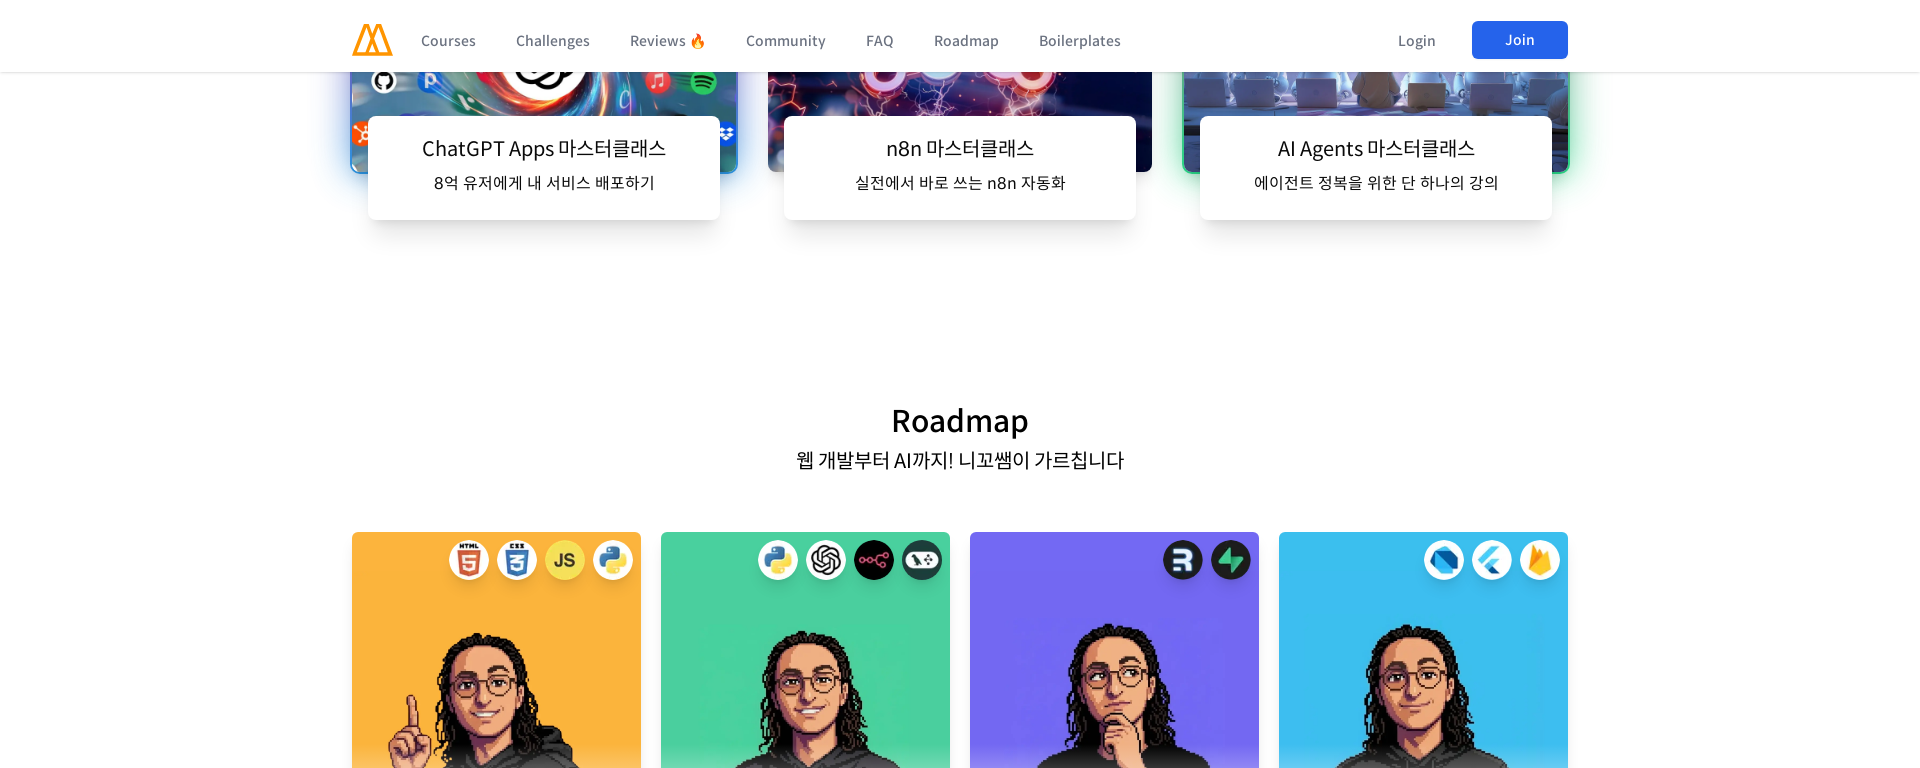

Waited for content to render at section 5/11
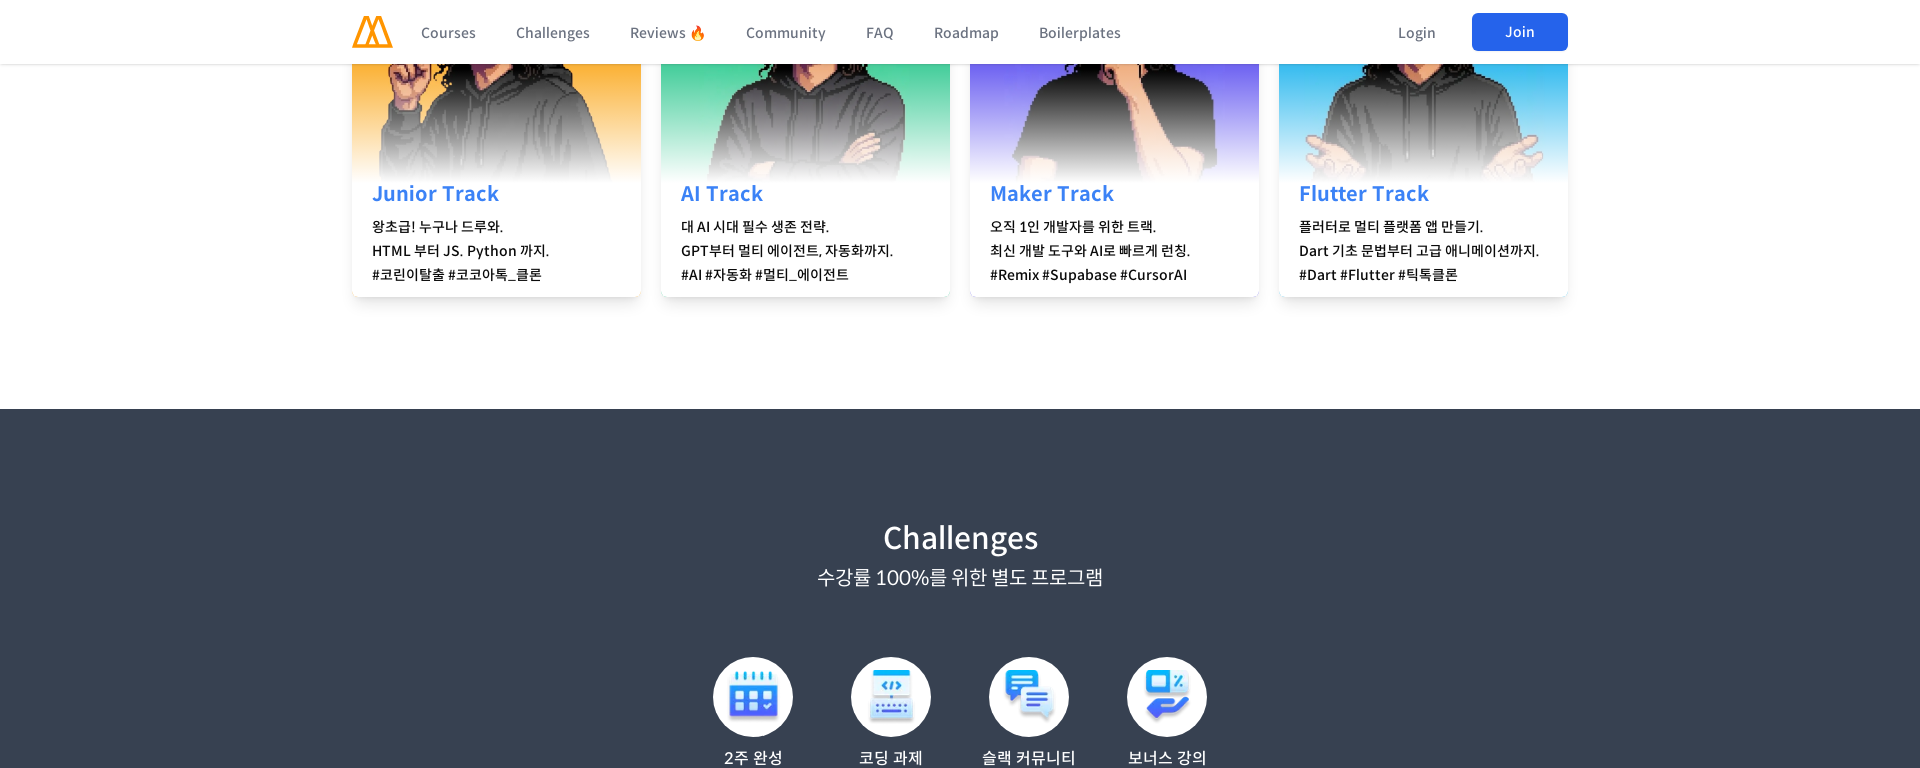

Scrolled to section 6/11 at 1920px viewport width
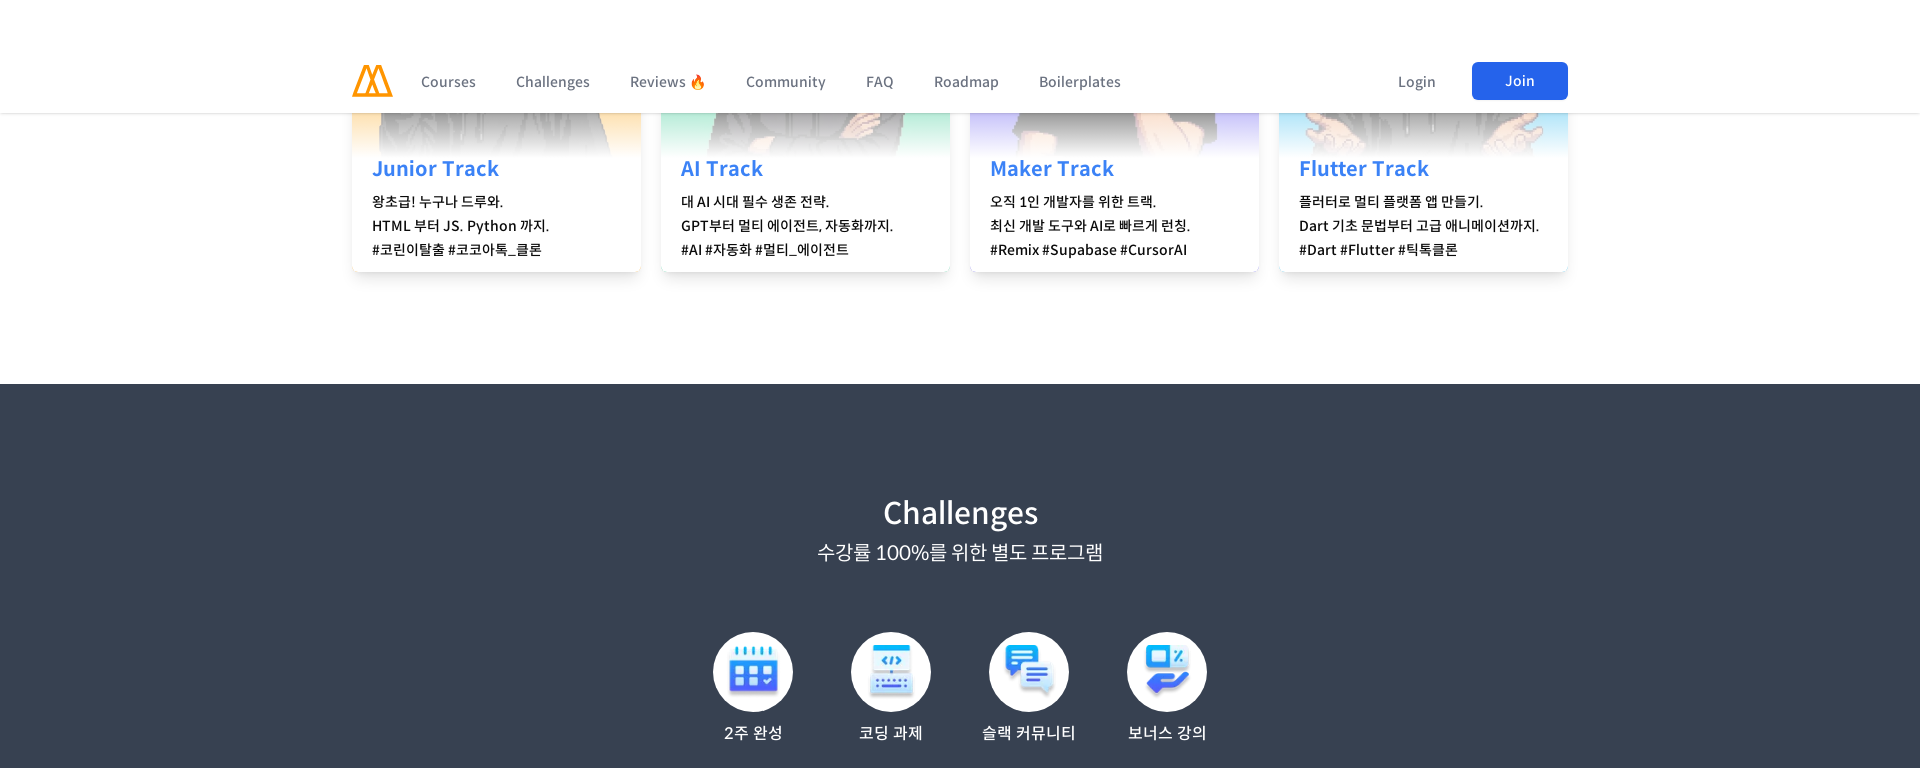

Waited for content to render at section 6/11
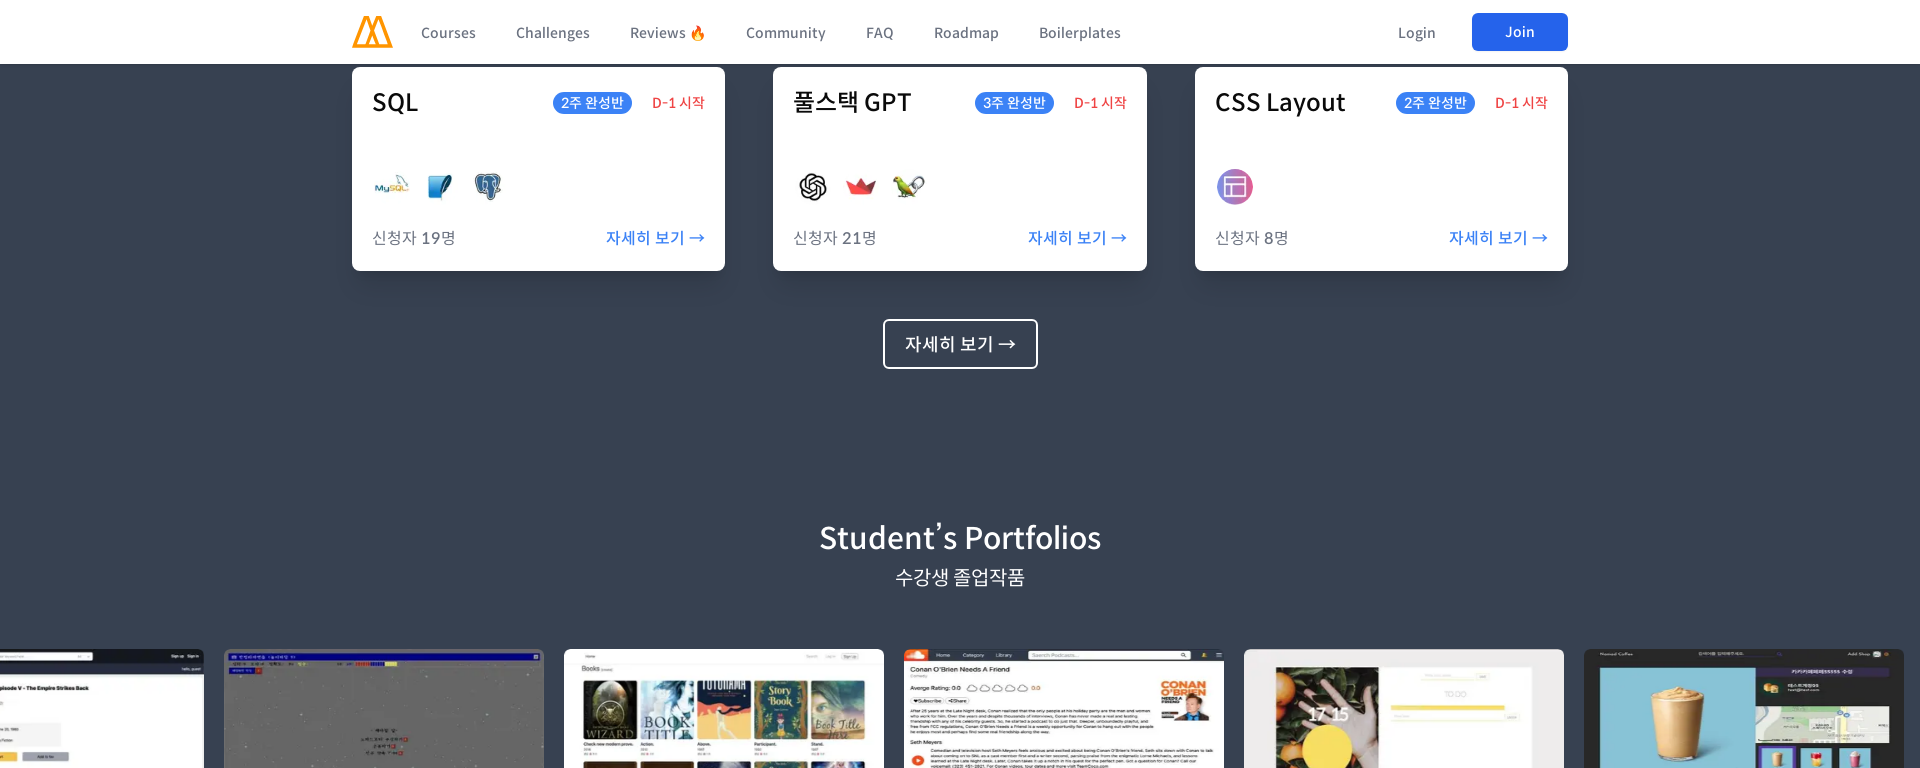

Scrolled to section 7/11 at 1920px viewport width
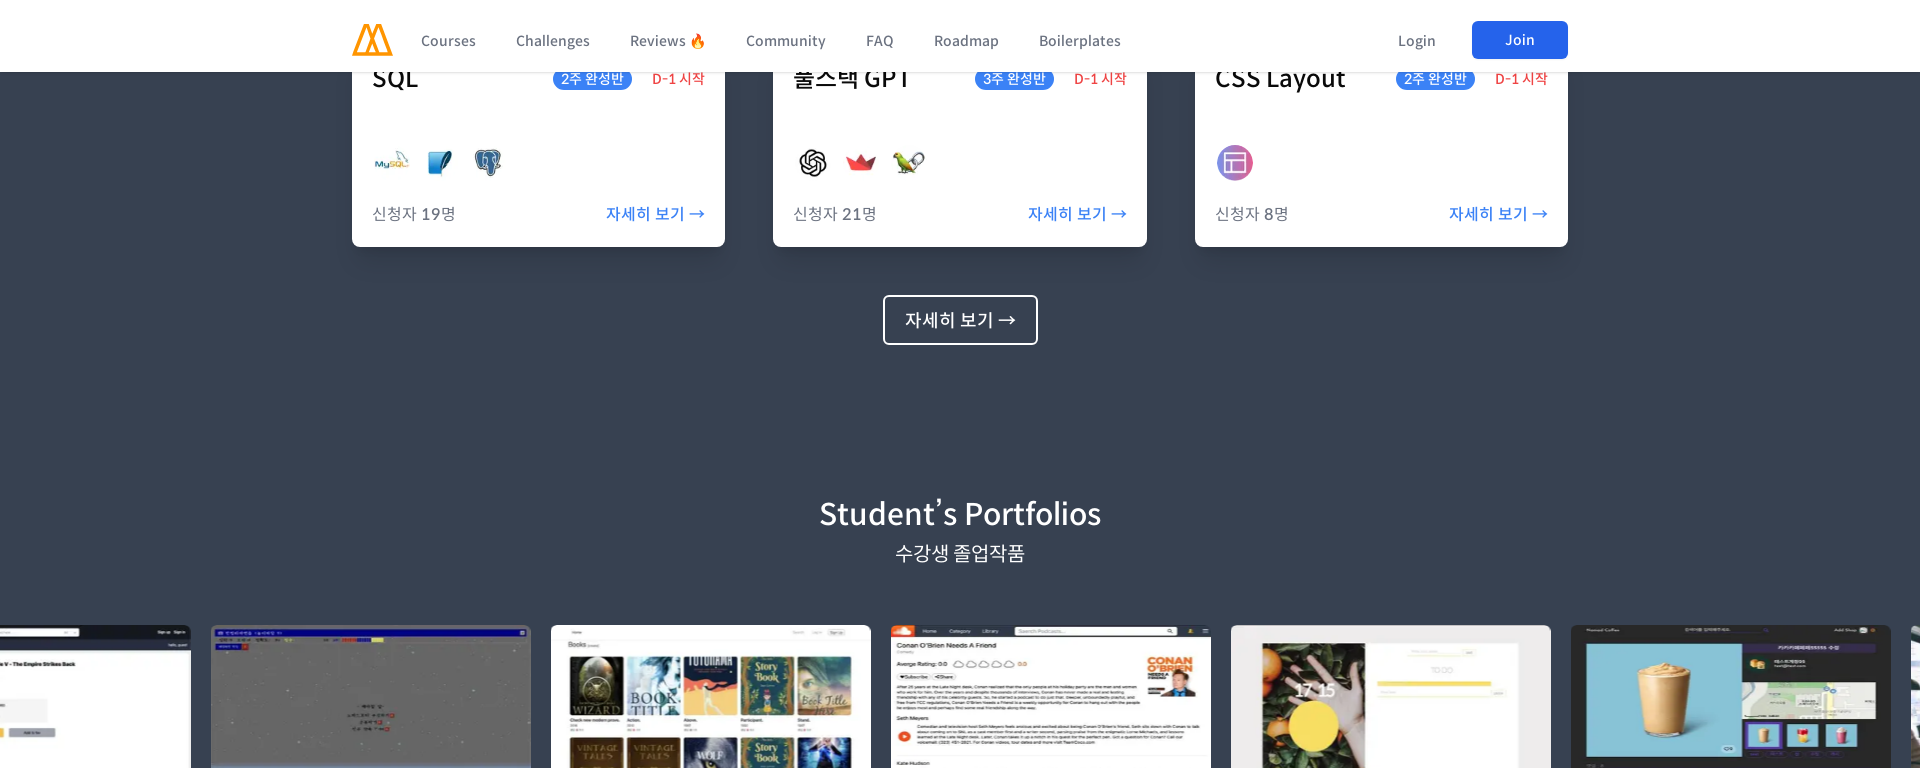

Waited for content to render at section 7/11
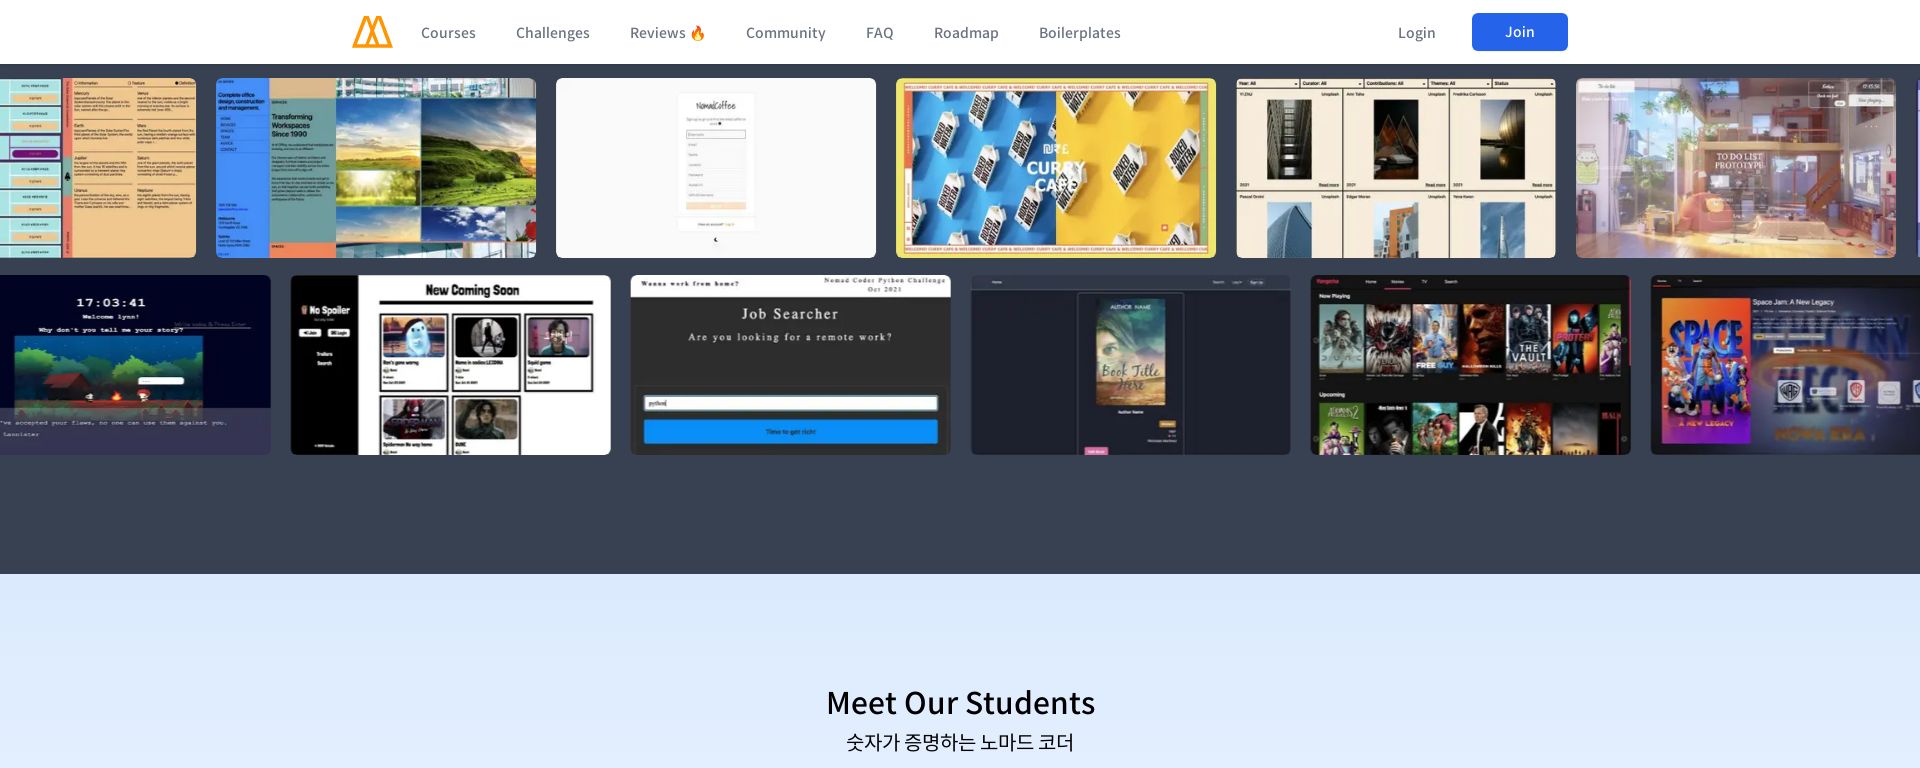

Scrolled to section 8/11 at 1920px viewport width
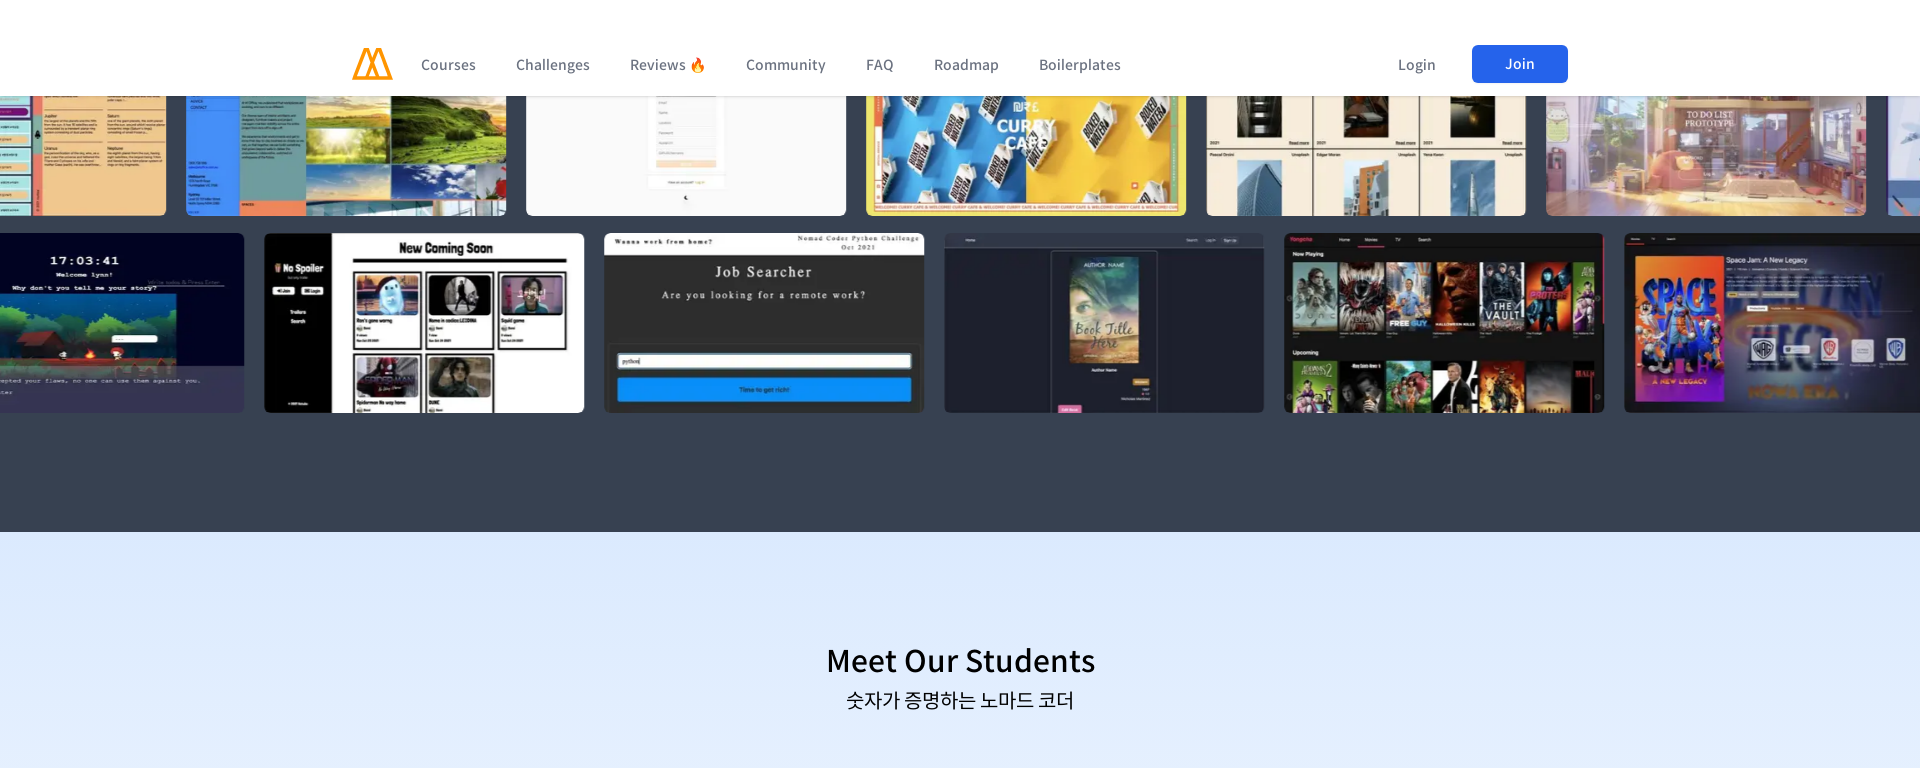

Waited for content to render at section 8/11
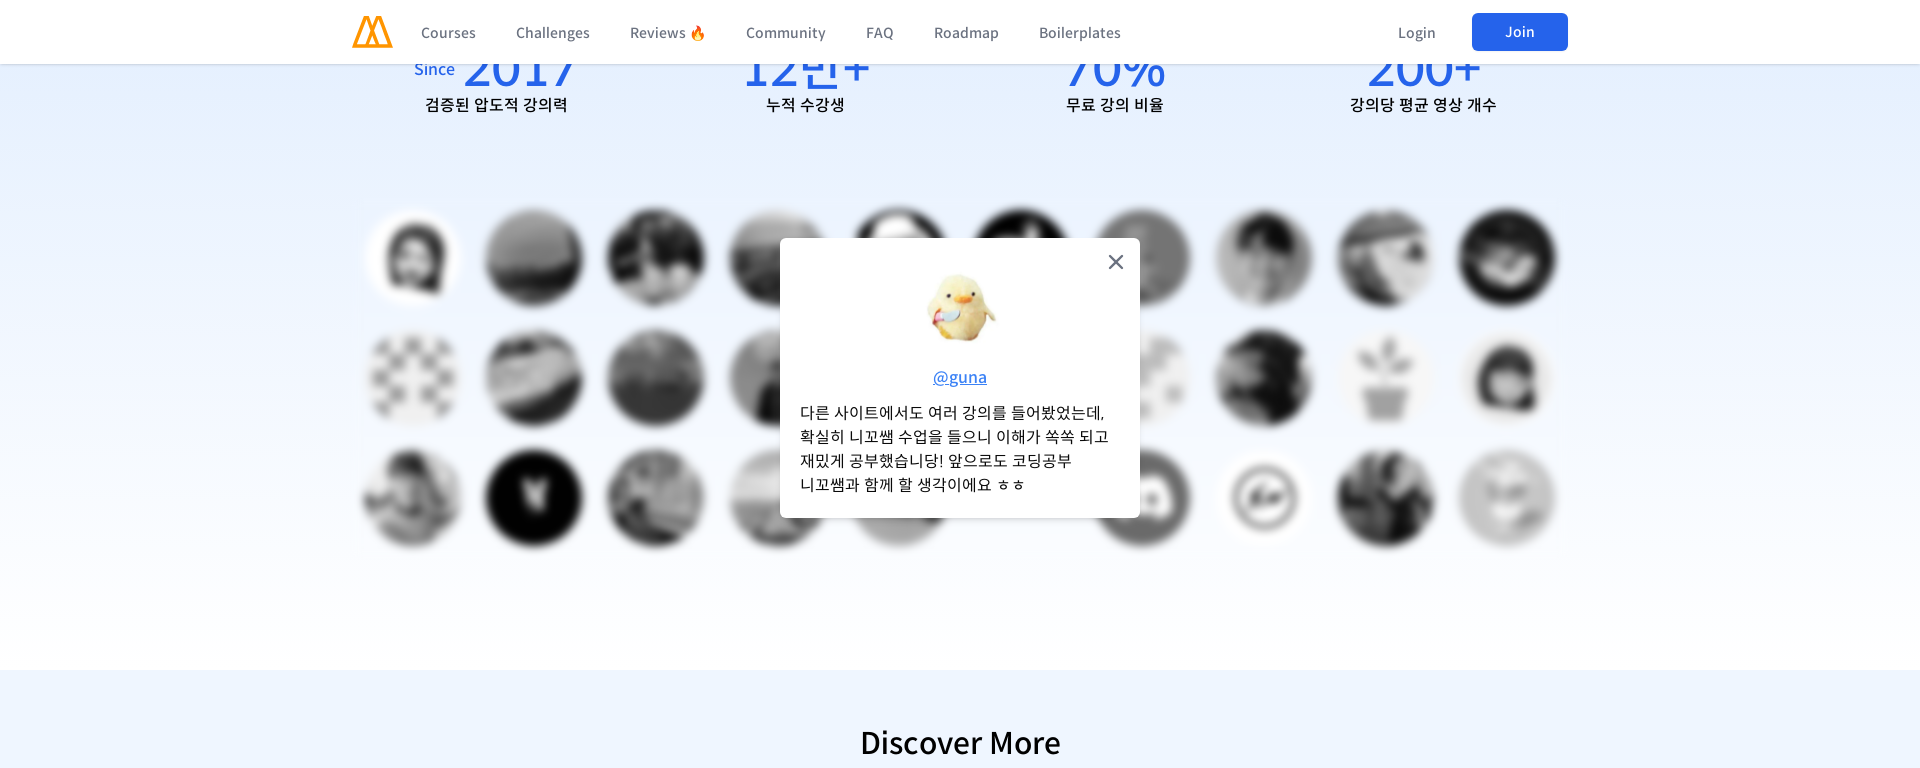

Scrolled to section 9/11 at 1920px viewport width
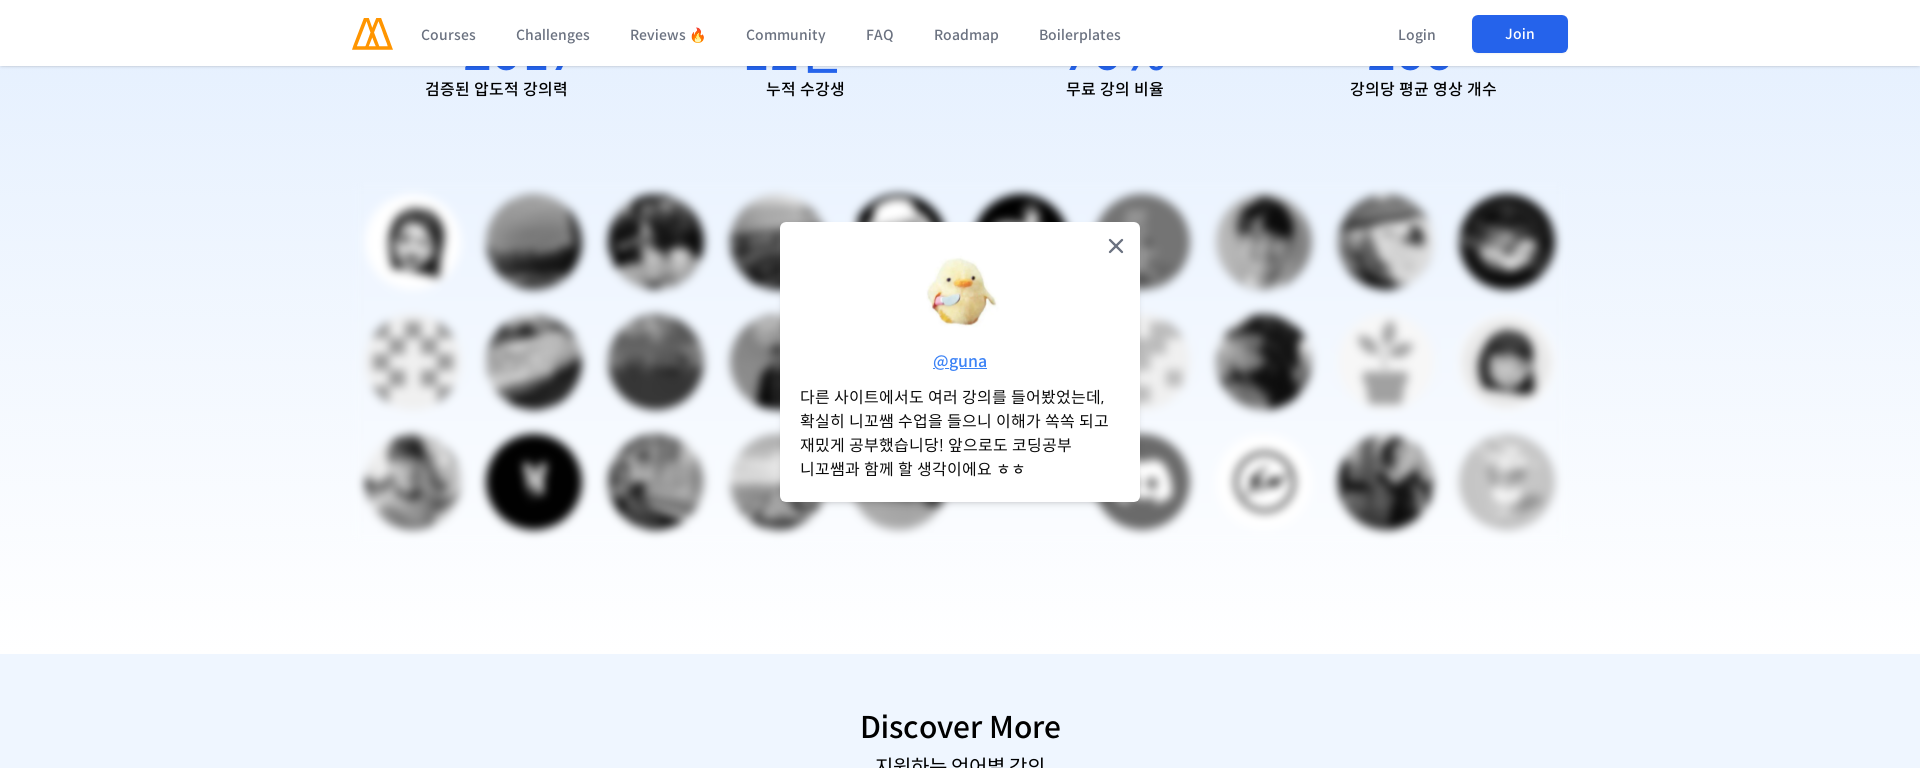

Waited for content to render at section 9/11
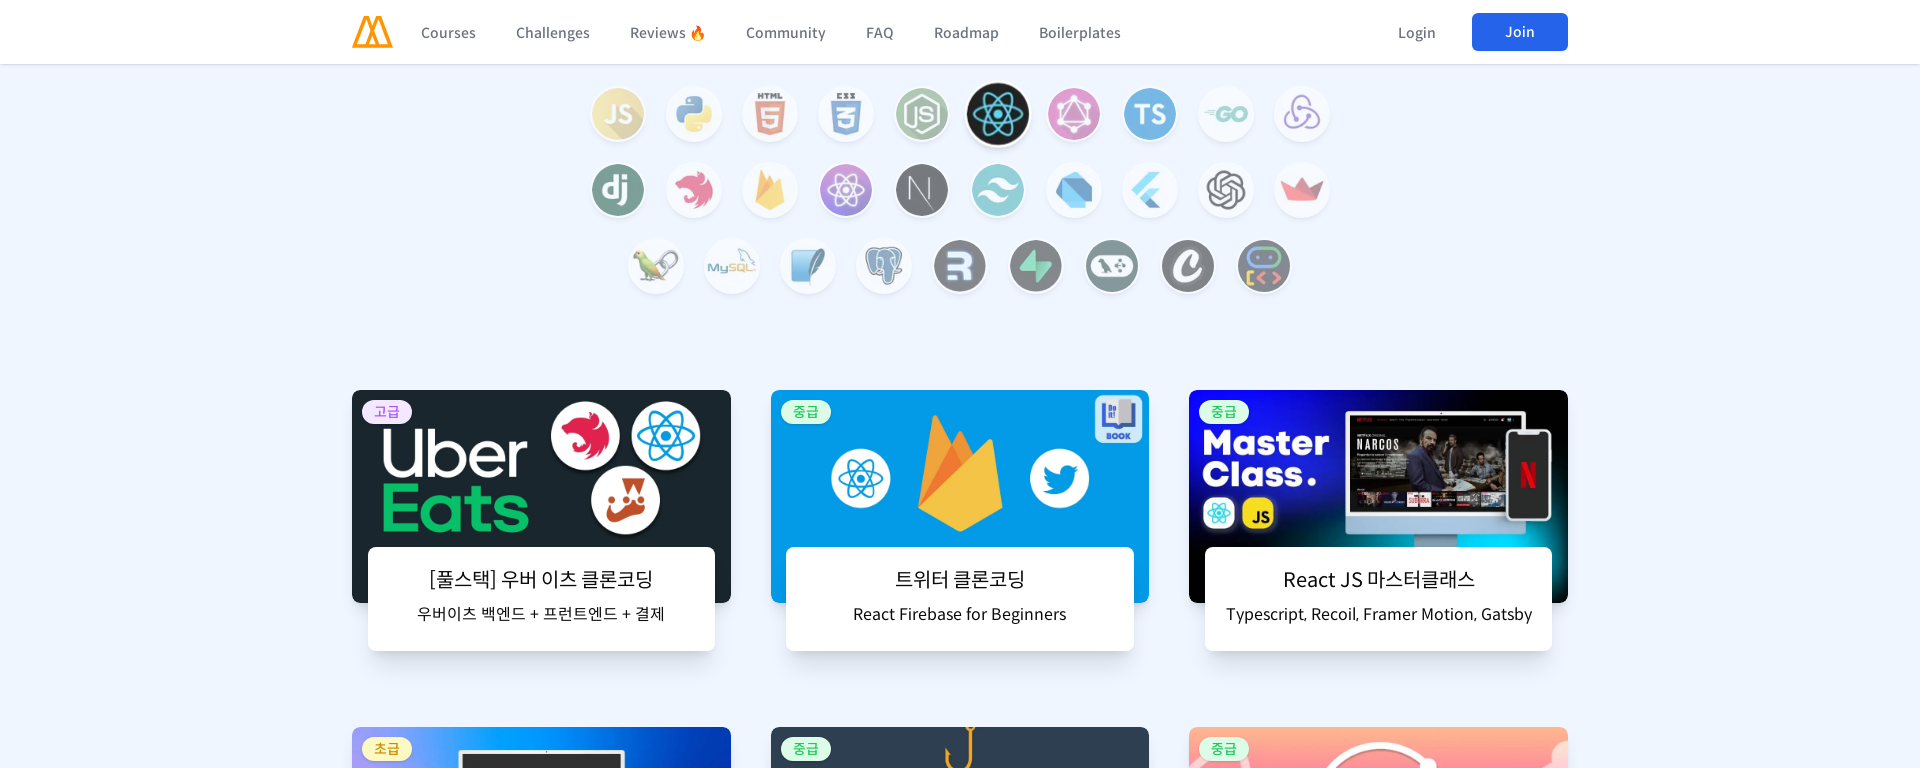

Scrolled to section 10/11 at 1920px viewport width
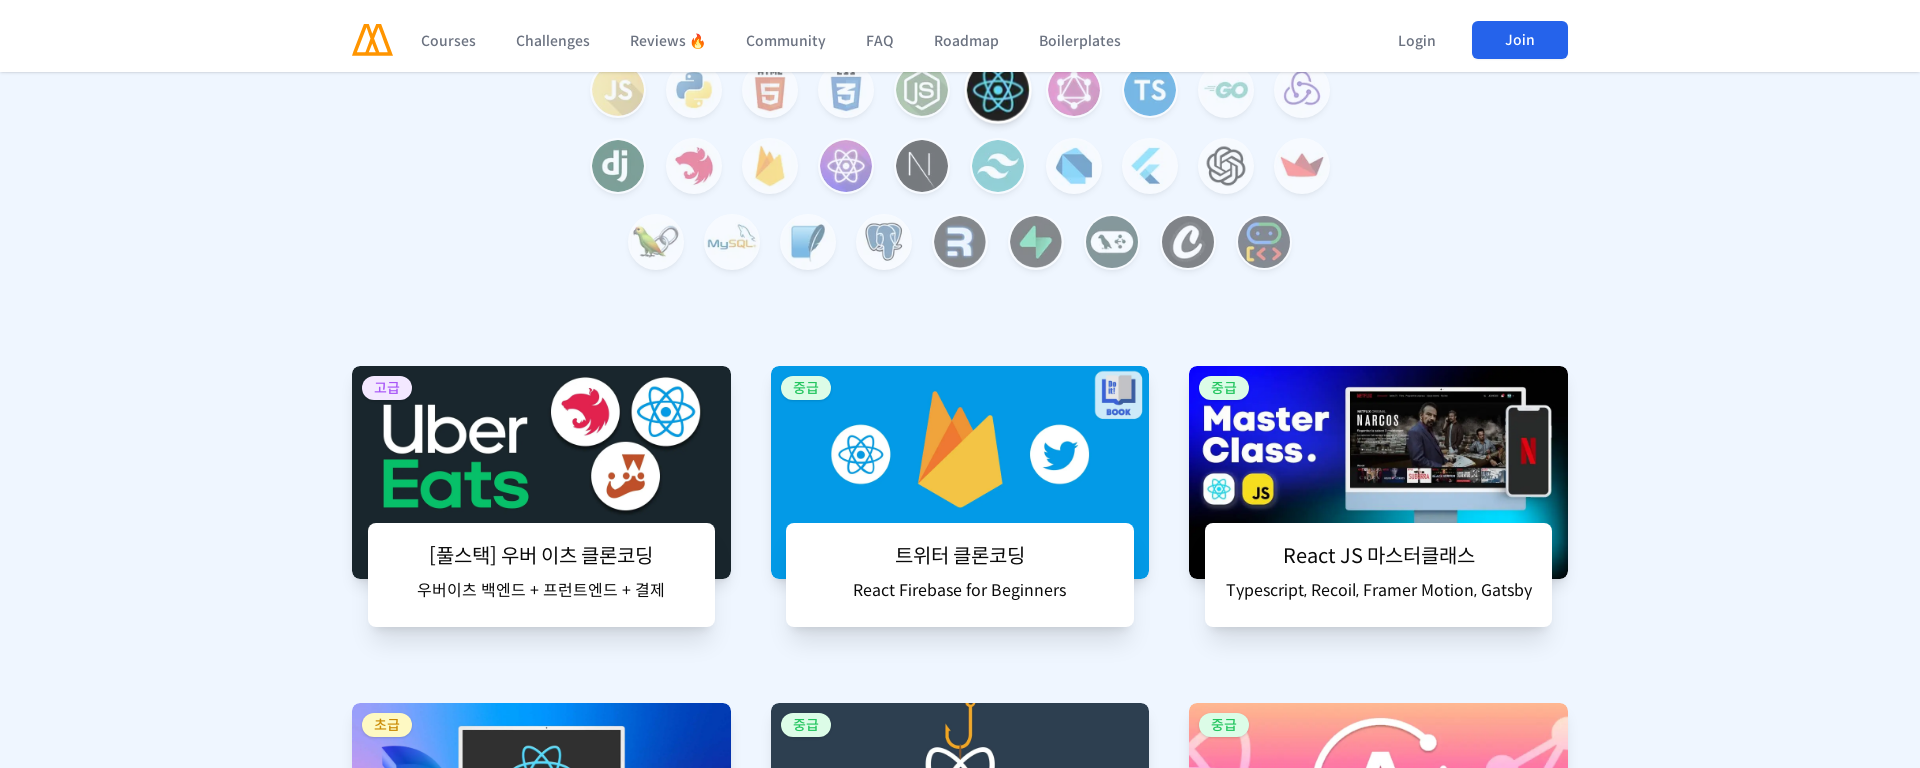

Waited for content to render at section 10/11
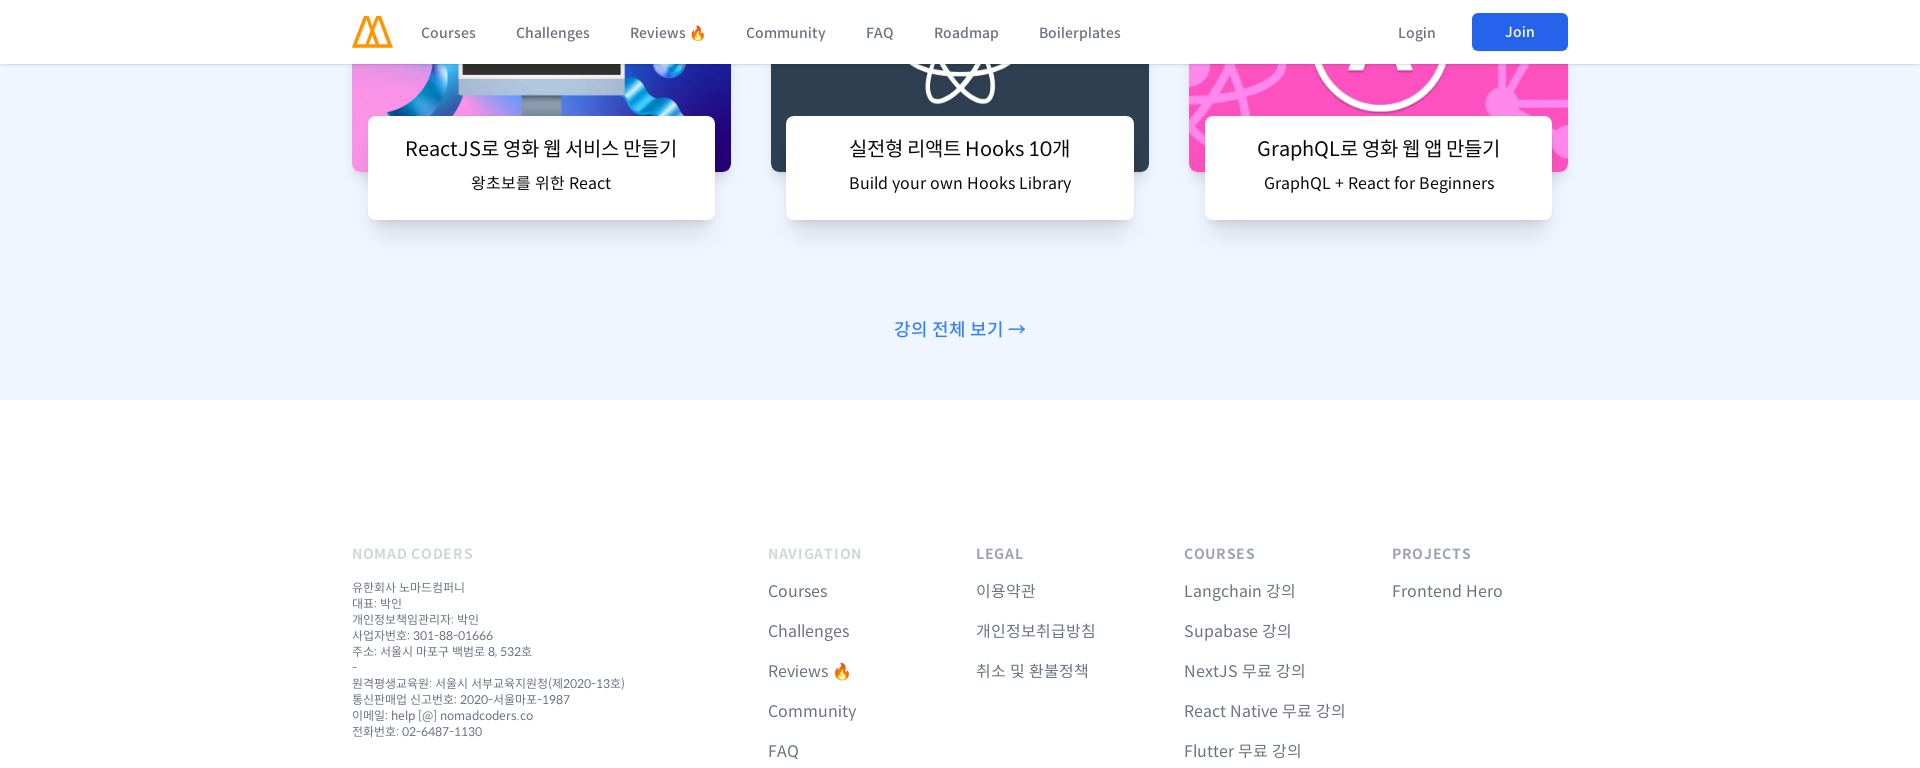

Scrolled to section 11/11 at 1920px viewport width
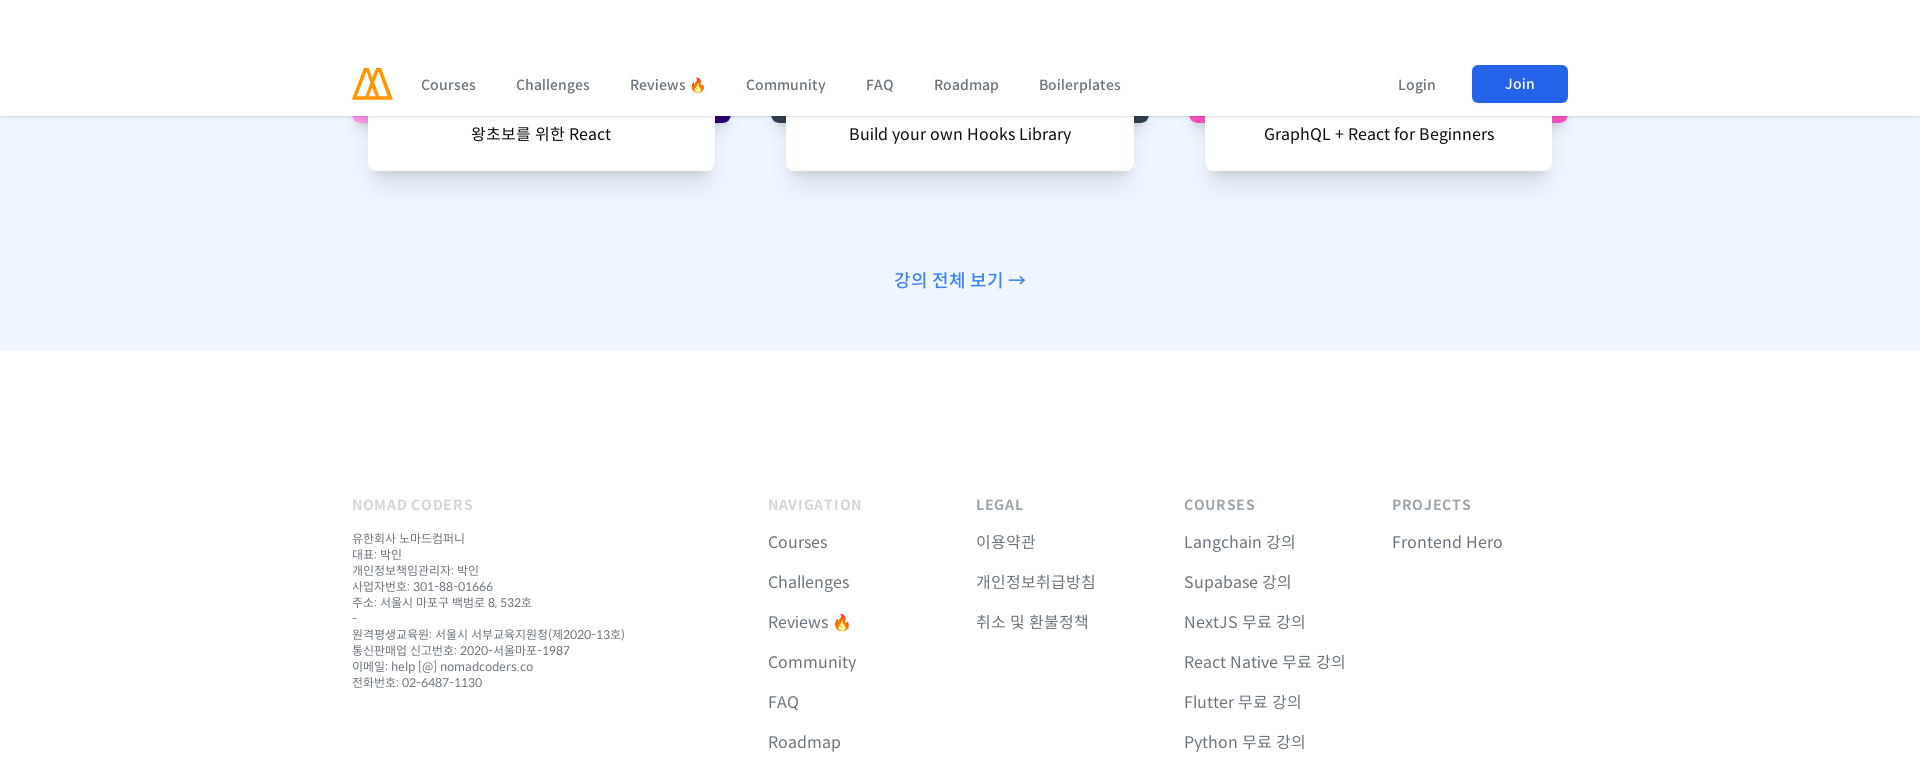

Waited for content to render at section 11/11
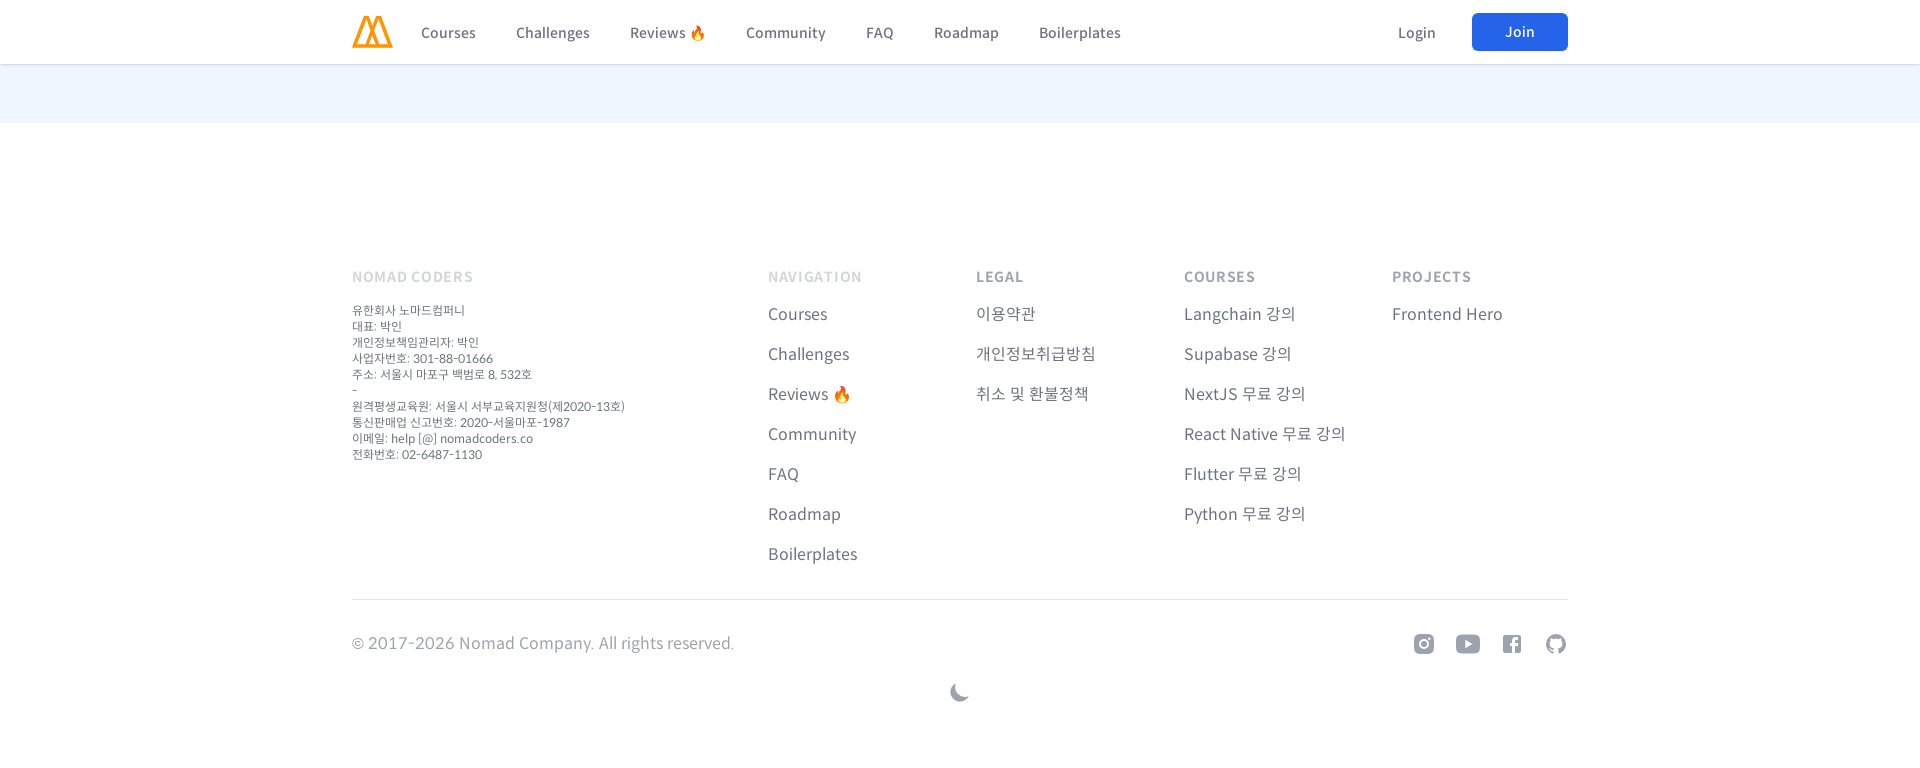

Scrolled back to top of page
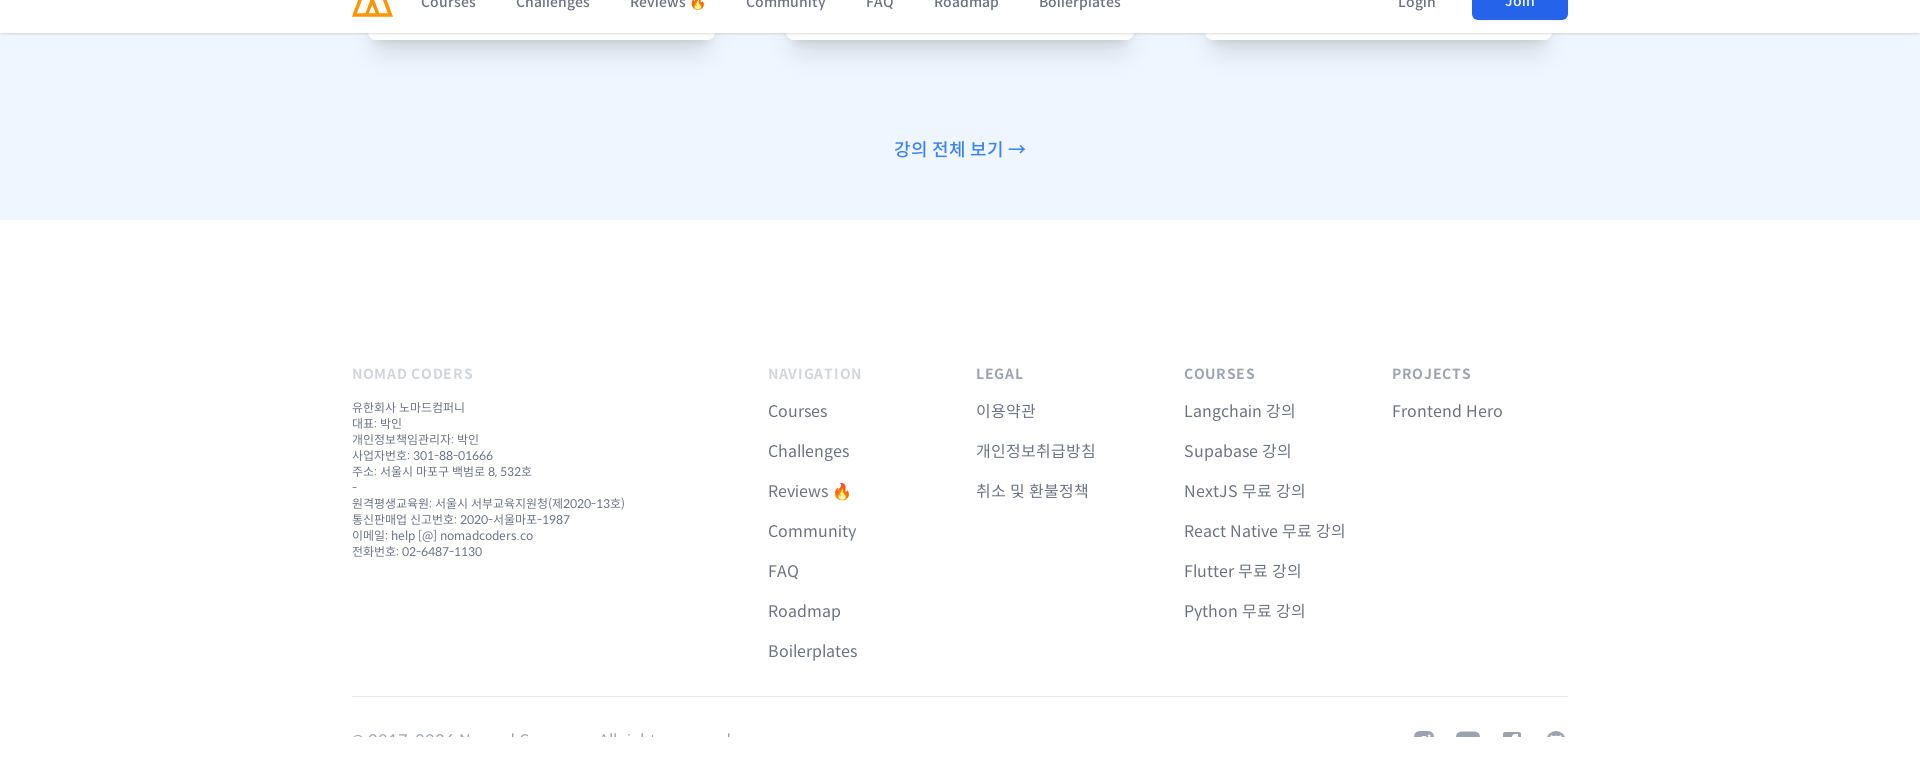

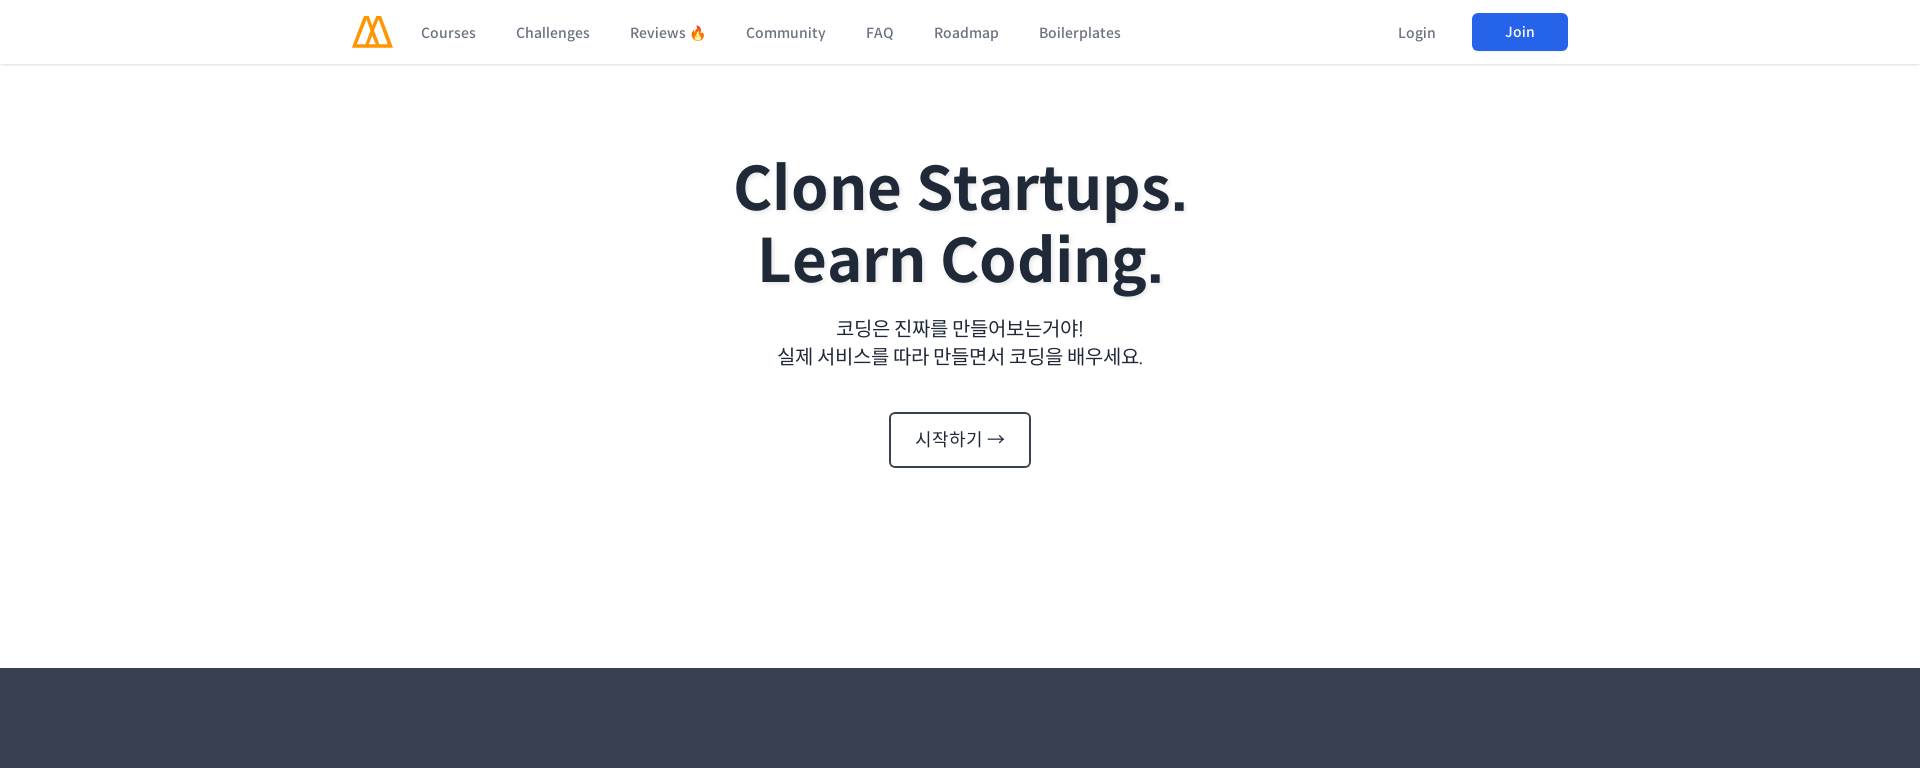